Tests infinite scroll functionality by repeatedly scrolling to the bottom of the page until at least 1000 paragraph elements are loaded, verifying that new content loads dynamically as the user scrolls.

Starting URL: https://bonigarcia.dev/selenium-webdriver-java/infinite-scroll.html

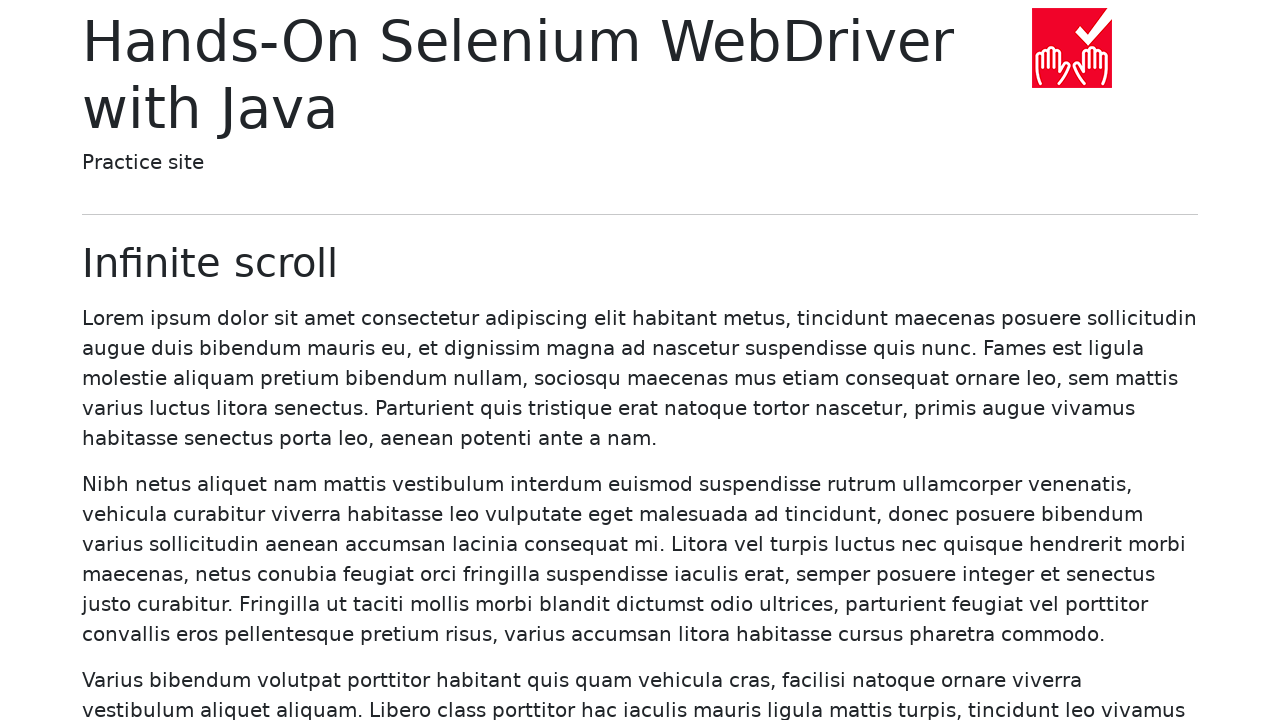

Counted paragraph elements: 20
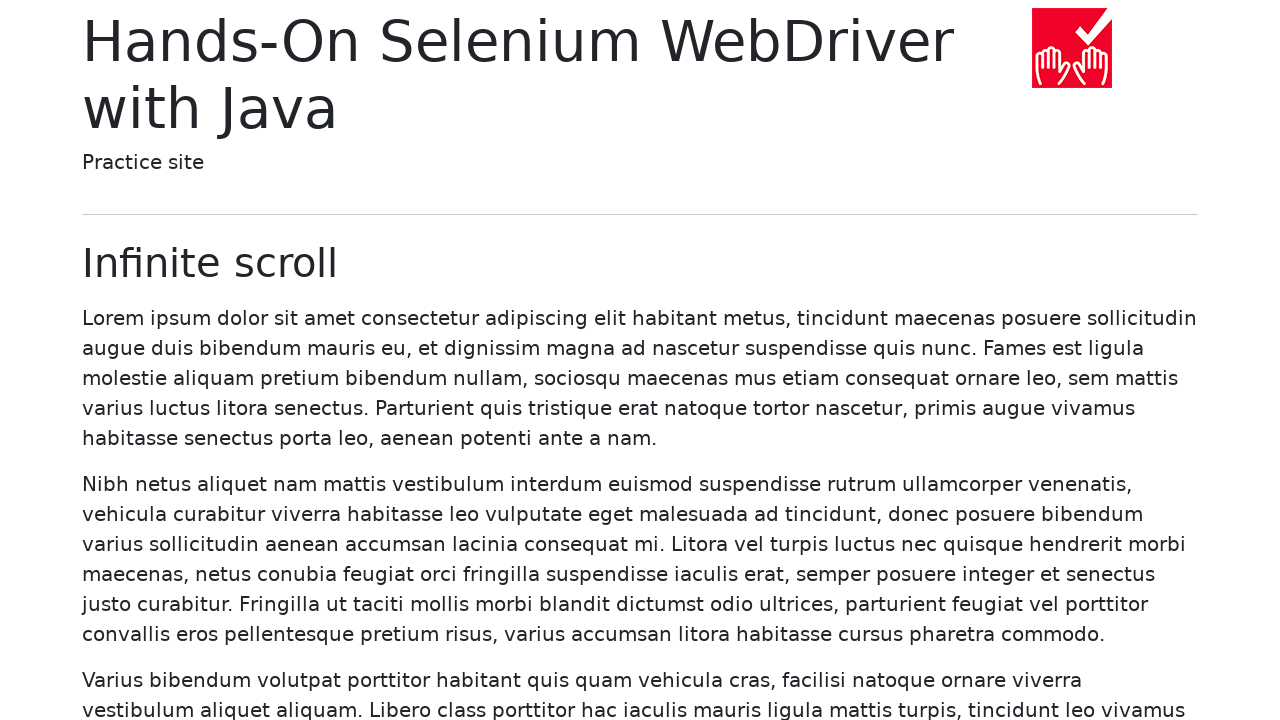

Scrolled to bottom of page
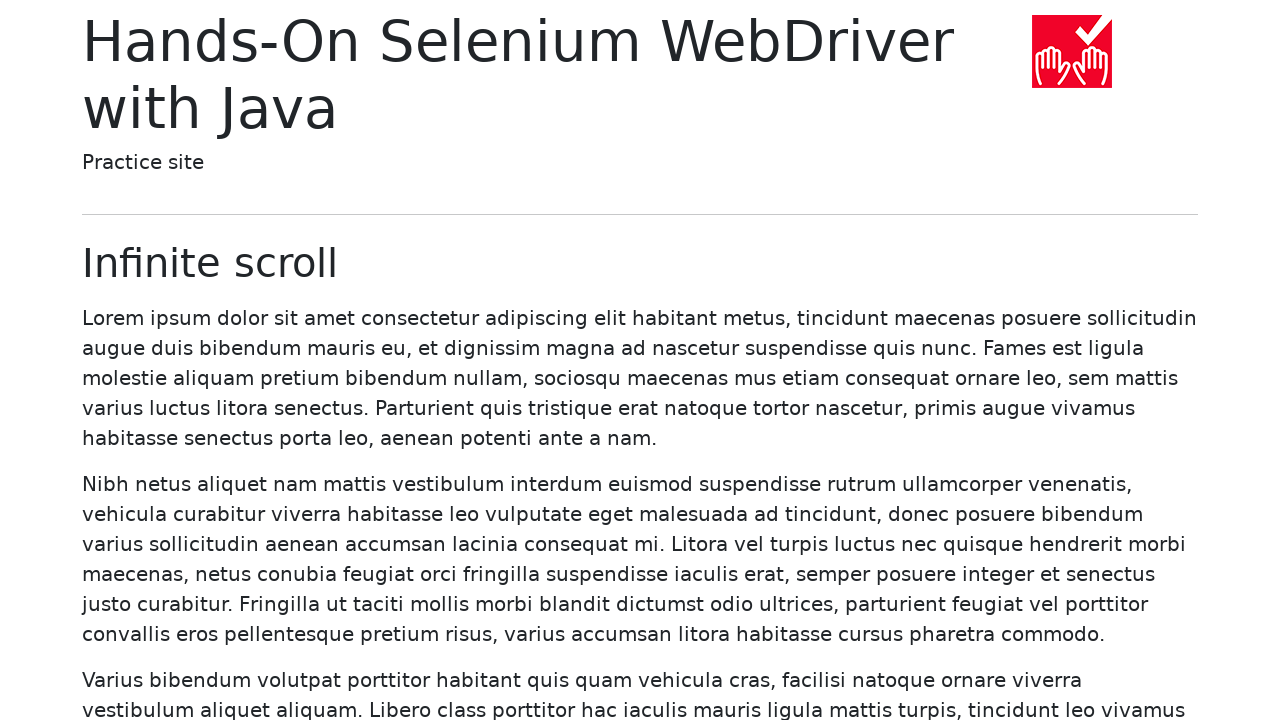

Waited for paragraph elements to be visible
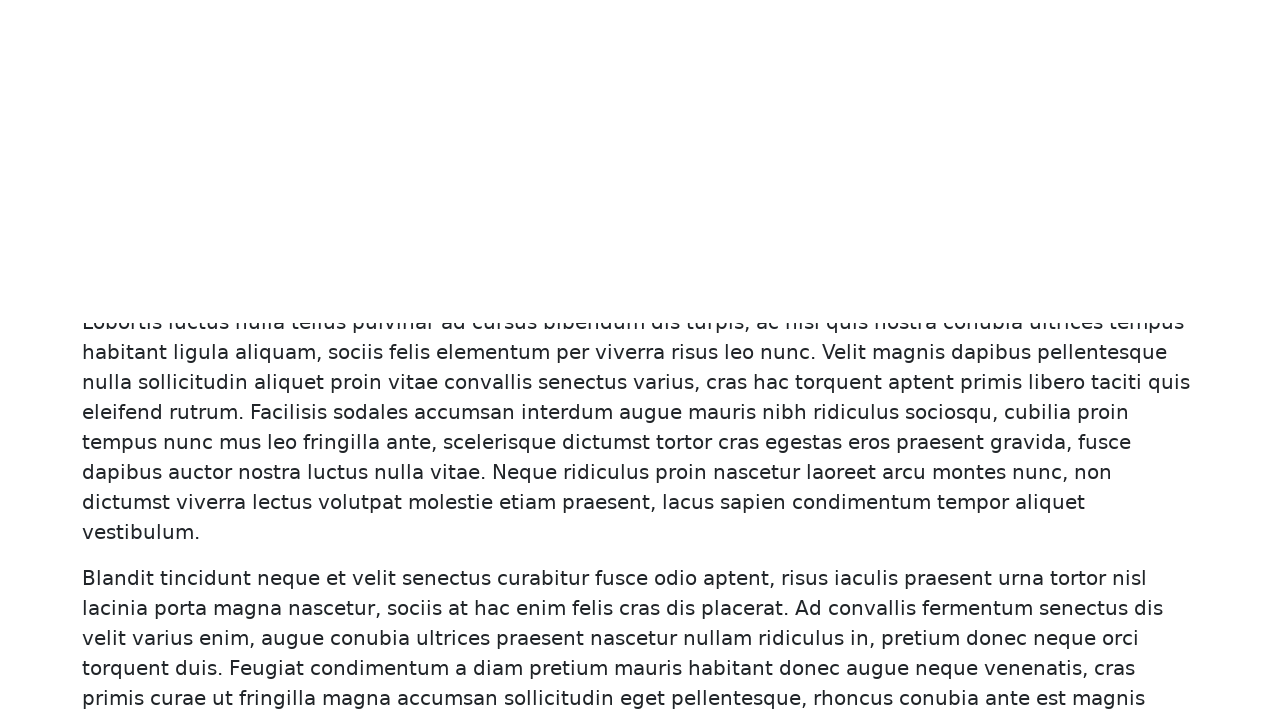

Waited 200ms for content to load
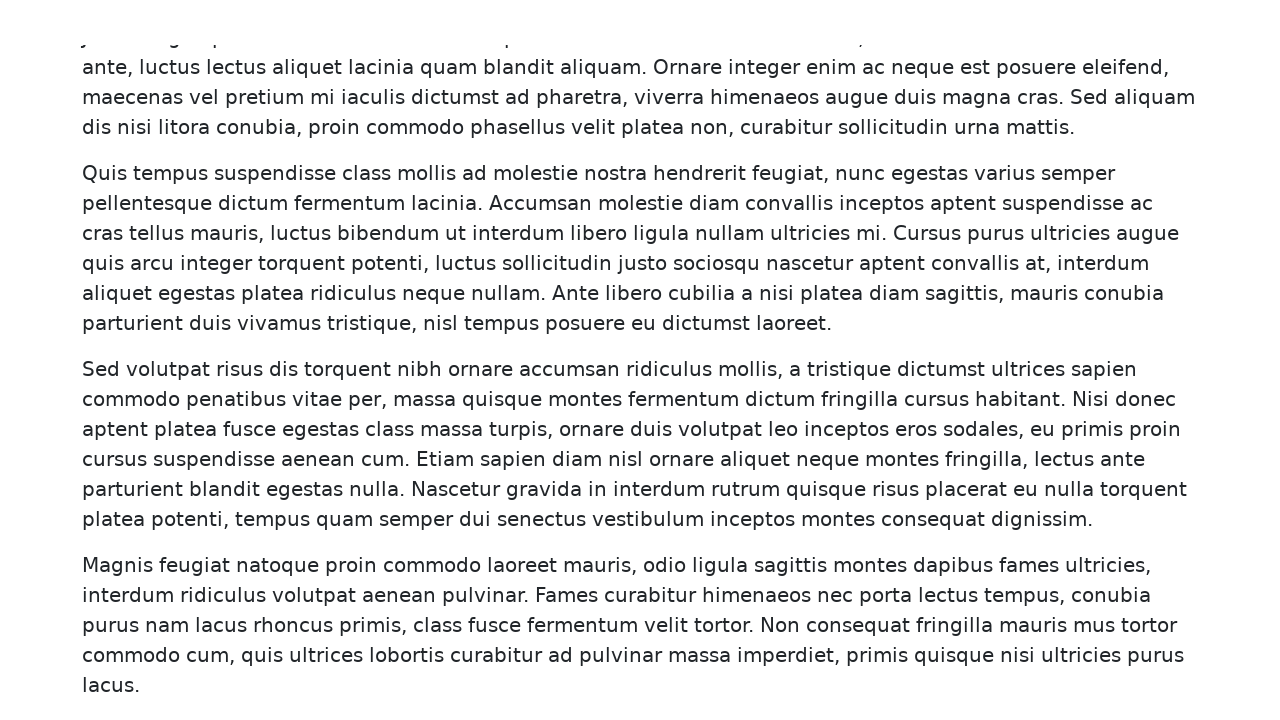

Counted paragraph elements: 60
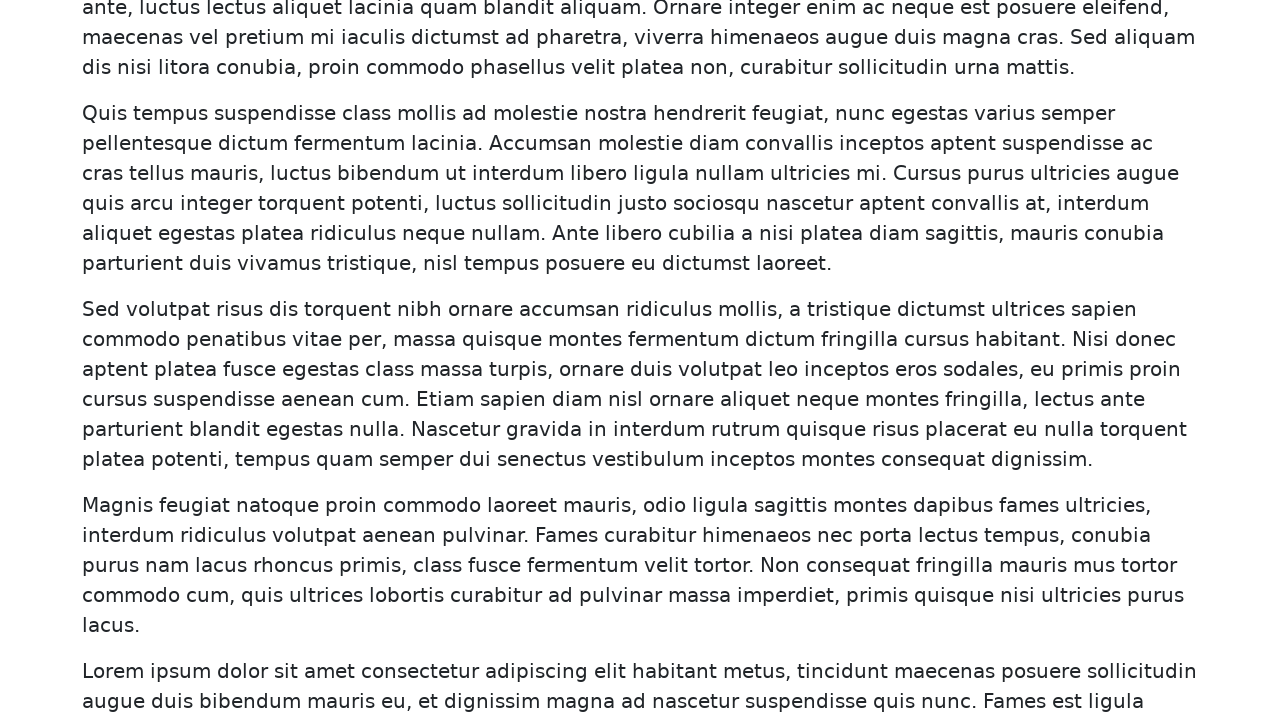

Scrolled to bottom of page
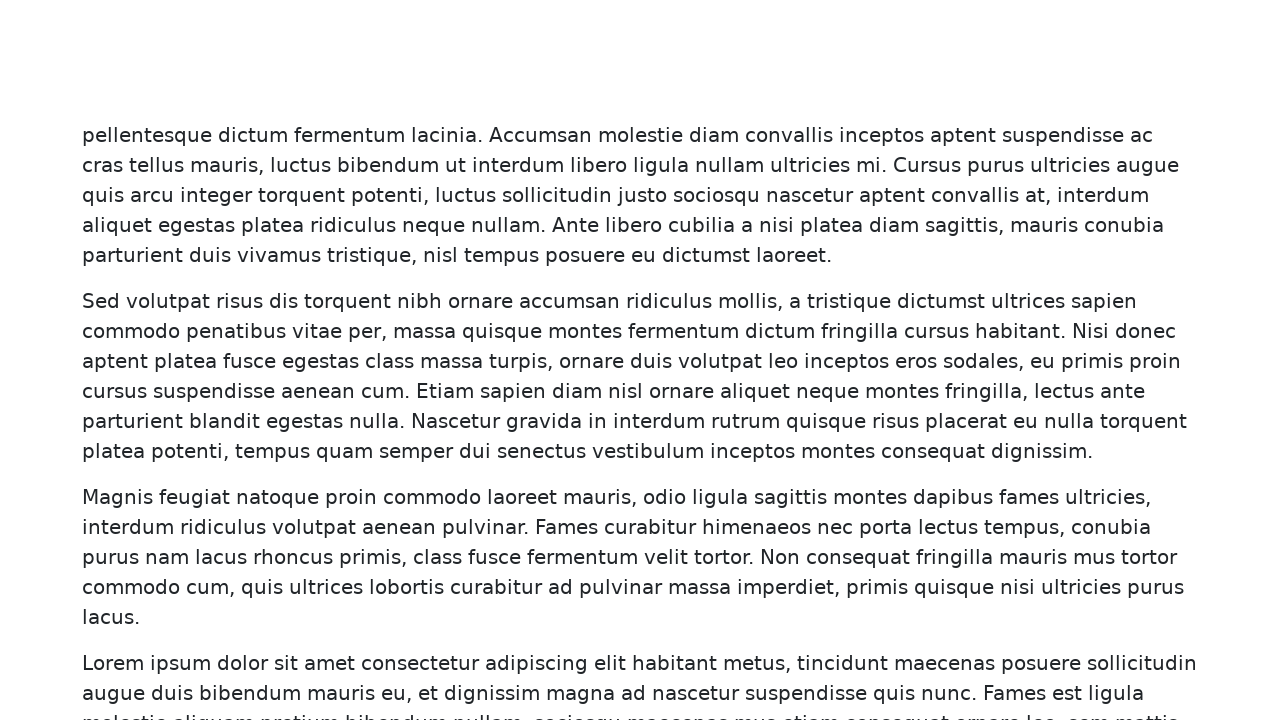

Waited for paragraph elements to be visible
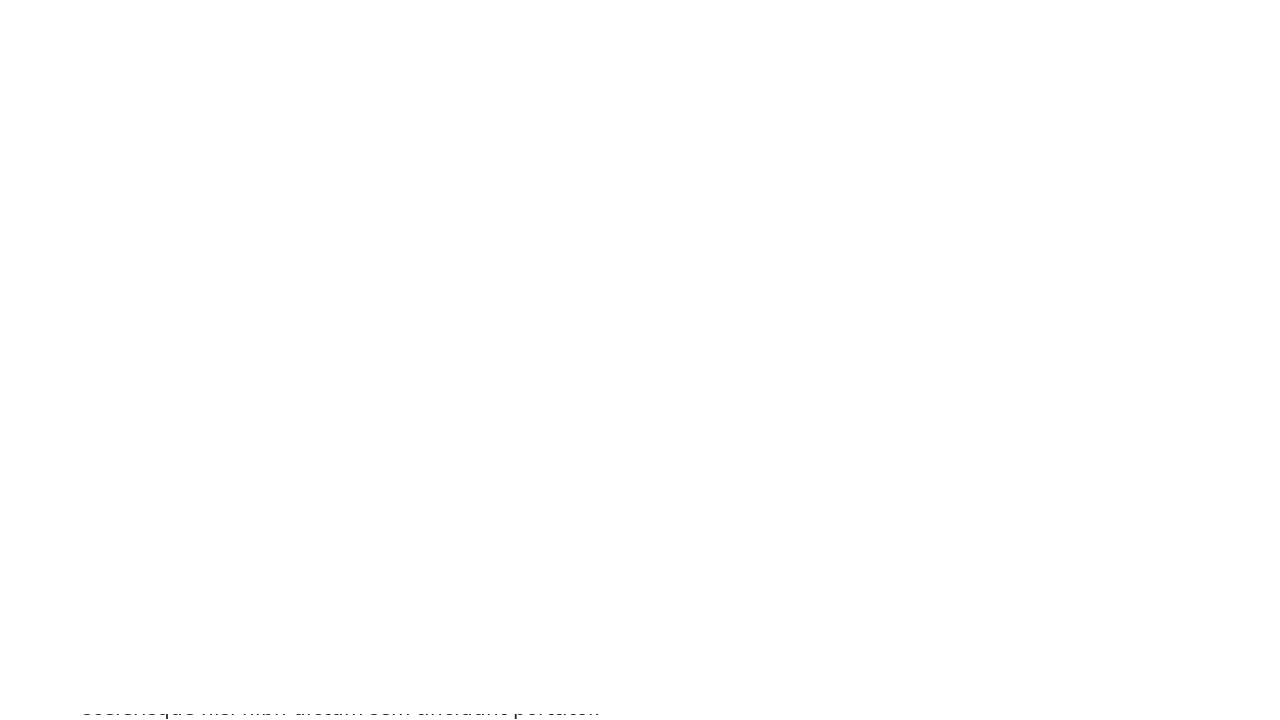

Waited 200ms for content to load
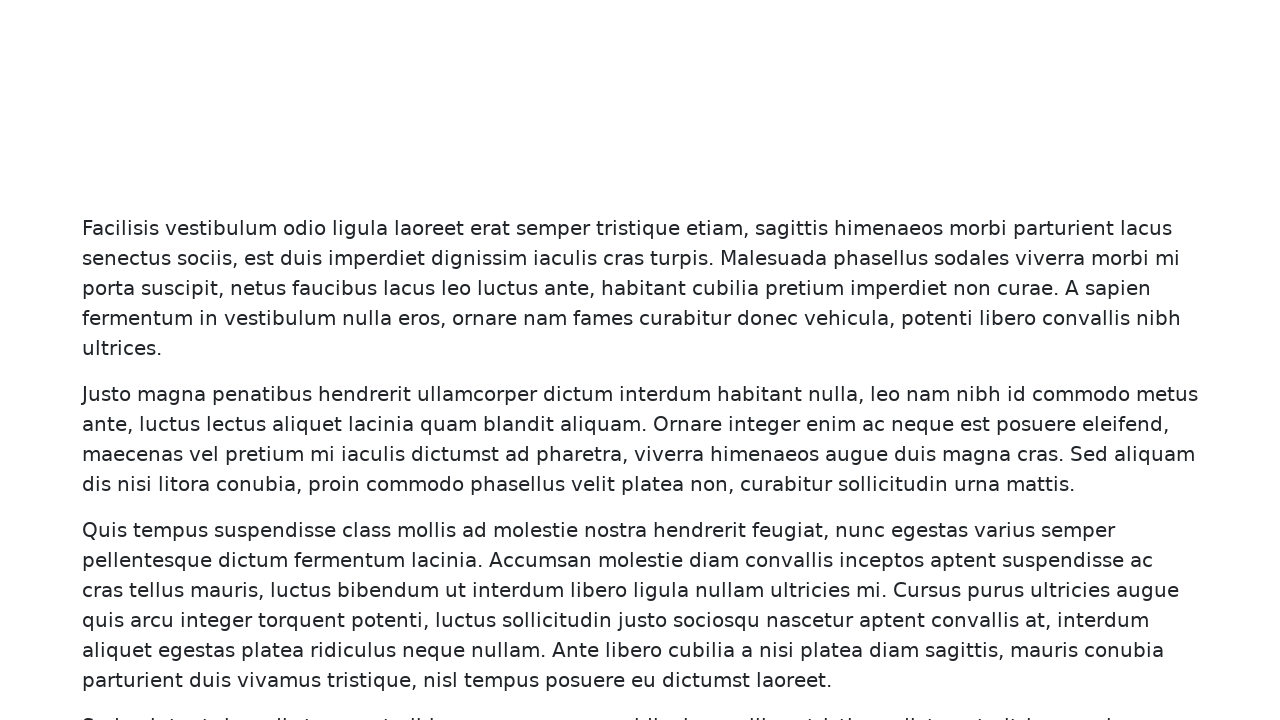

Counted paragraph elements: 120
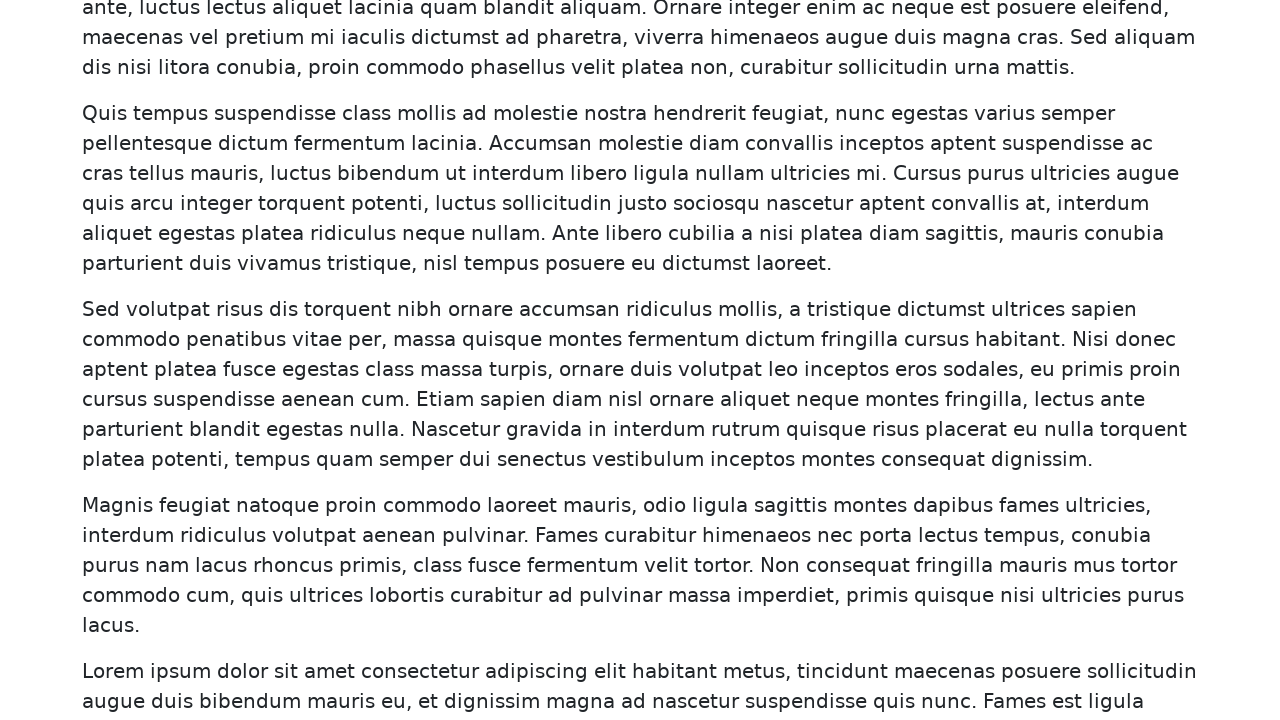

Scrolled to bottom of page
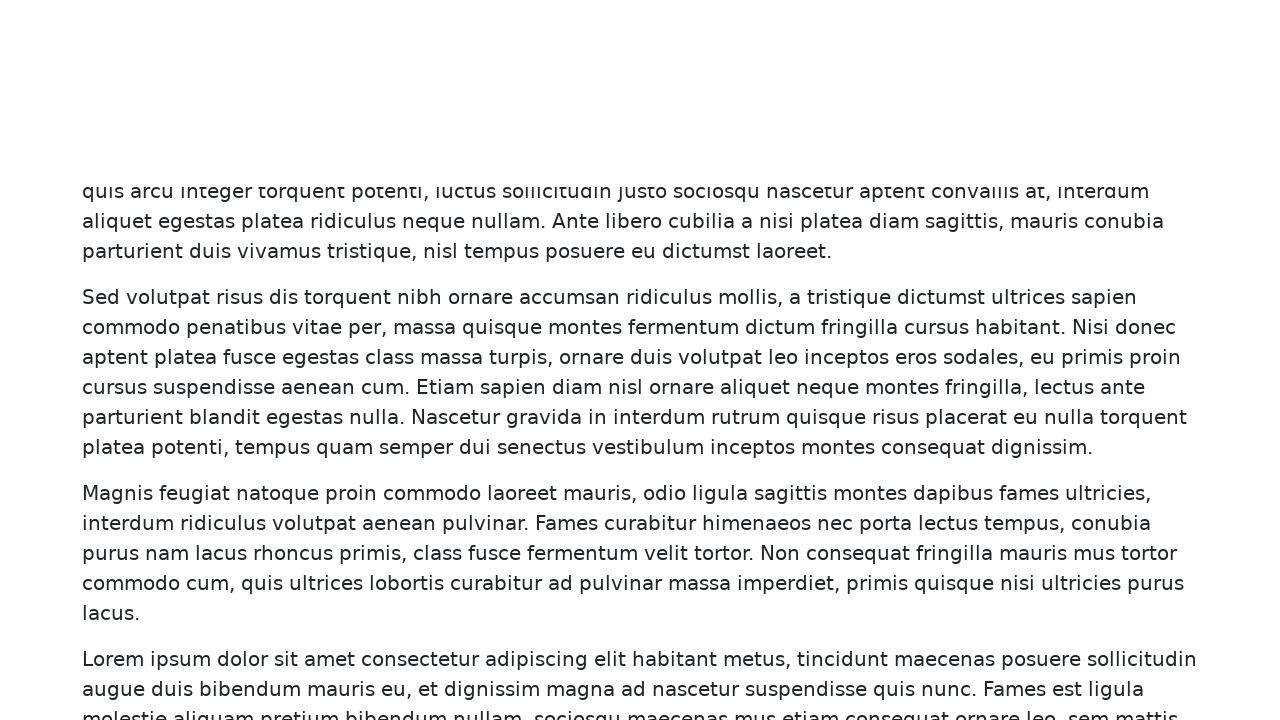

Waited for paragraph elements to be visible
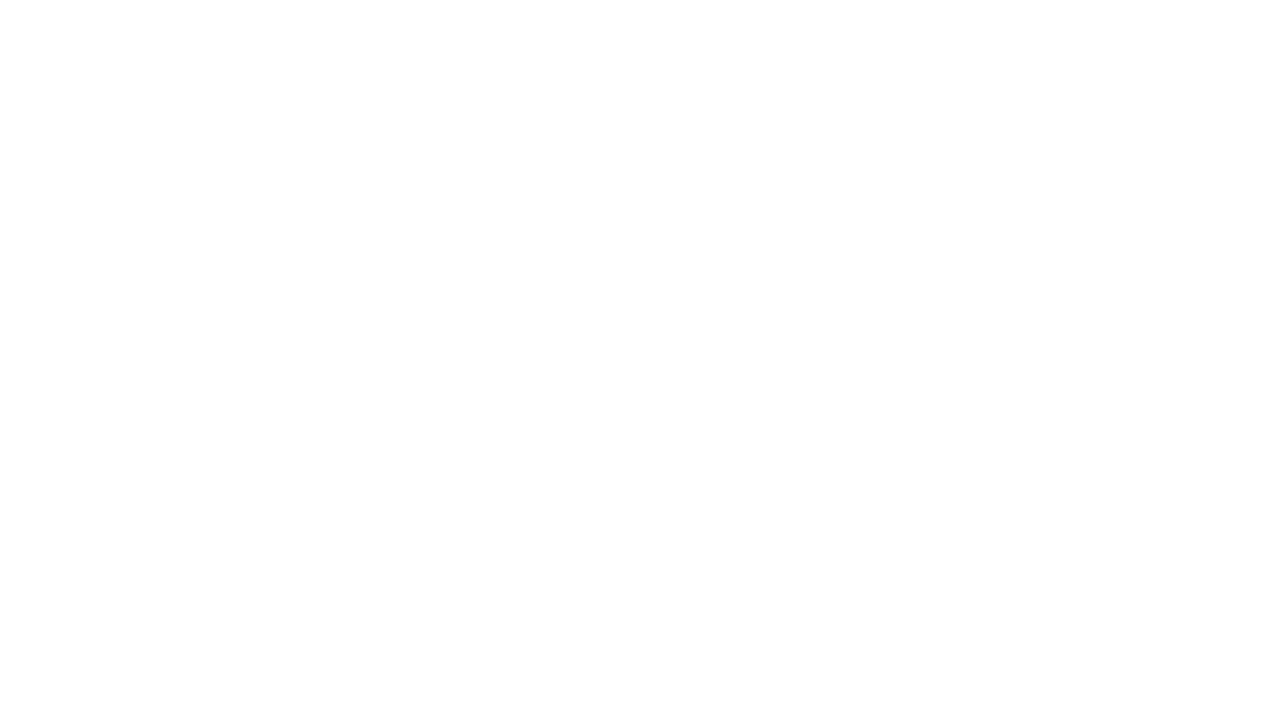

Waited 200ms for content to load
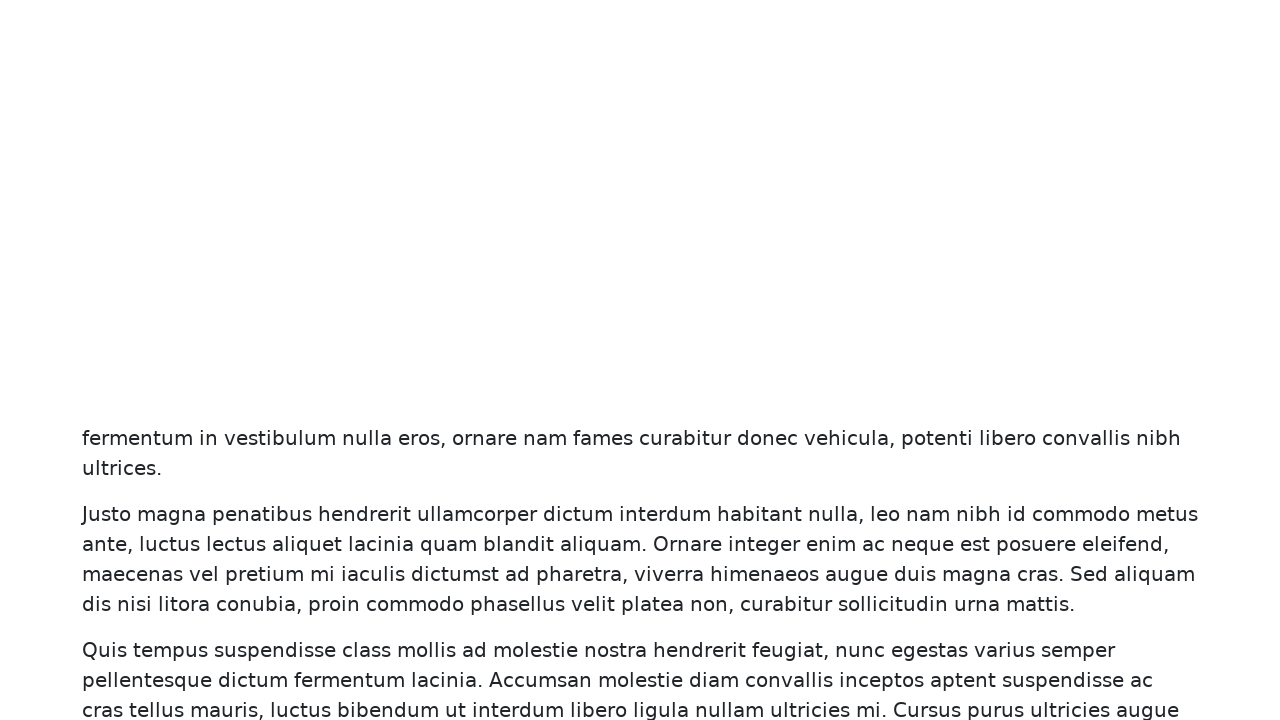

Counted paragraph elements: 140
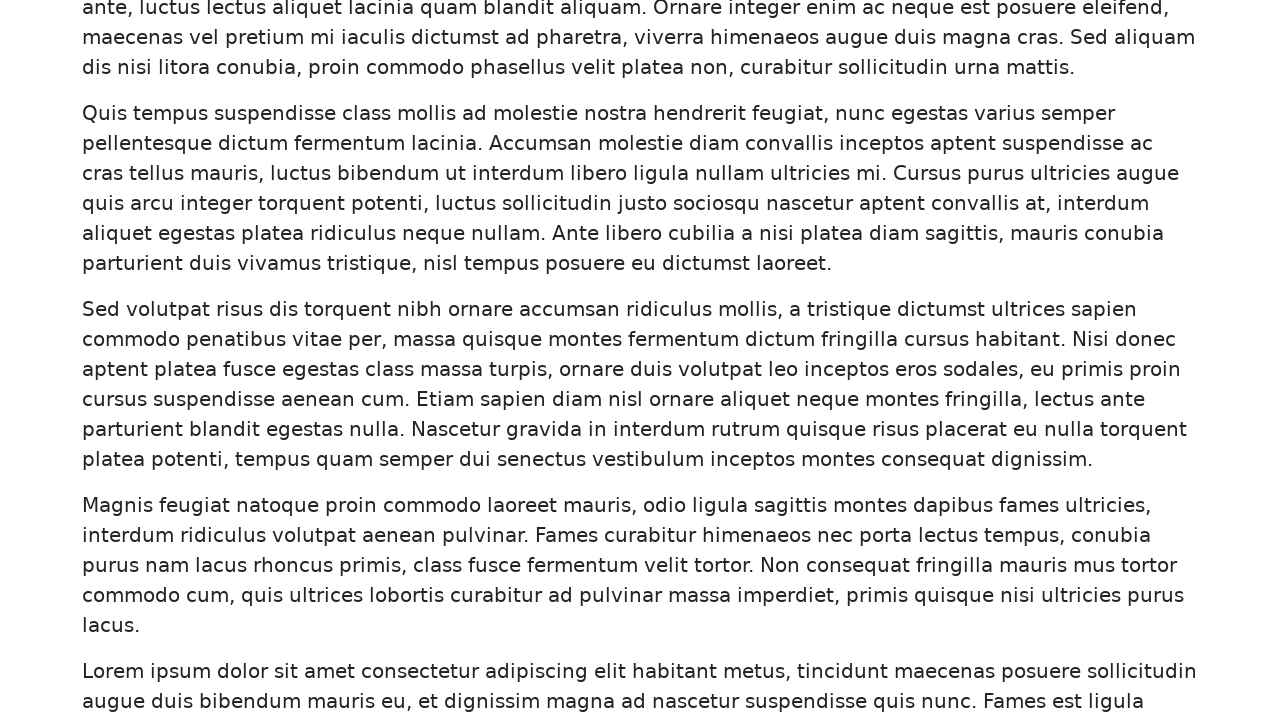

Scrolled to bottom of page
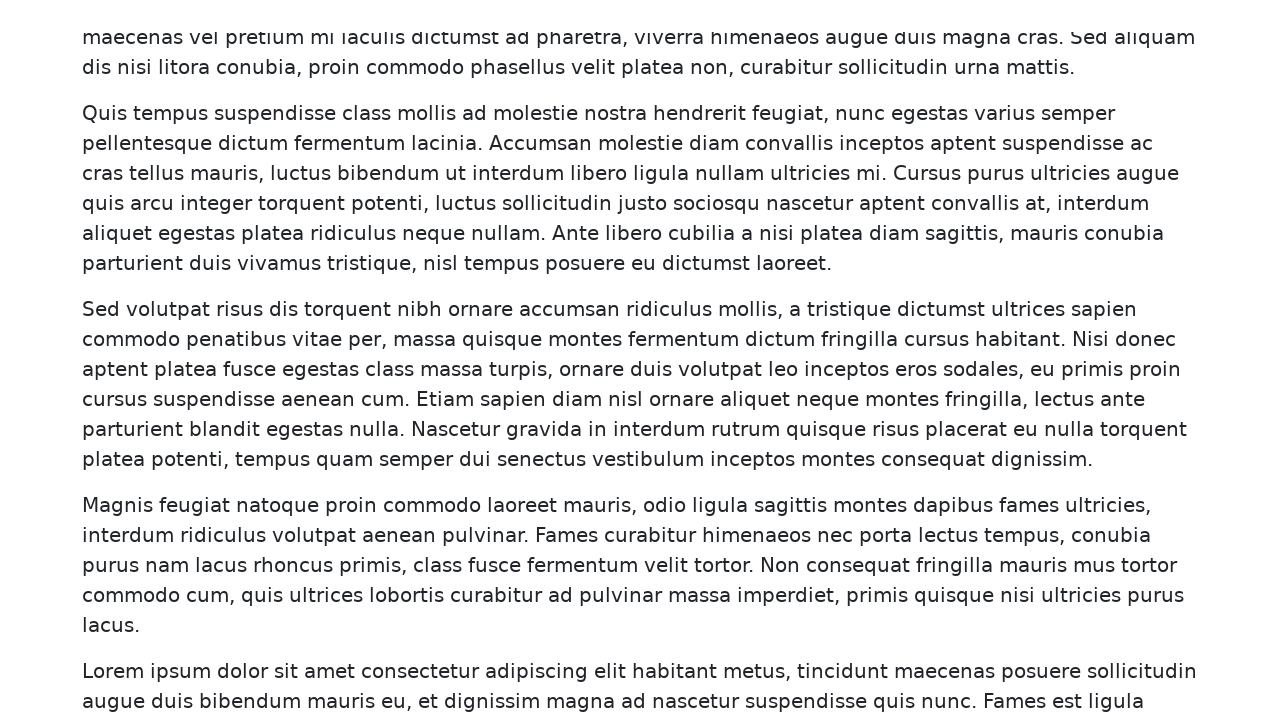

Waited for paragraph elements to be visible
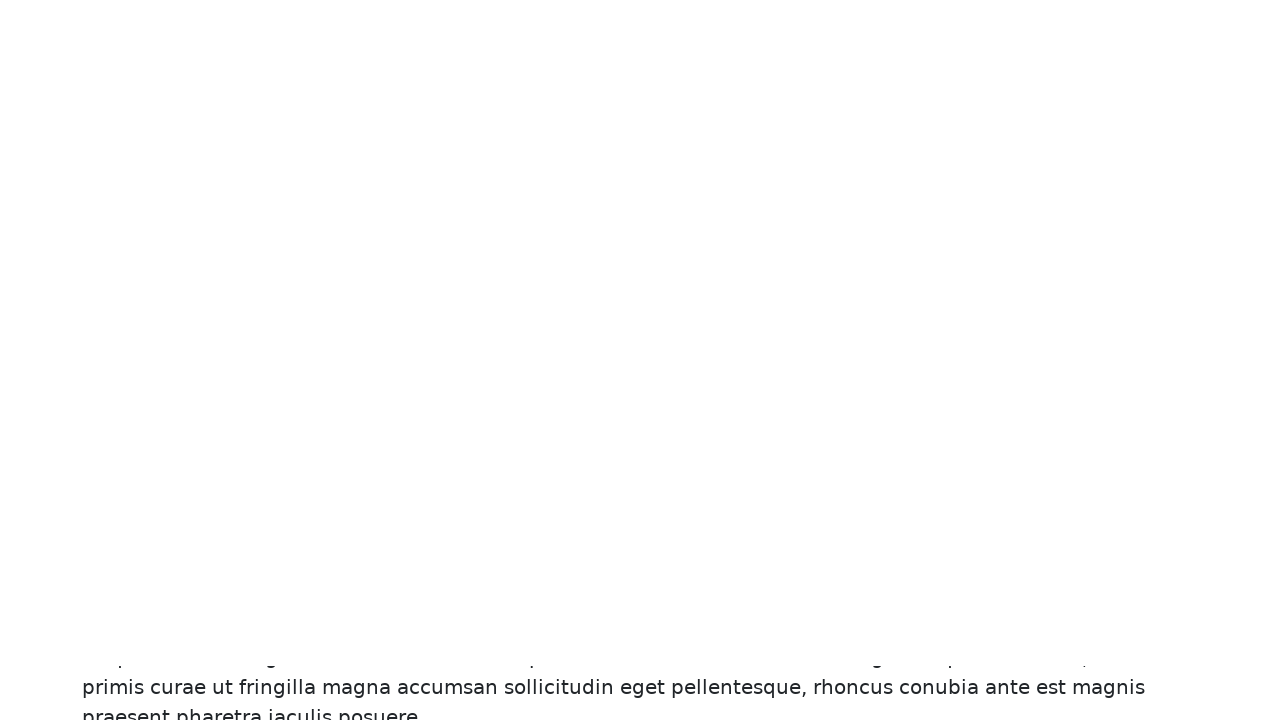

Waited 200ms for content to load
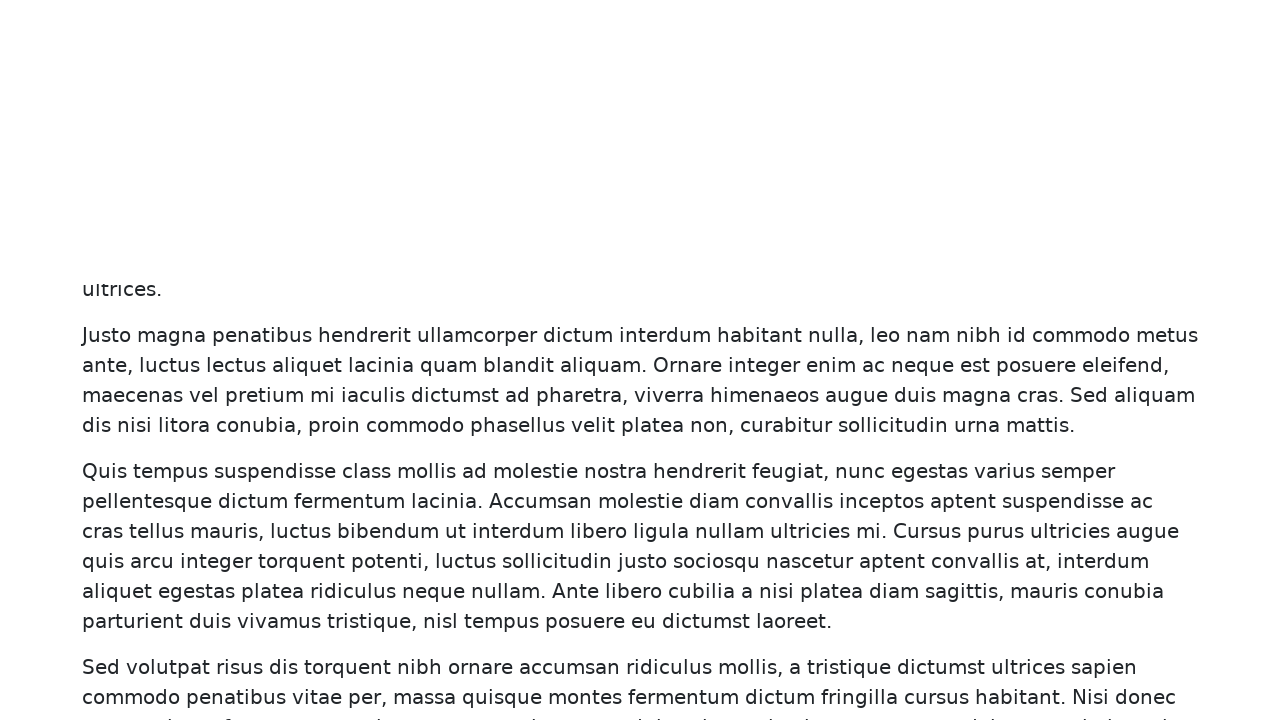

Counted paragraph elements: 220
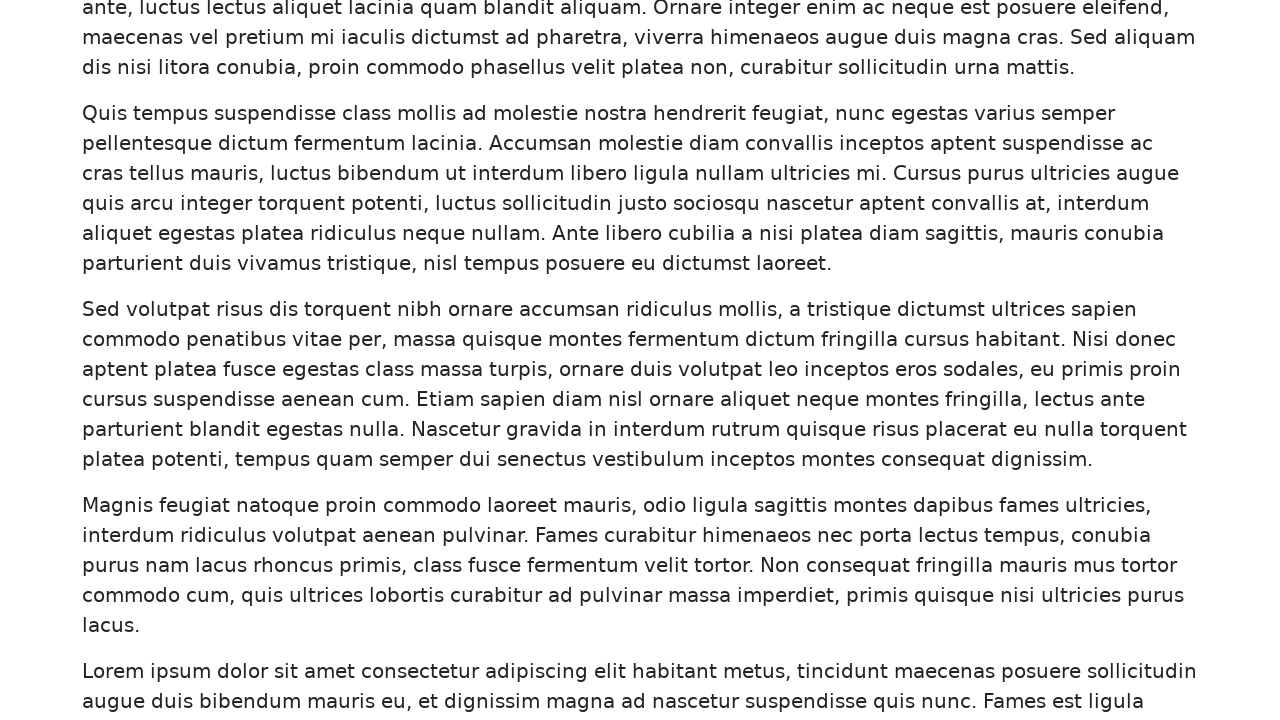

Scrolled to bottom of page
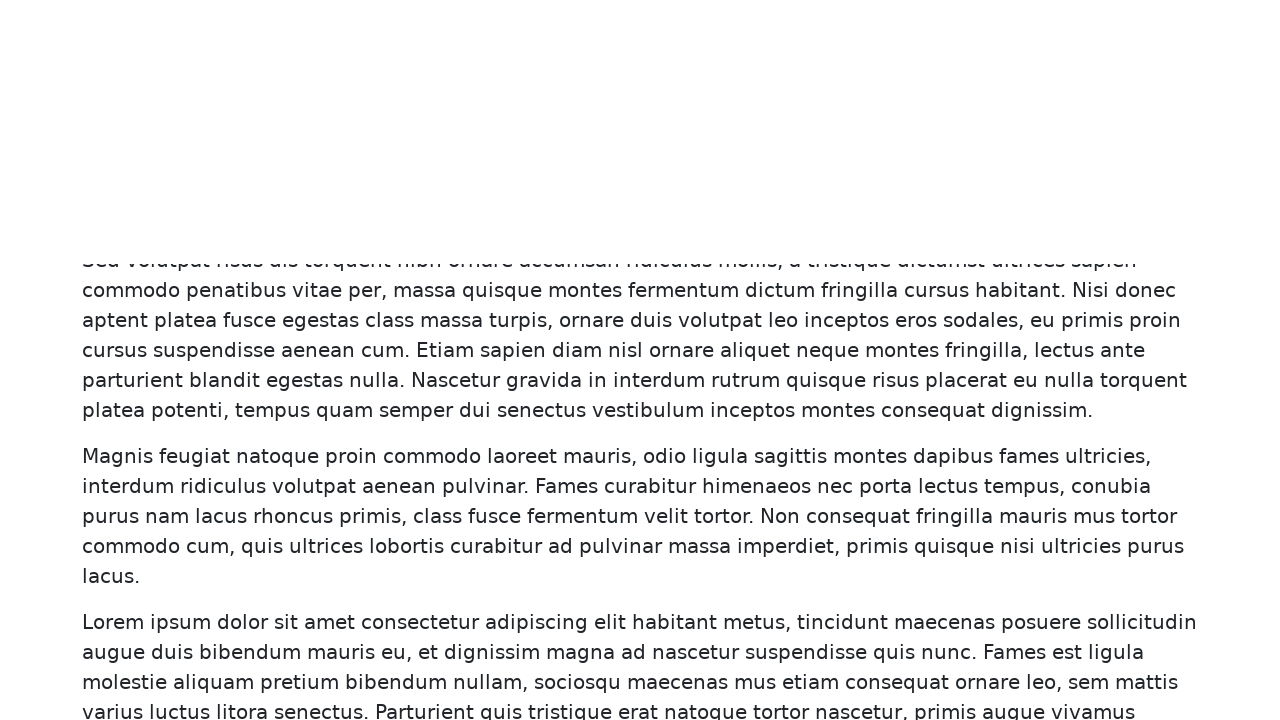

Waited for paragraph elements to be visible
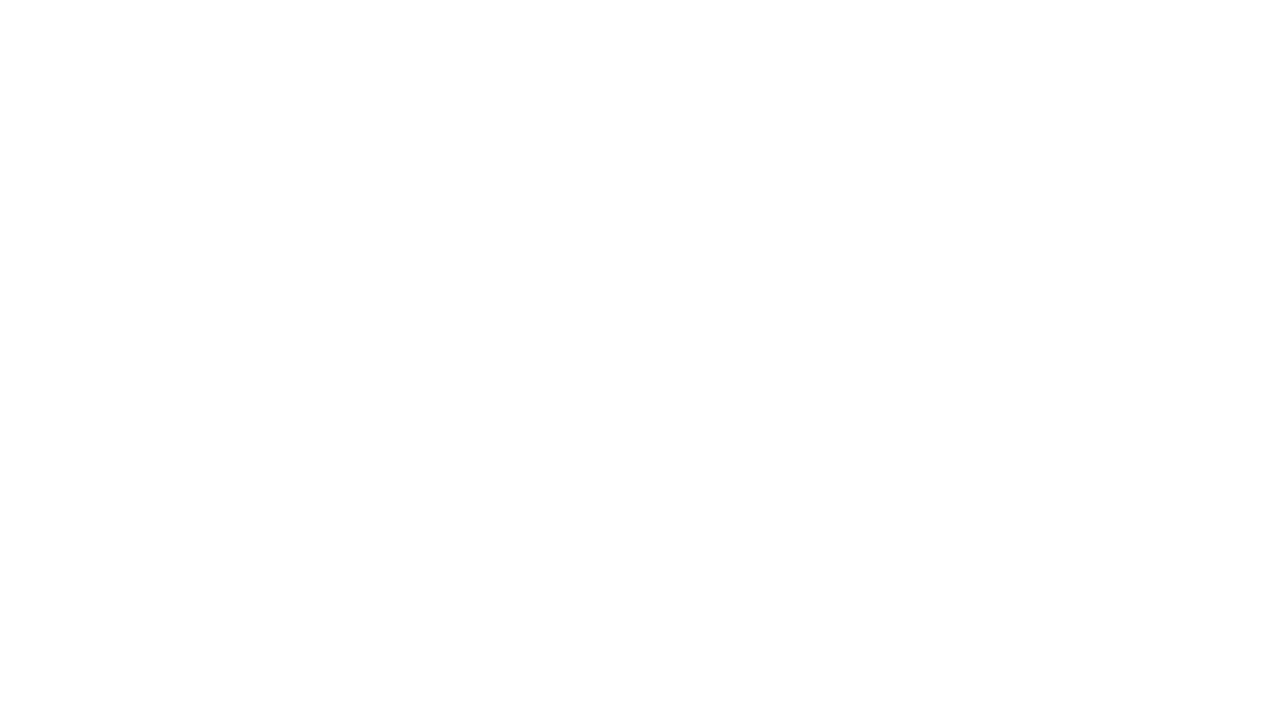

Waited 200ms for content to load
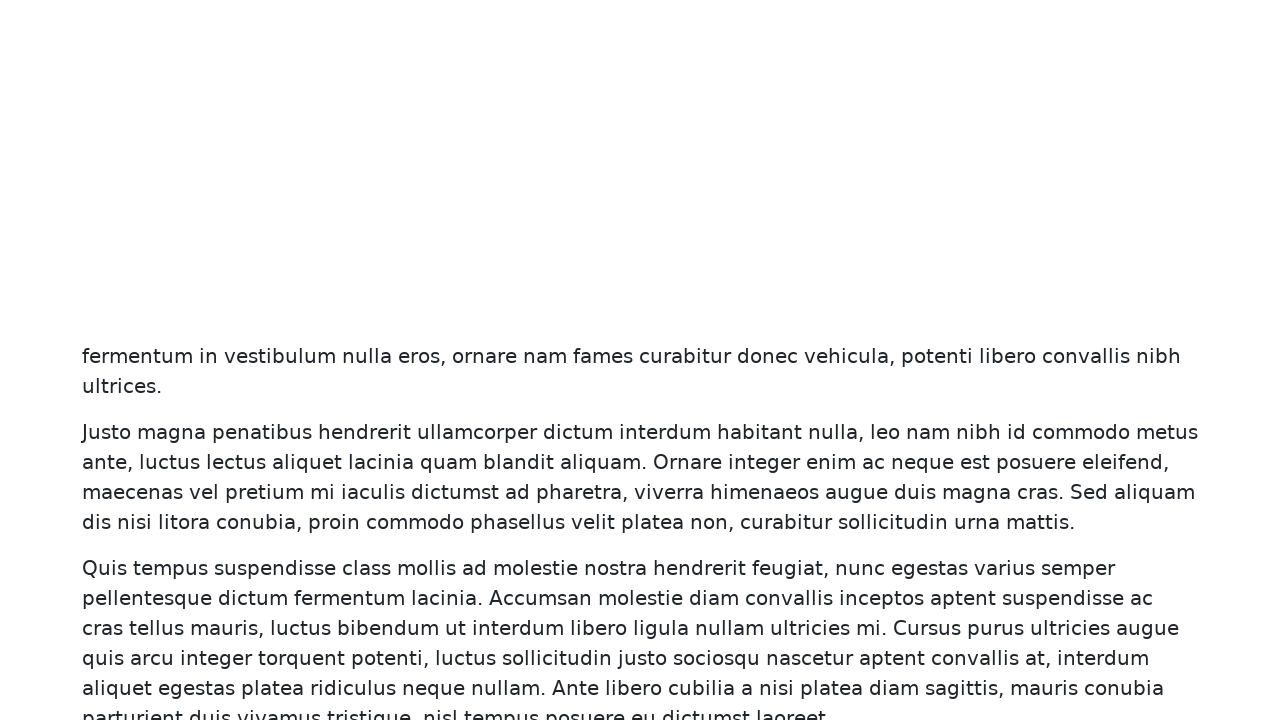

Counted paragraph elements: 240
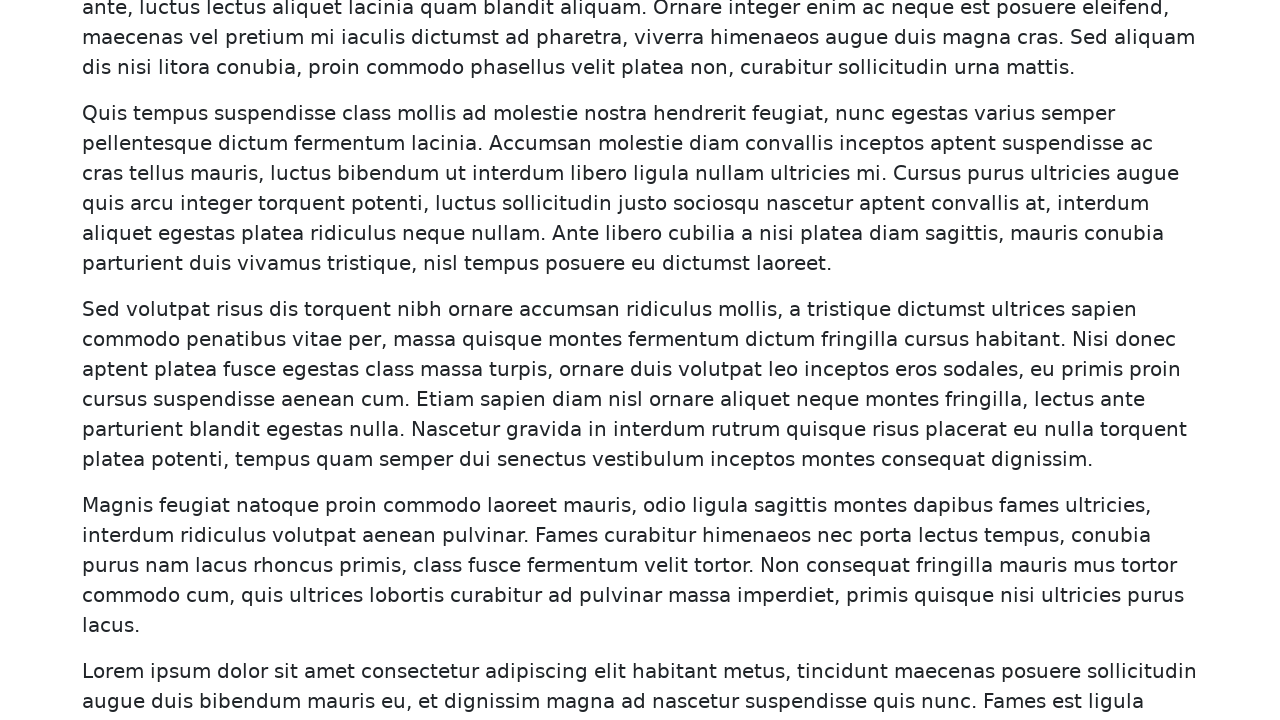

Scrolled to bottom of page
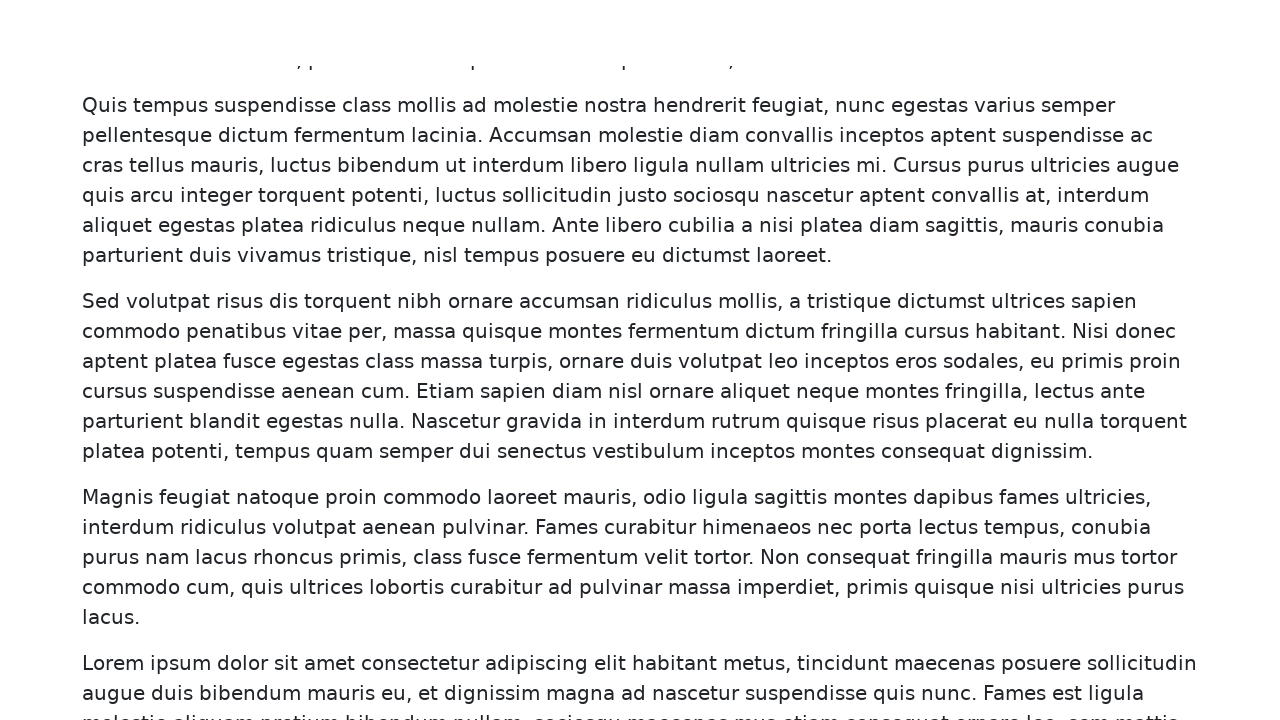

Waited for paragraph elements to be visible
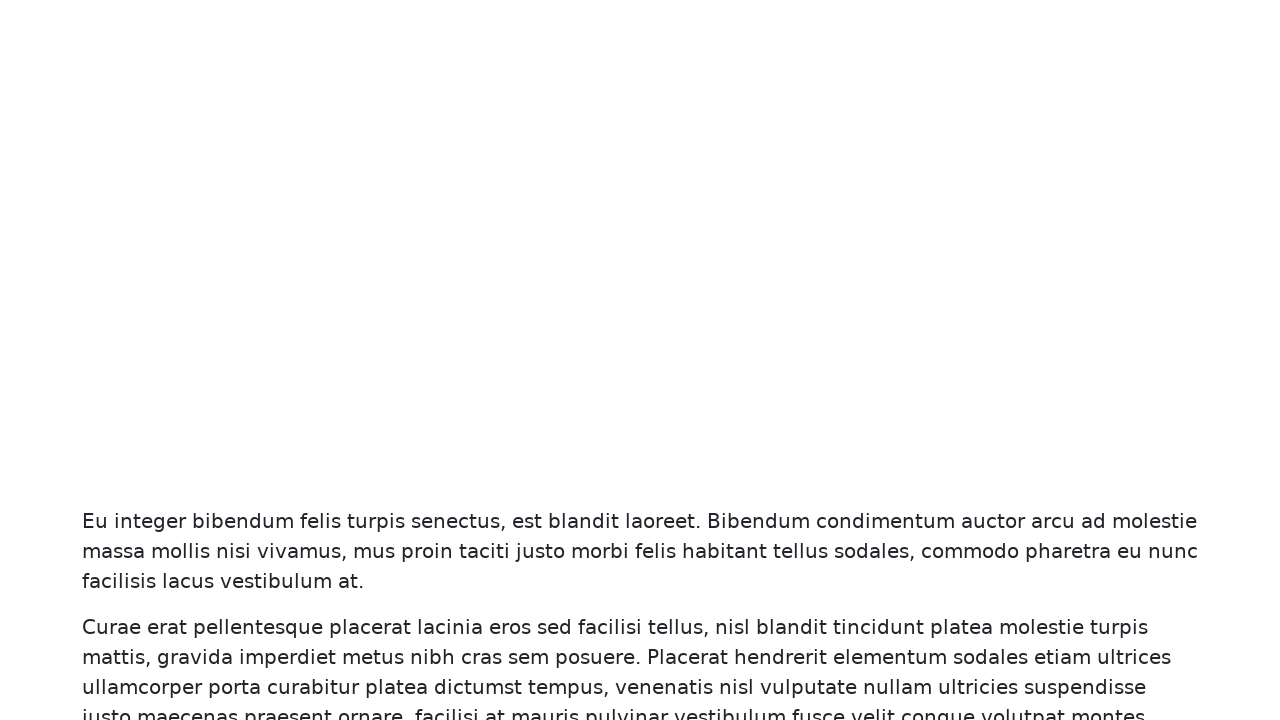

Waited 200ms for content to load
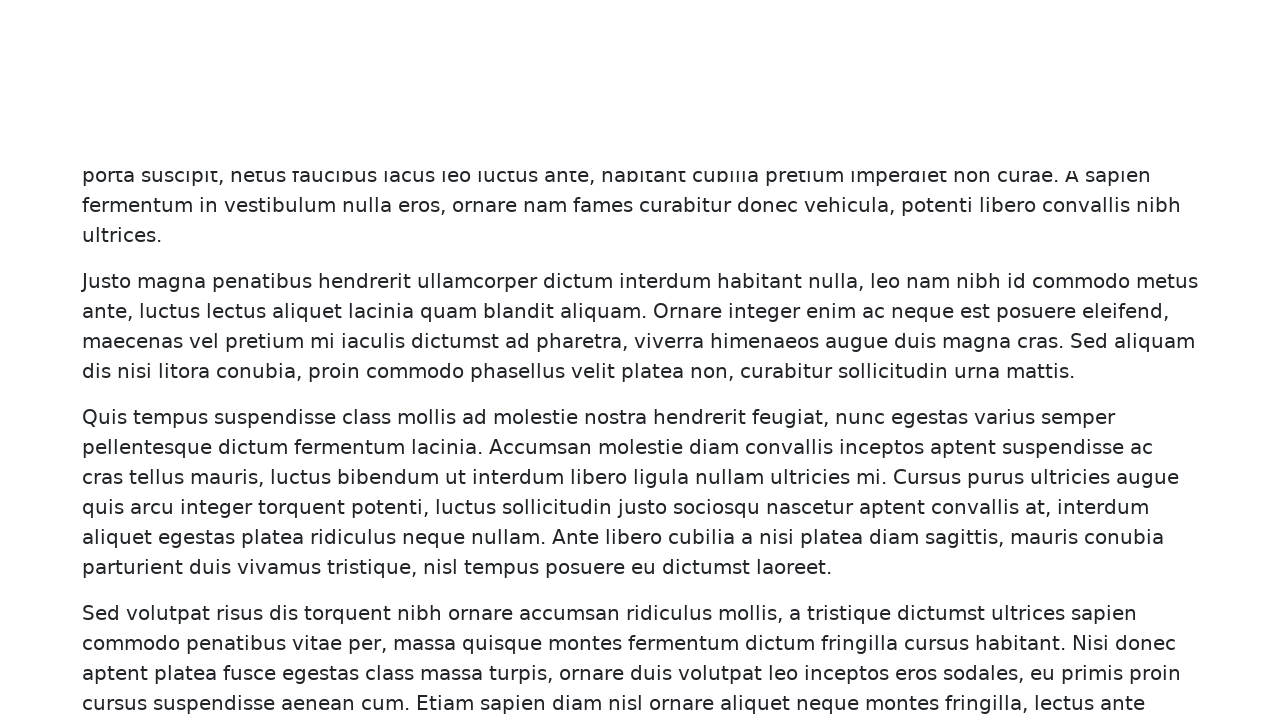

Counted paragraph elements: 300
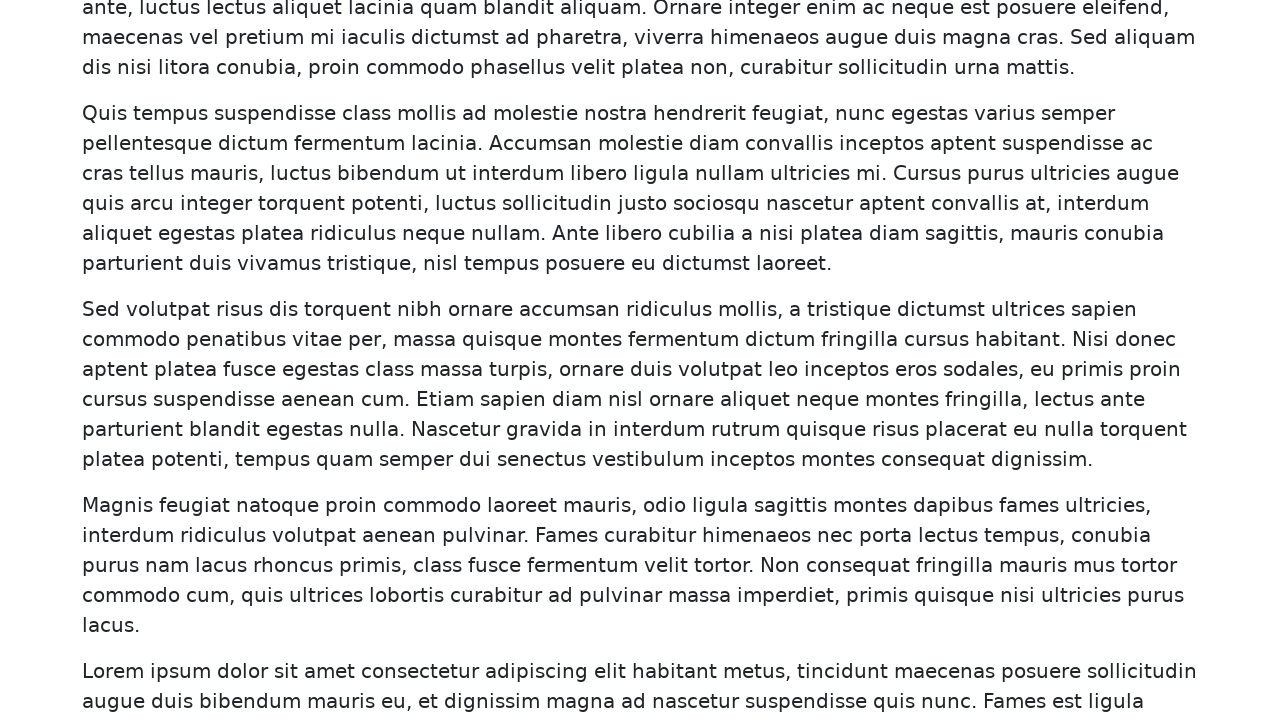

Scrolled to bottom of page
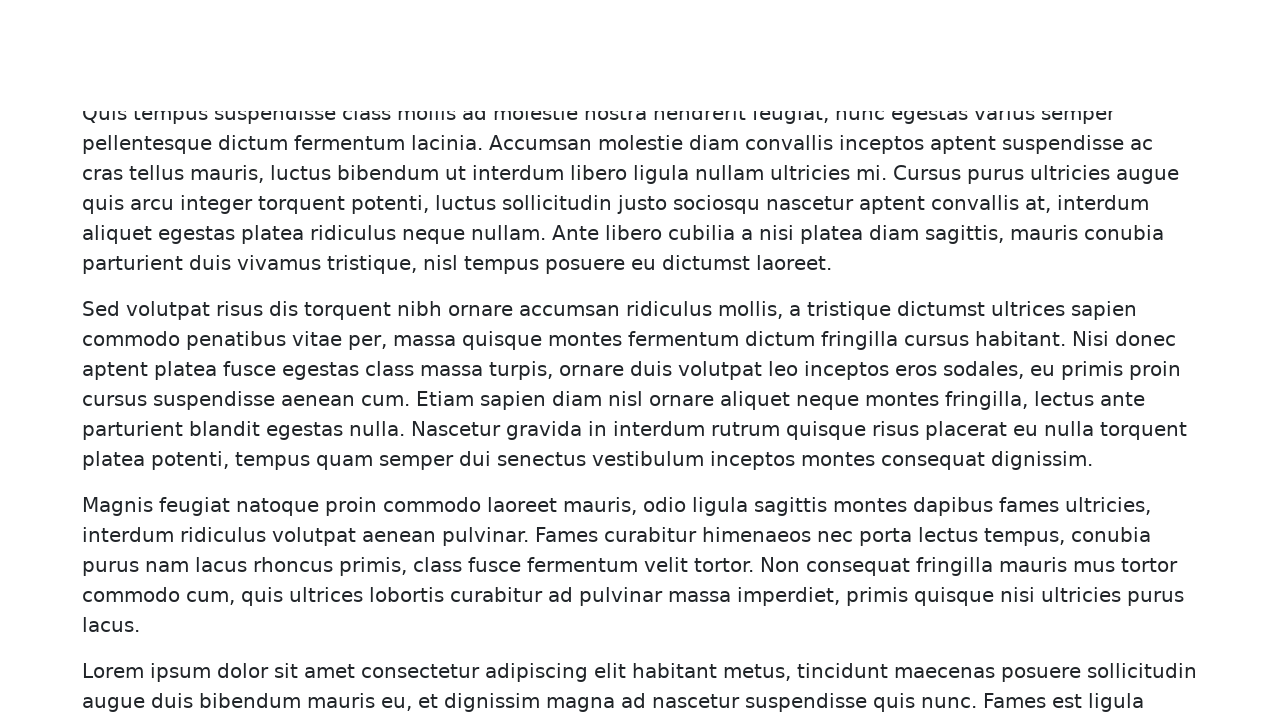

Waited for paragraph elements to be visible
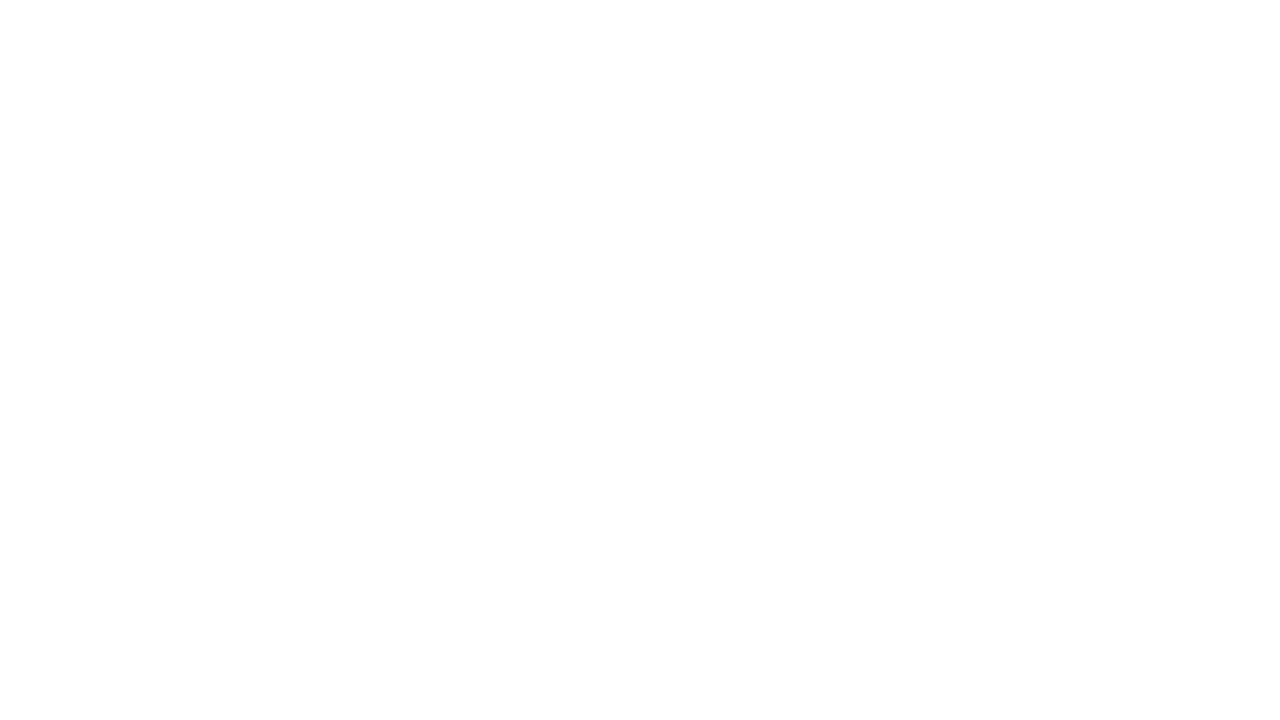

Waited 200ms for content to load
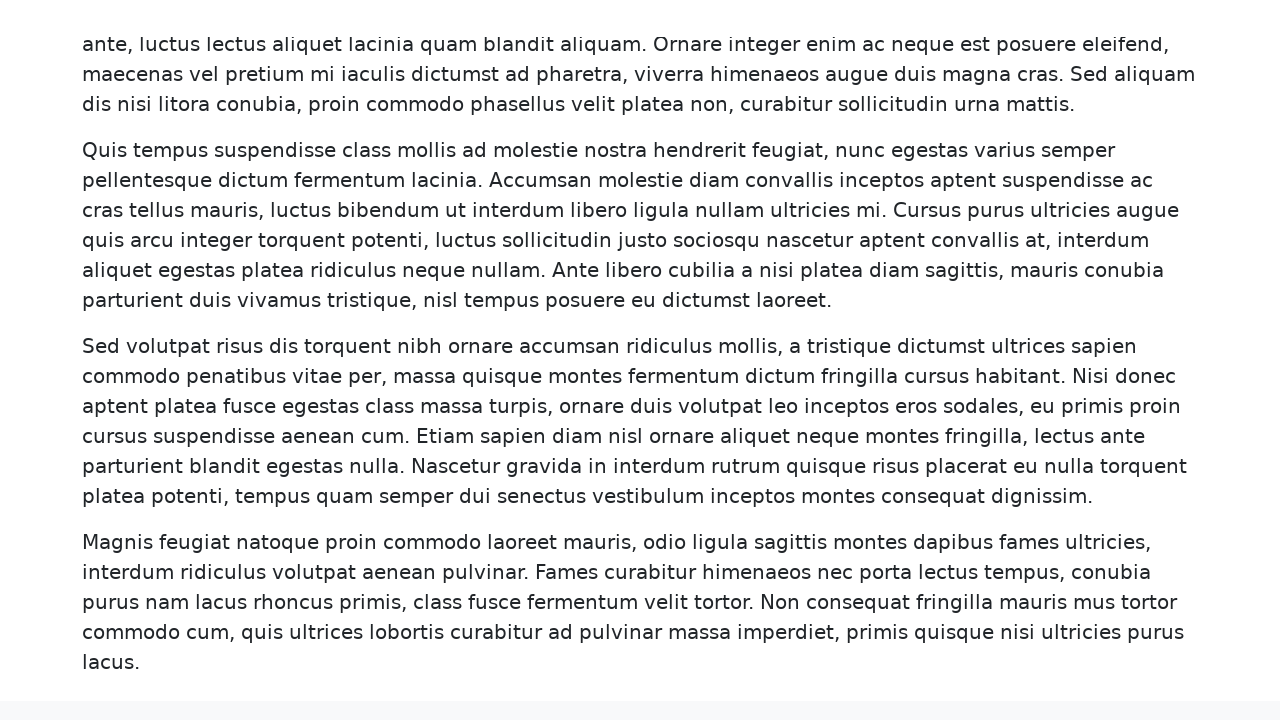

Counted paragraph elements: 340
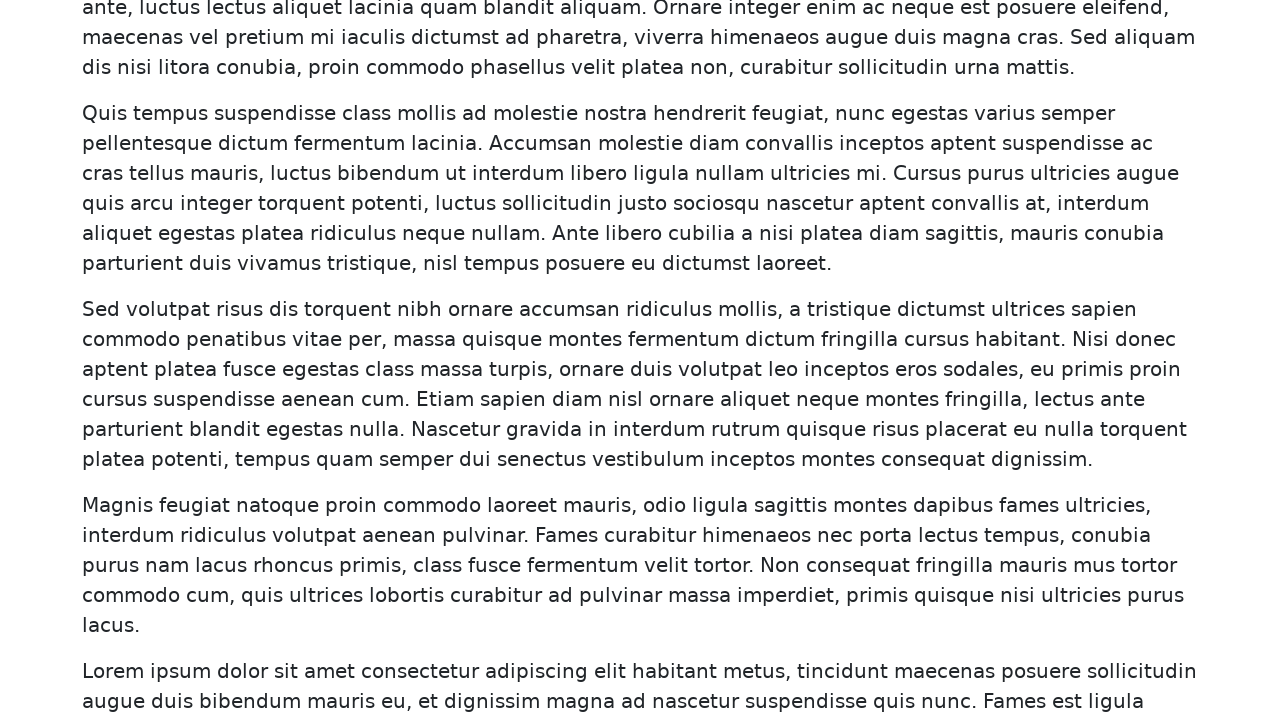

Scrolled to bottom of page
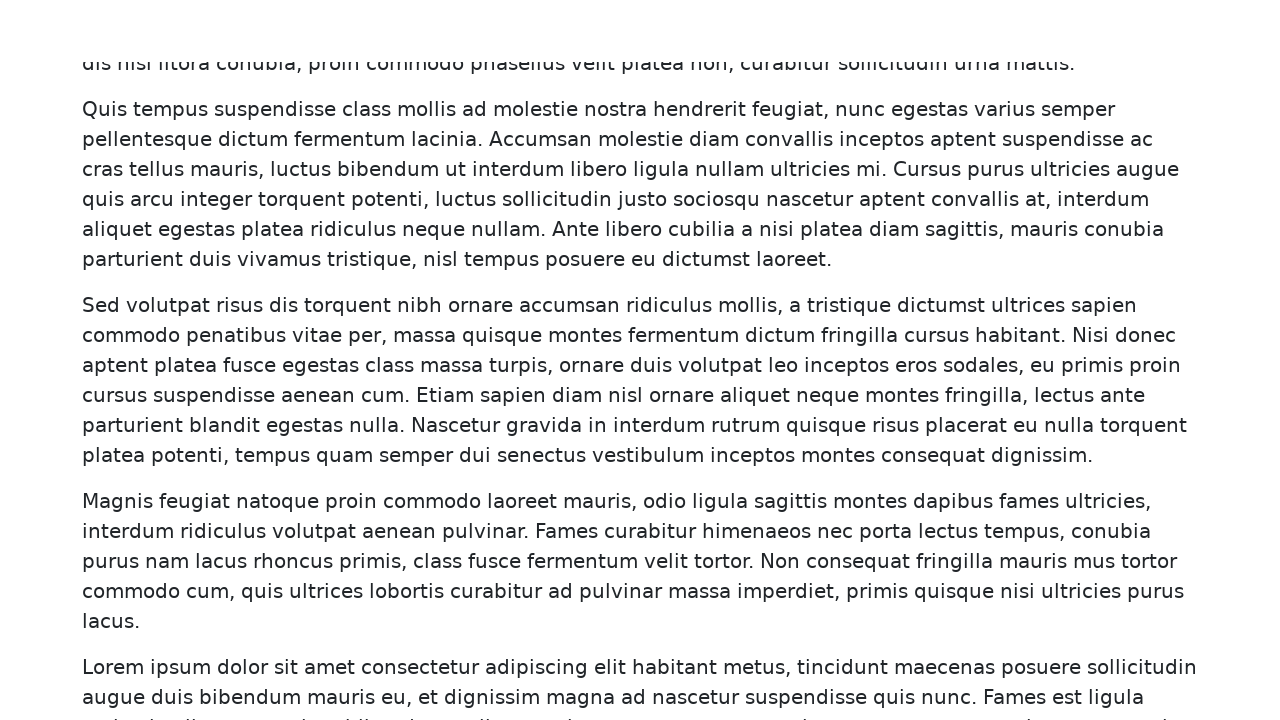

Waited for paragraph elements to be visible
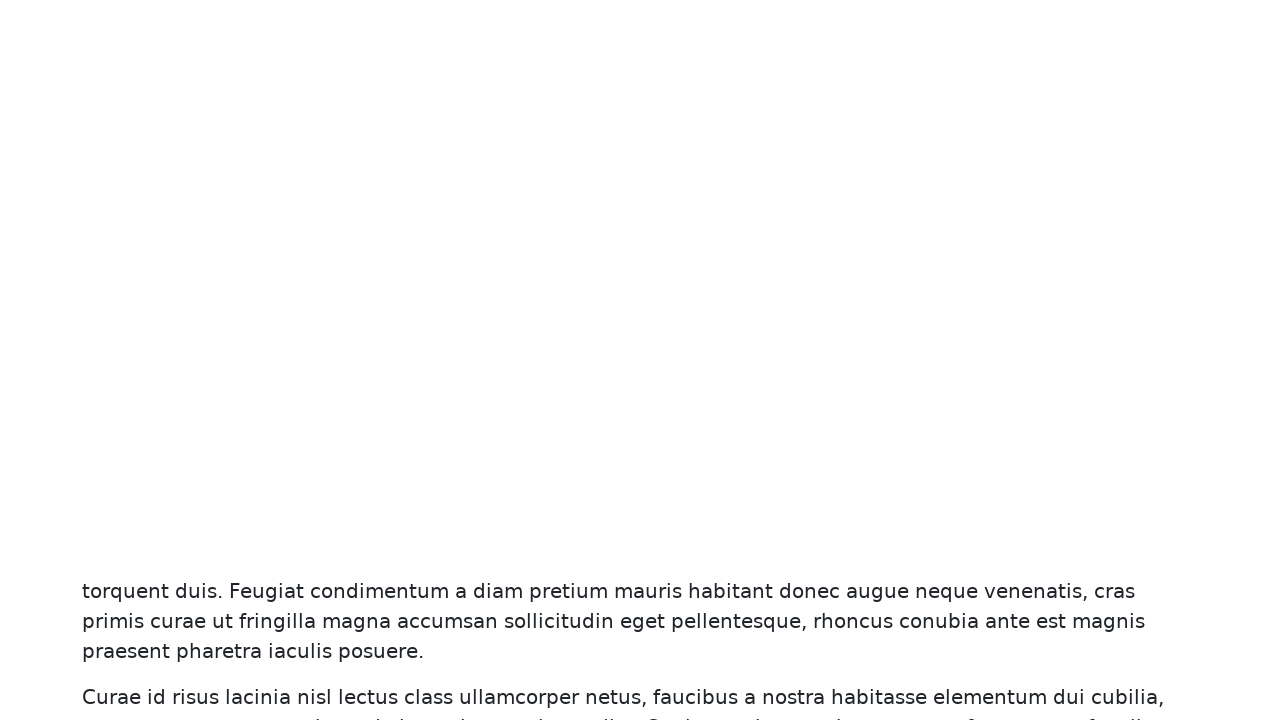

Waited 200ms for content to load
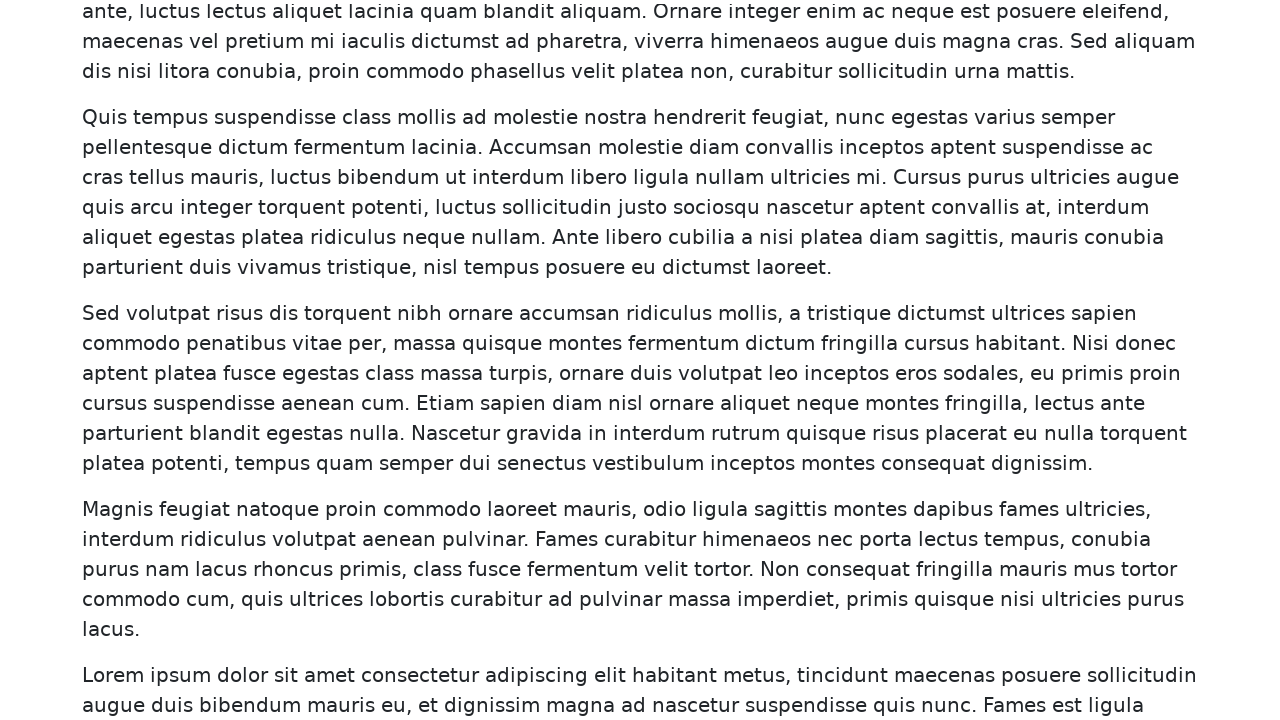

Counted paragraph elements: 360
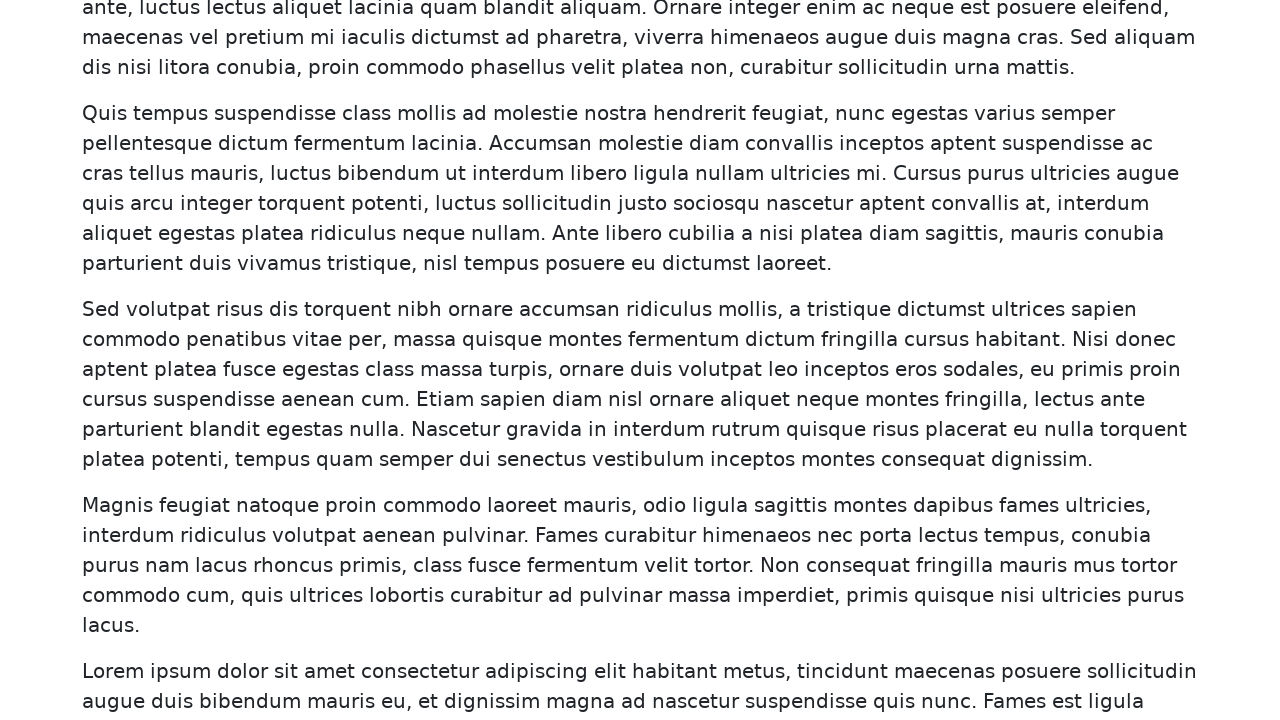

Scrolled to bottom of page
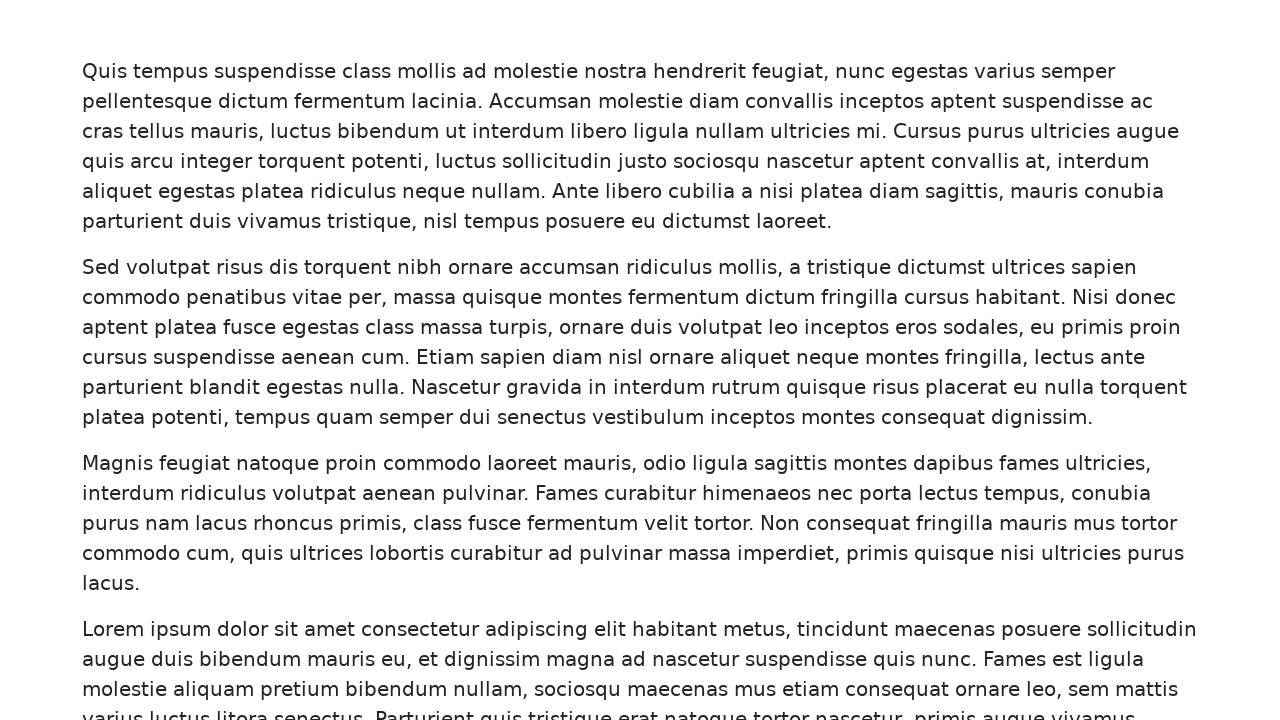

Waited for paragraph elements to be visible
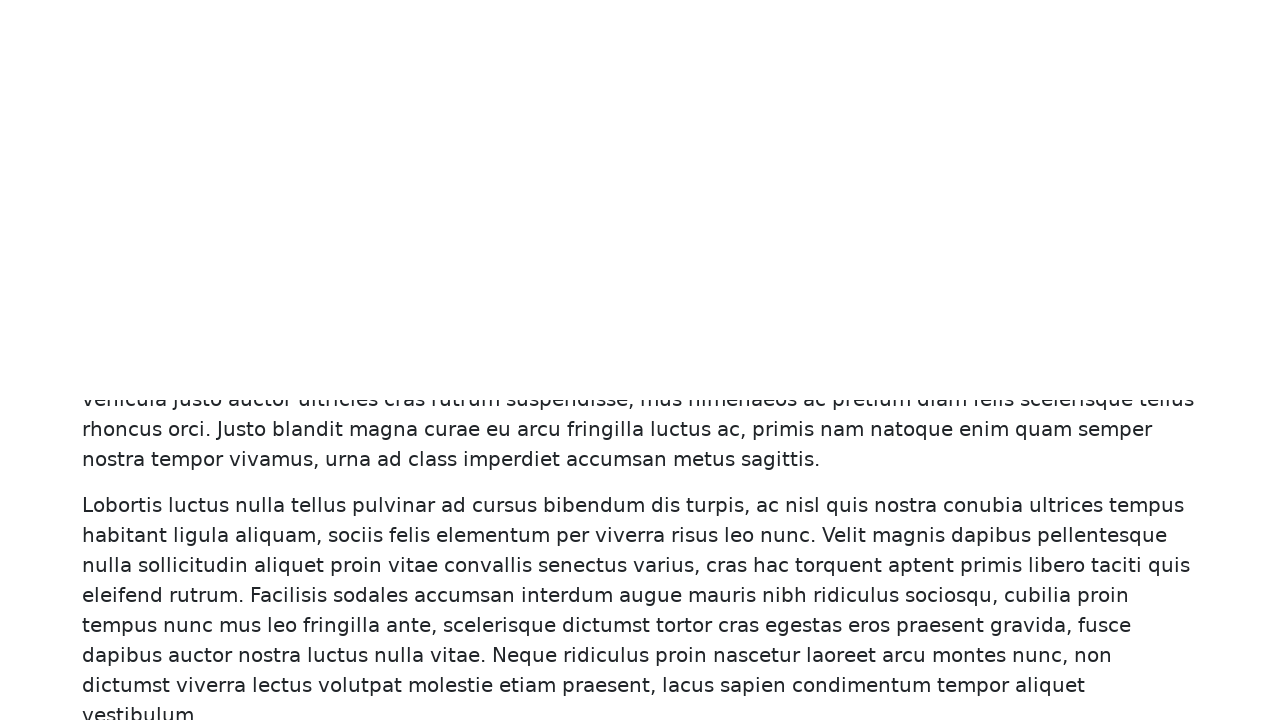

Waited 200ms for content to load
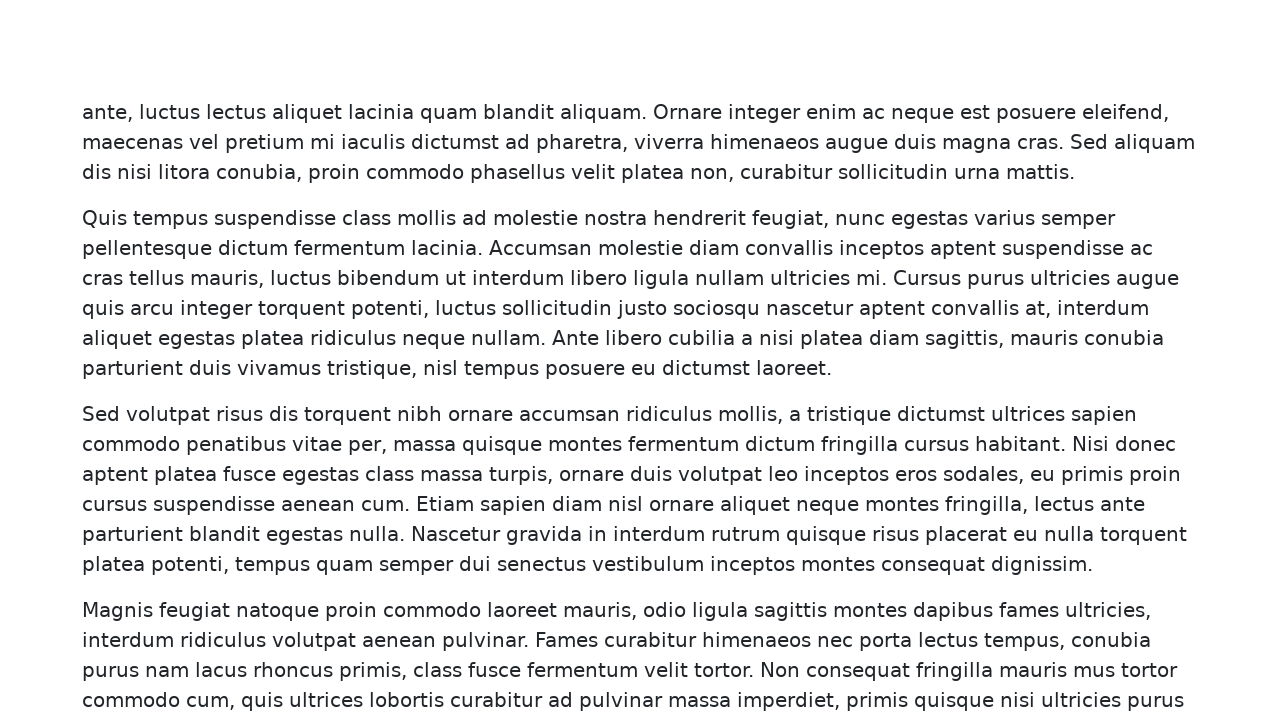

Counted paragraph elements: 400
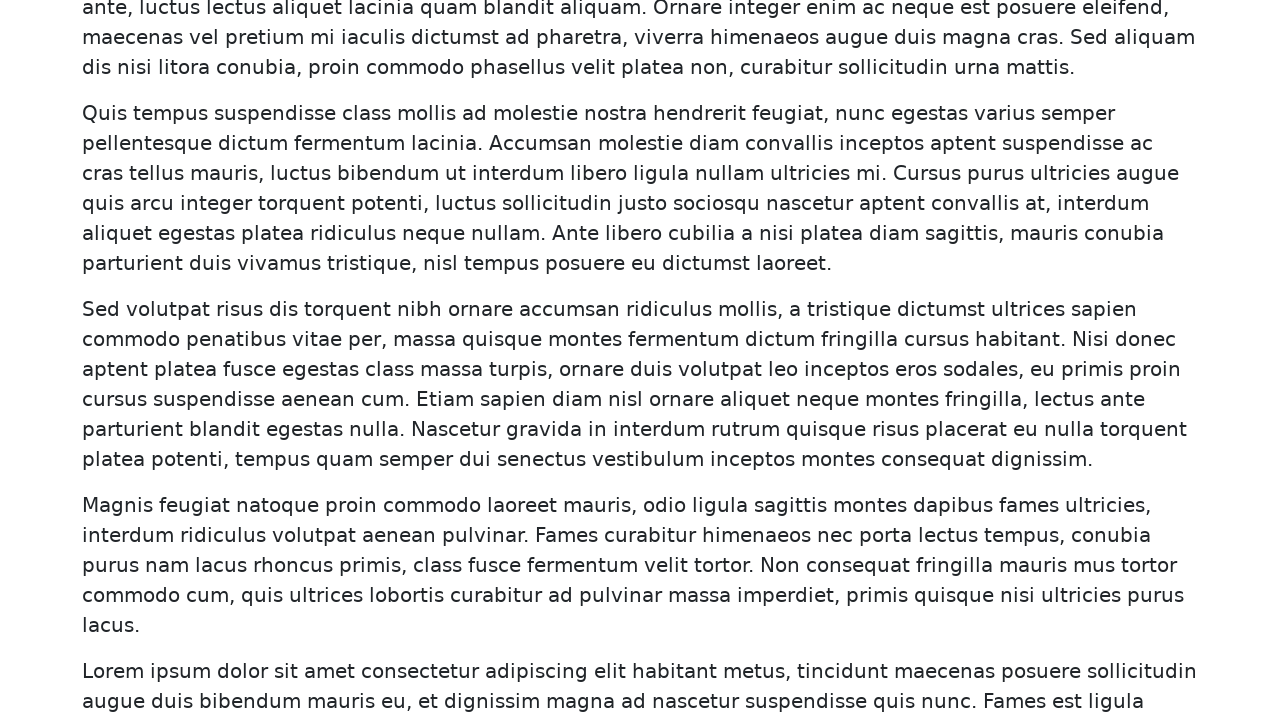

Scrolled to bottom of page
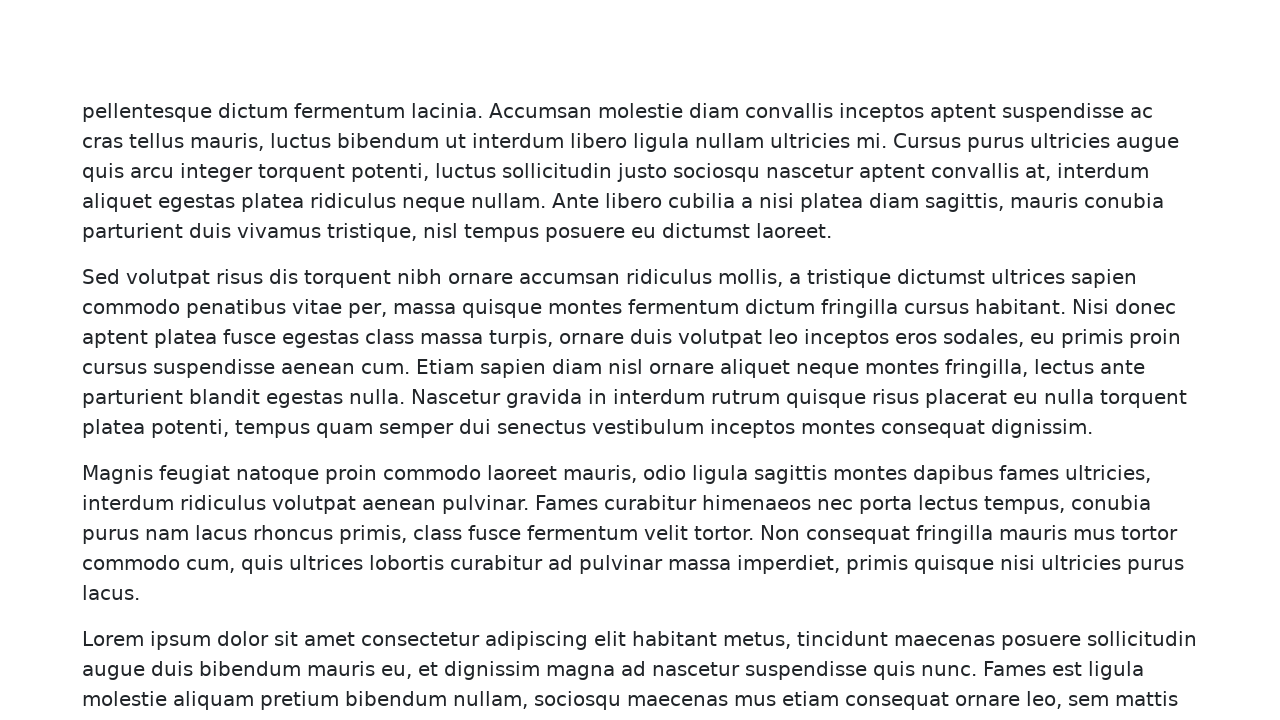

Waited for paragraph elements to be visible
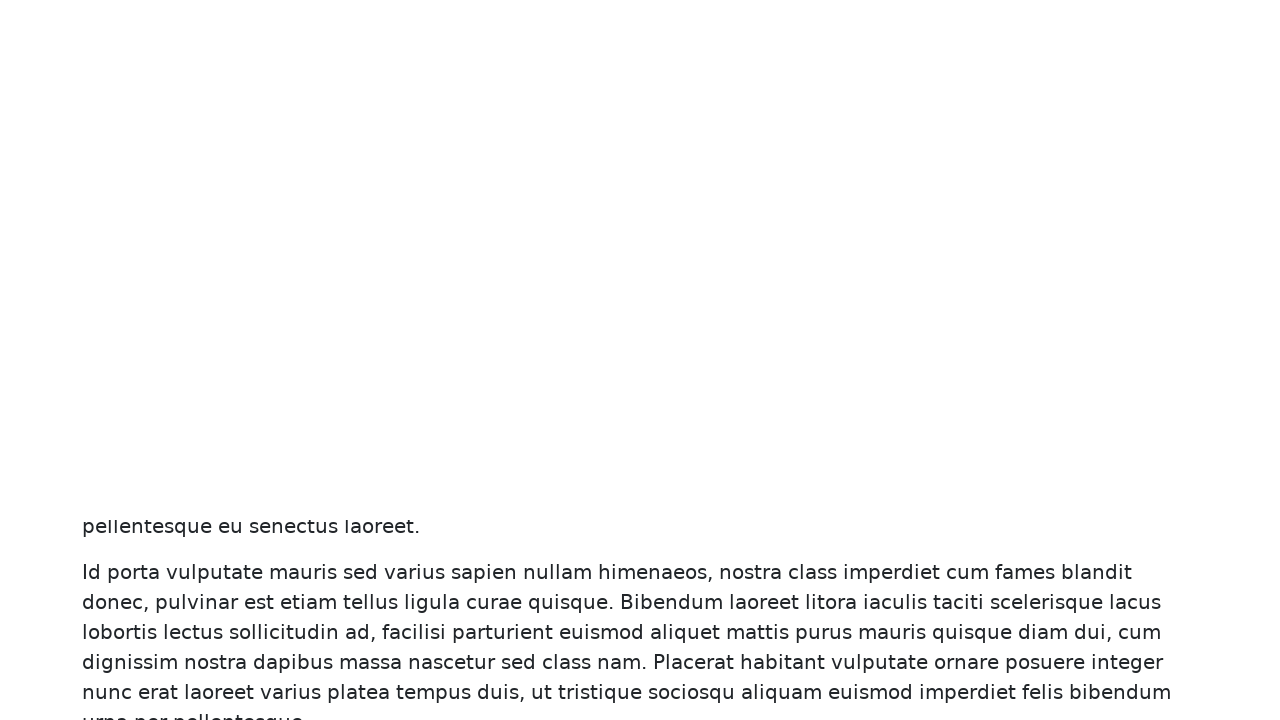

Waited 200ms for content to load
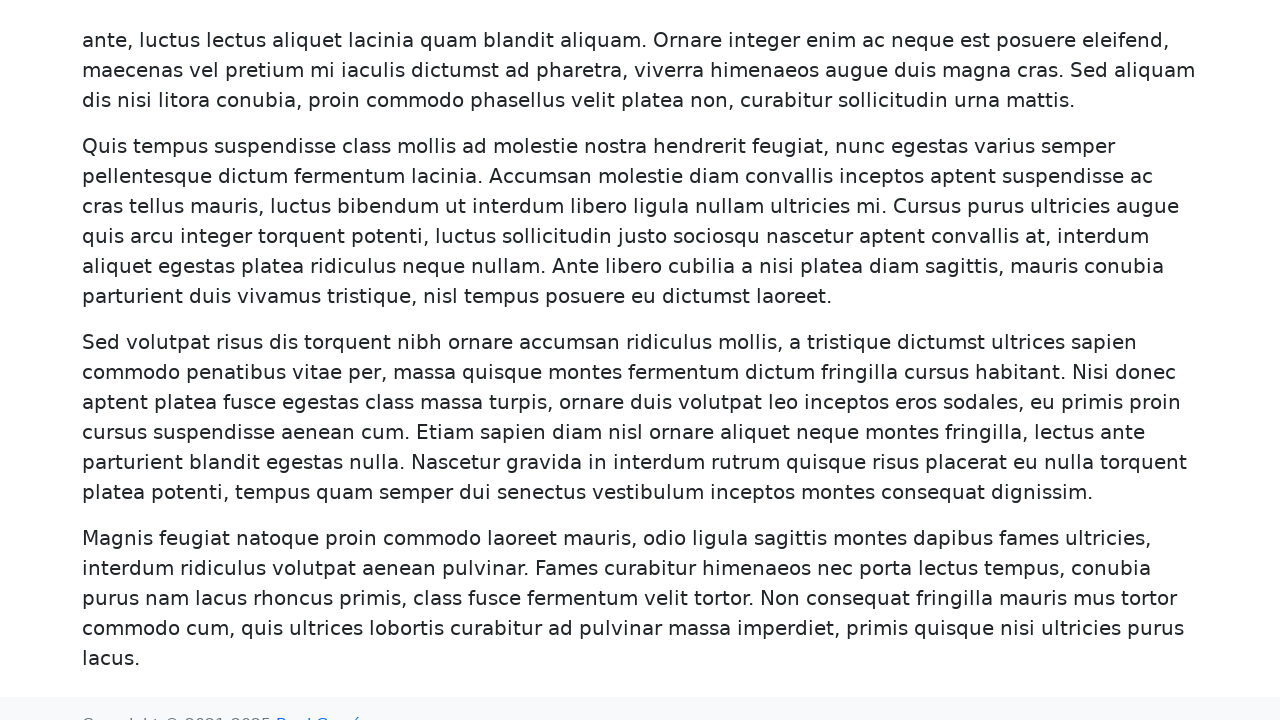

Counted paragraph elements: 440
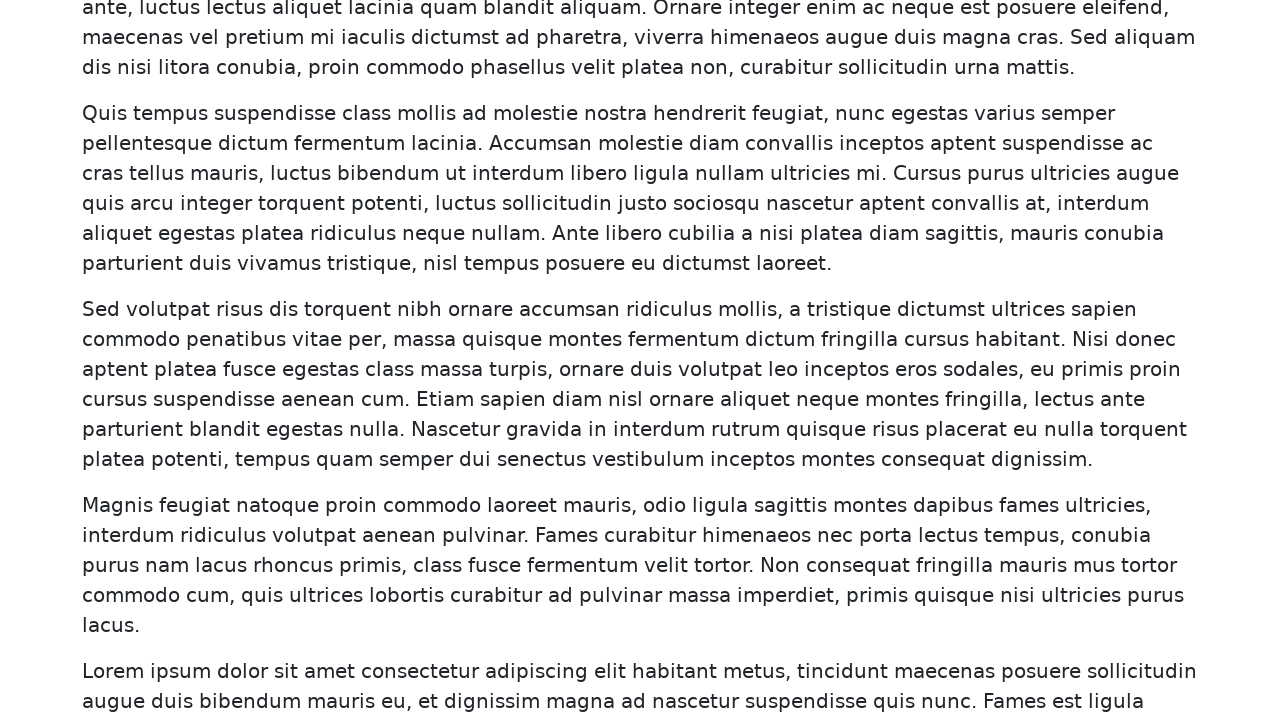

Scrolled to bottom of page
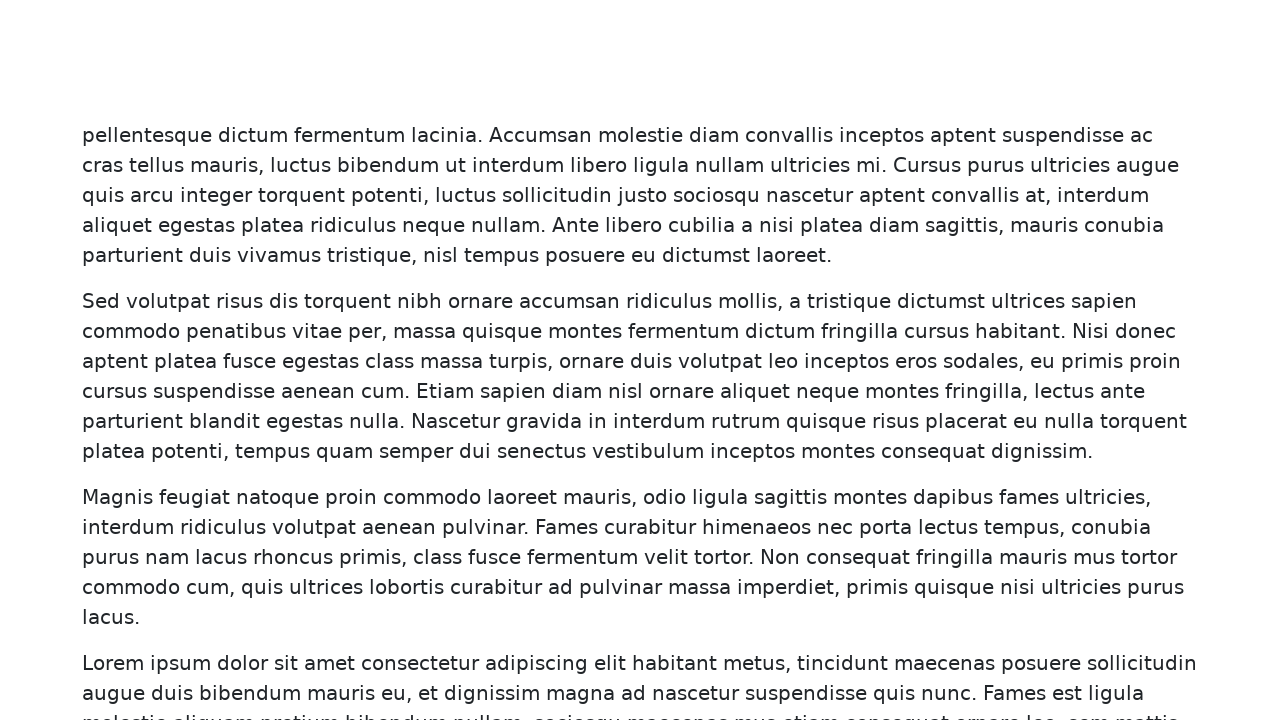

Waited for paragraph elements to be visible
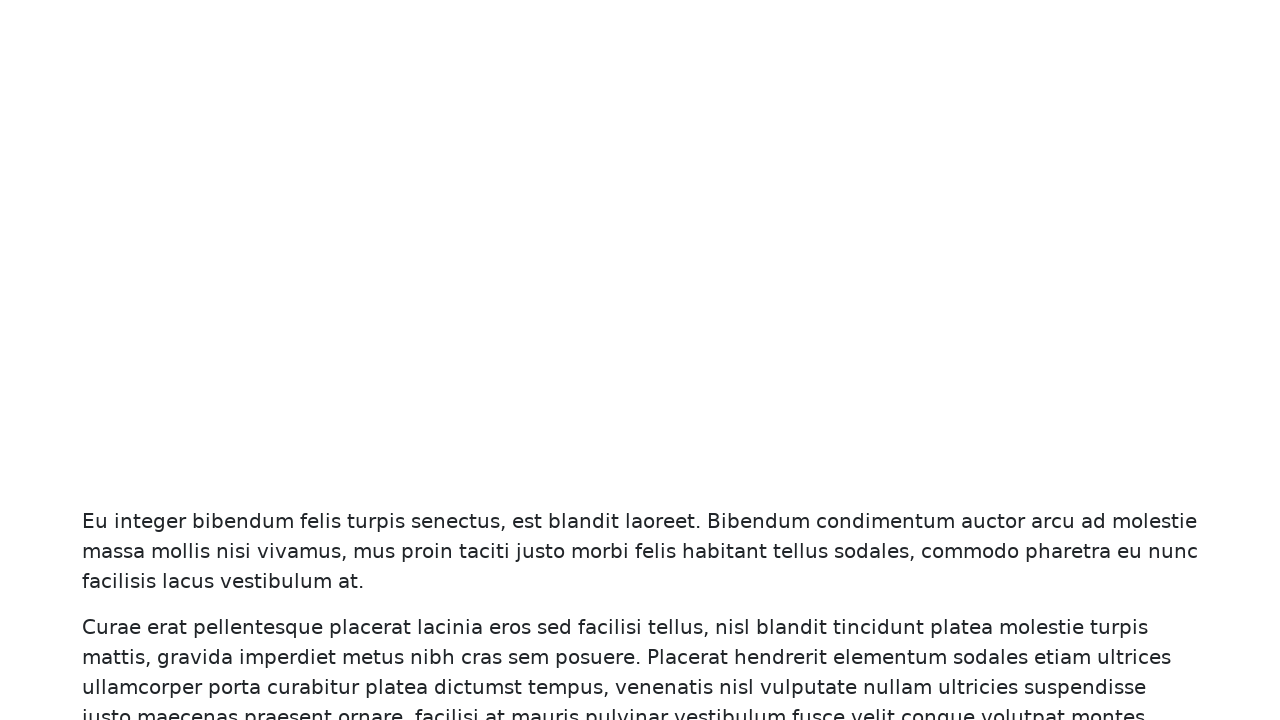

Waited 200ms for content to load
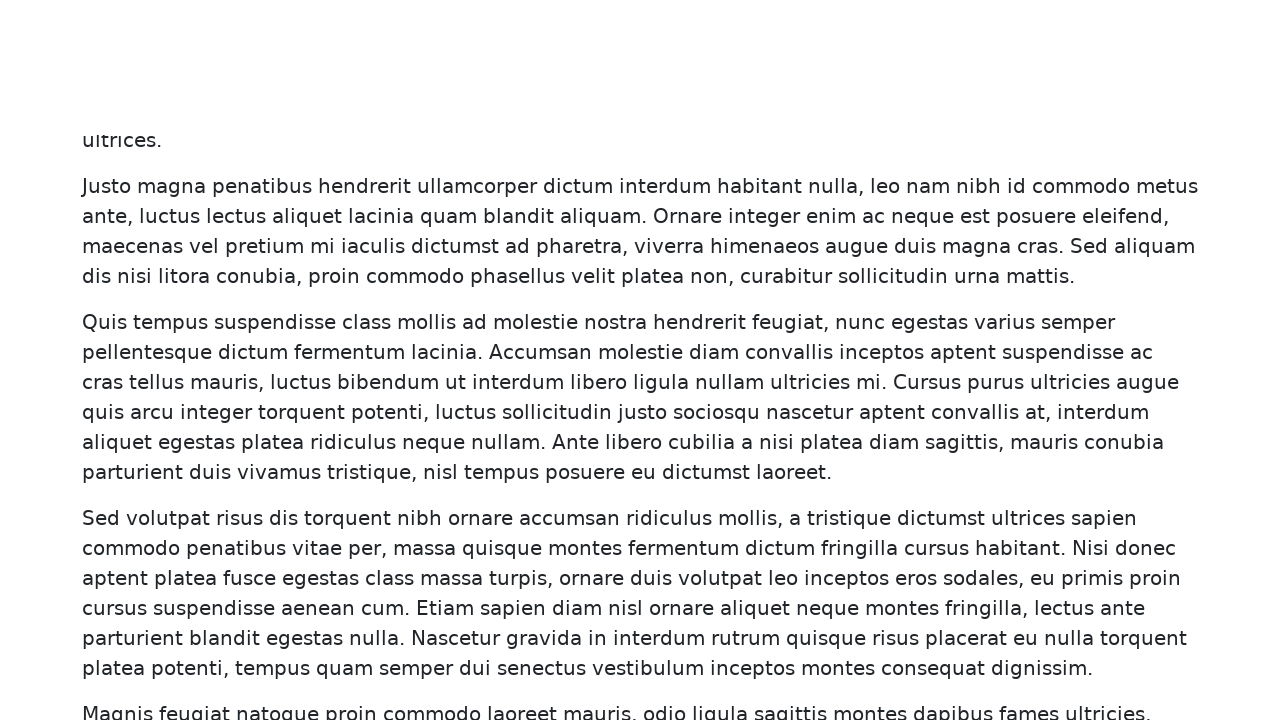

Counted paragraph elements: 500
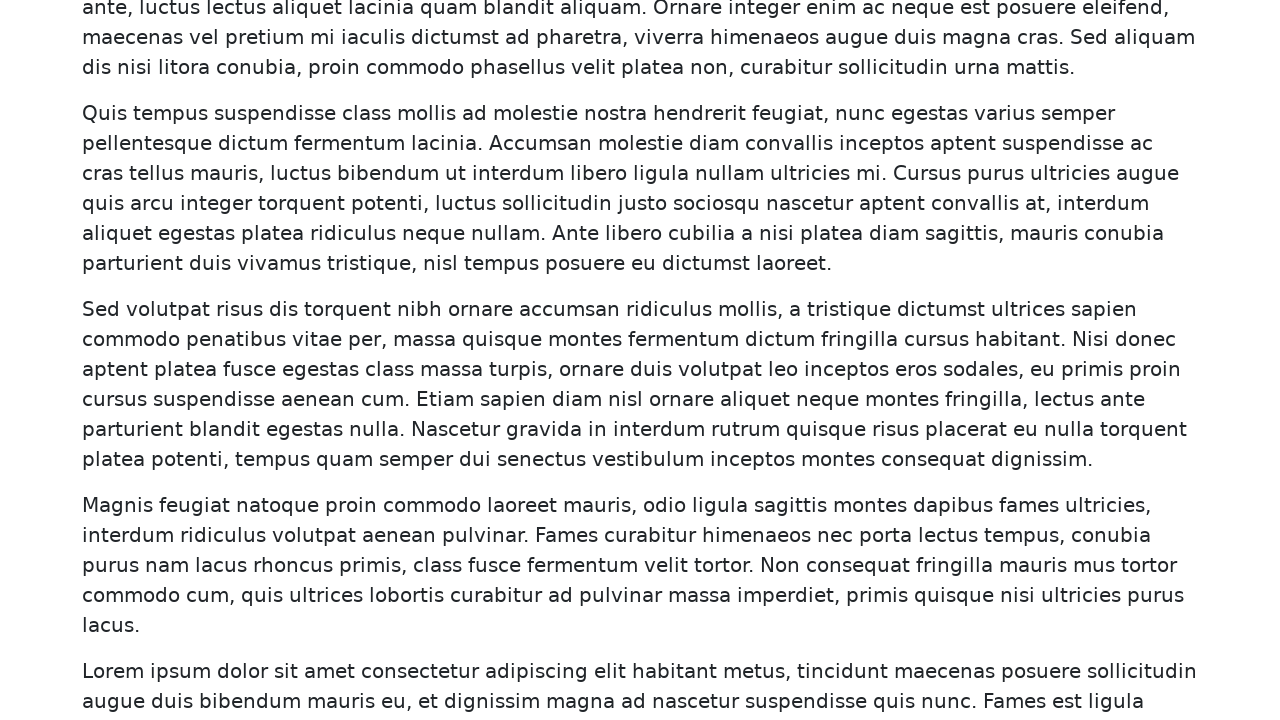

Scrolled to bottom of page
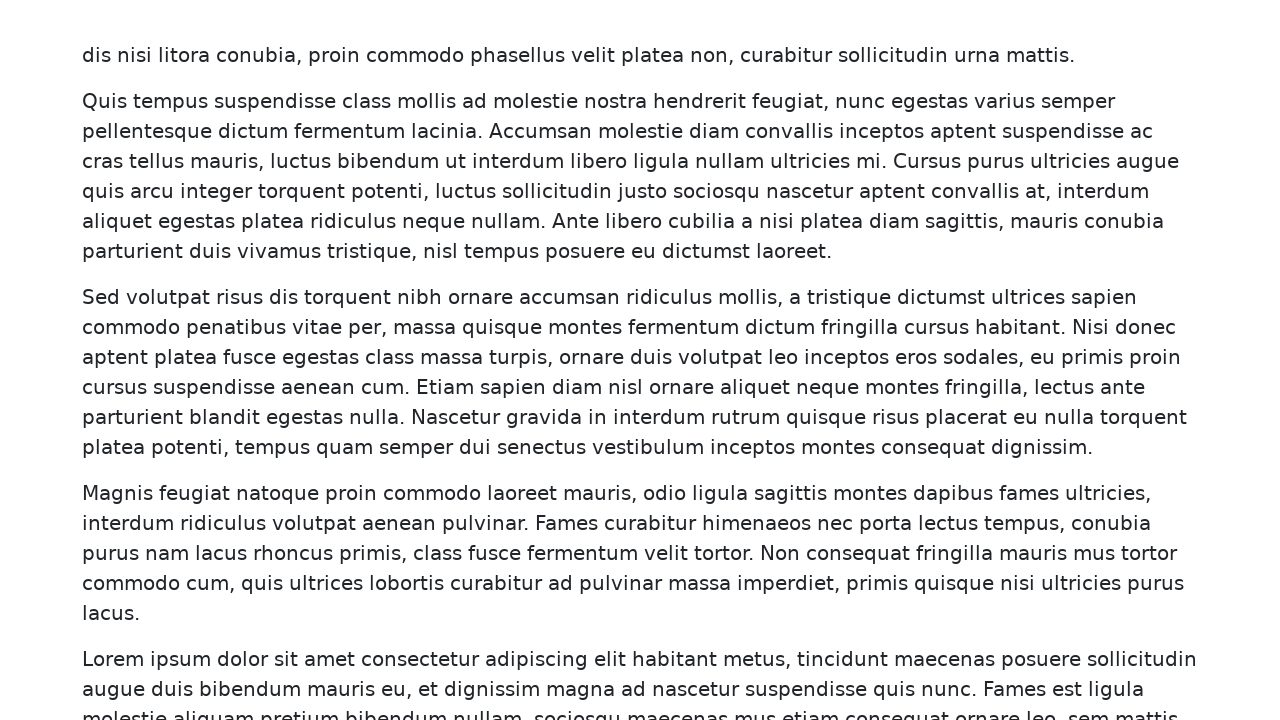

Waited for paragraph elements to be visible
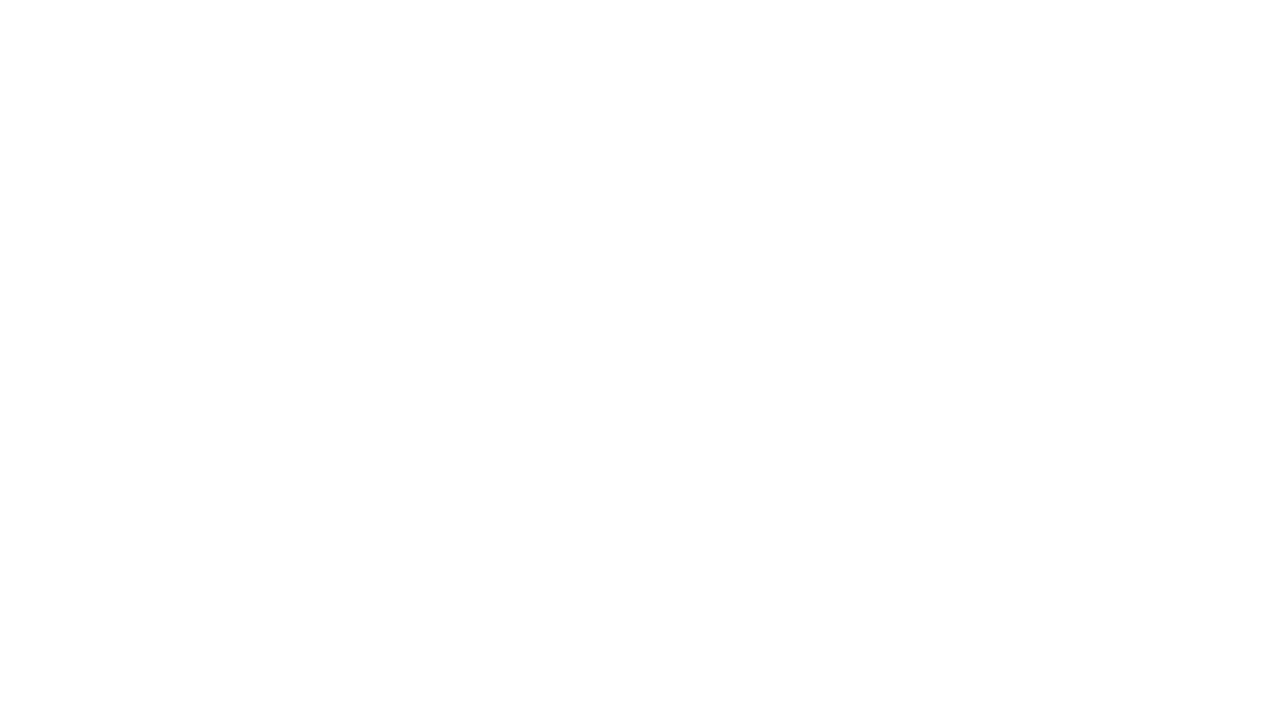

Waited 200ms for content to load
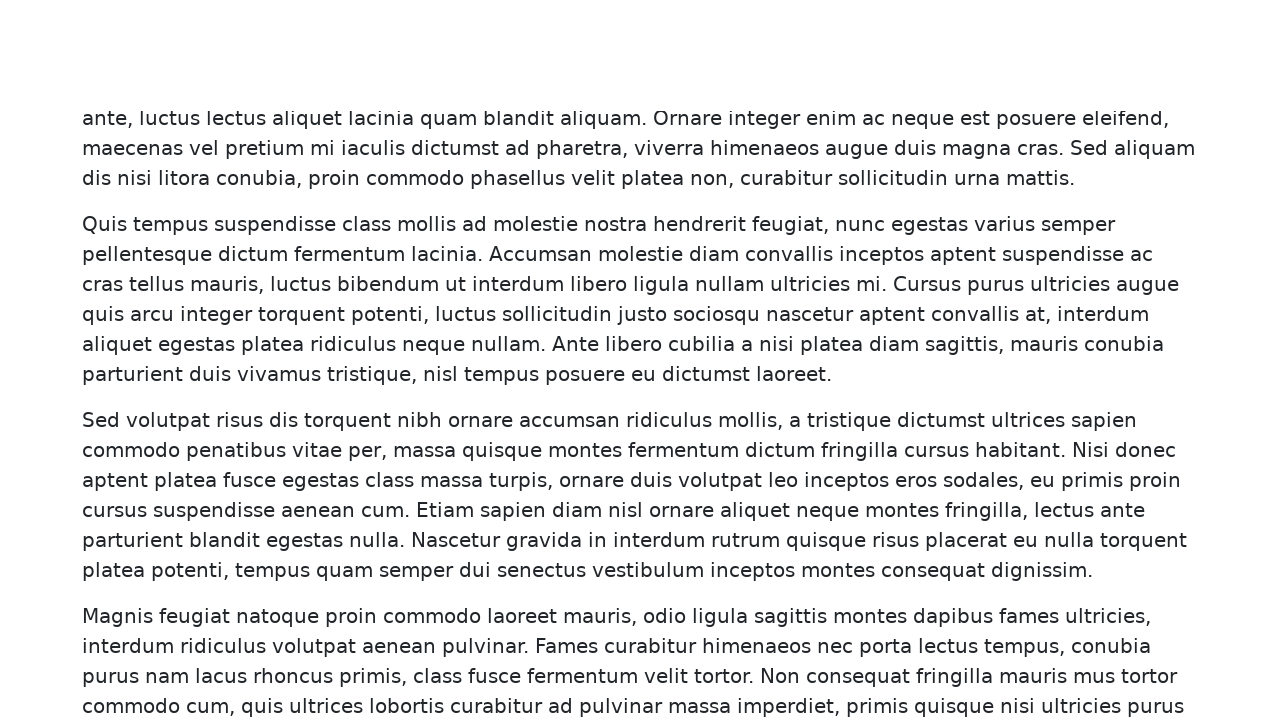

Counted paragraph elements: 540
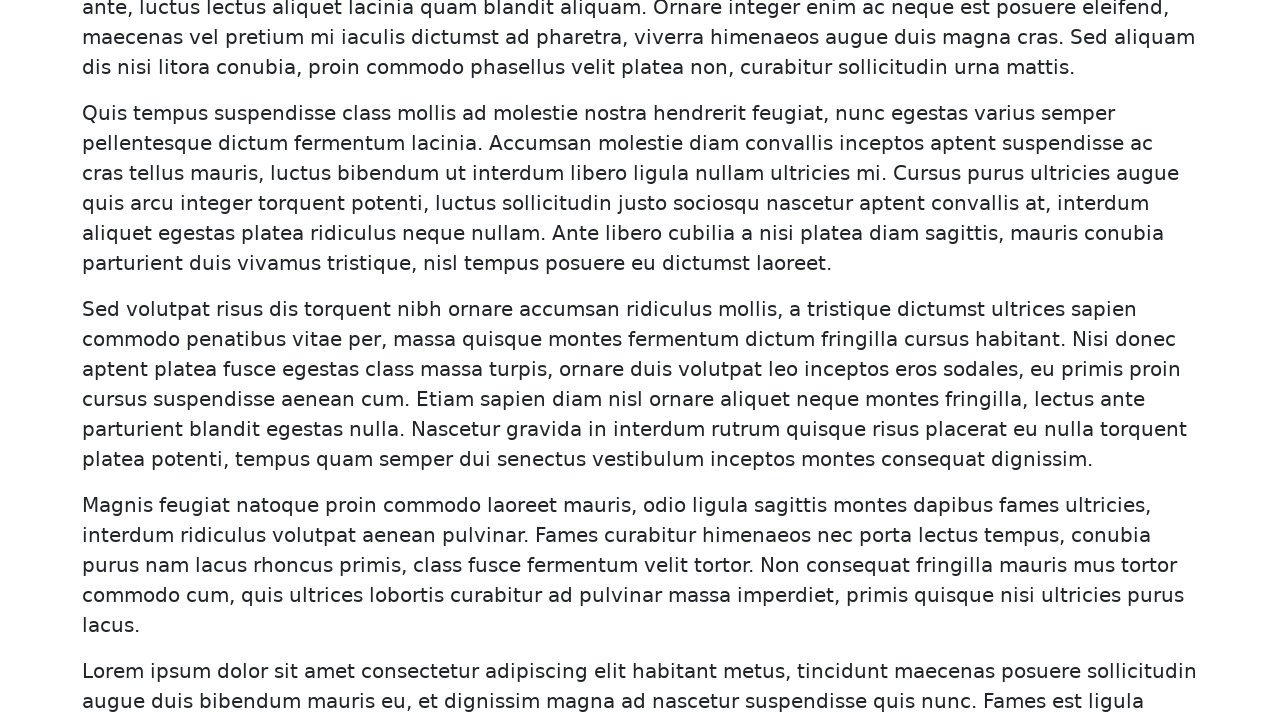

Scrolled to bottom of page
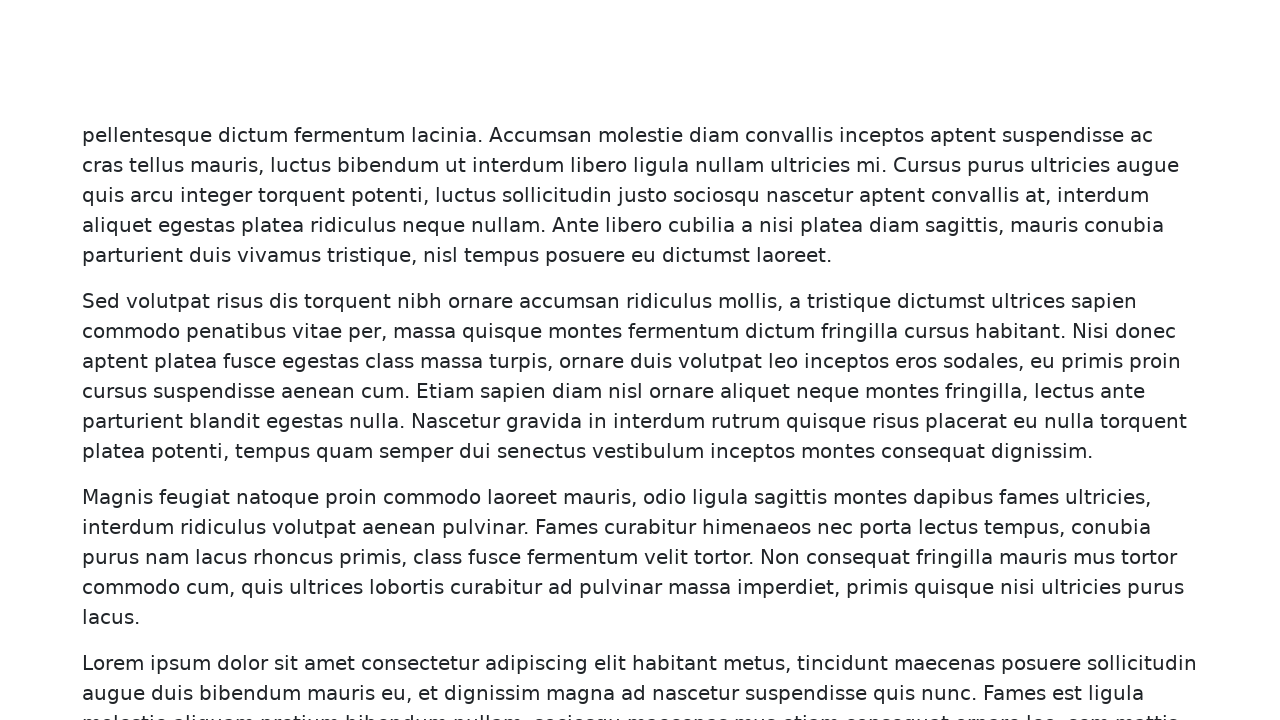

Waited for paragraph elements to be visible
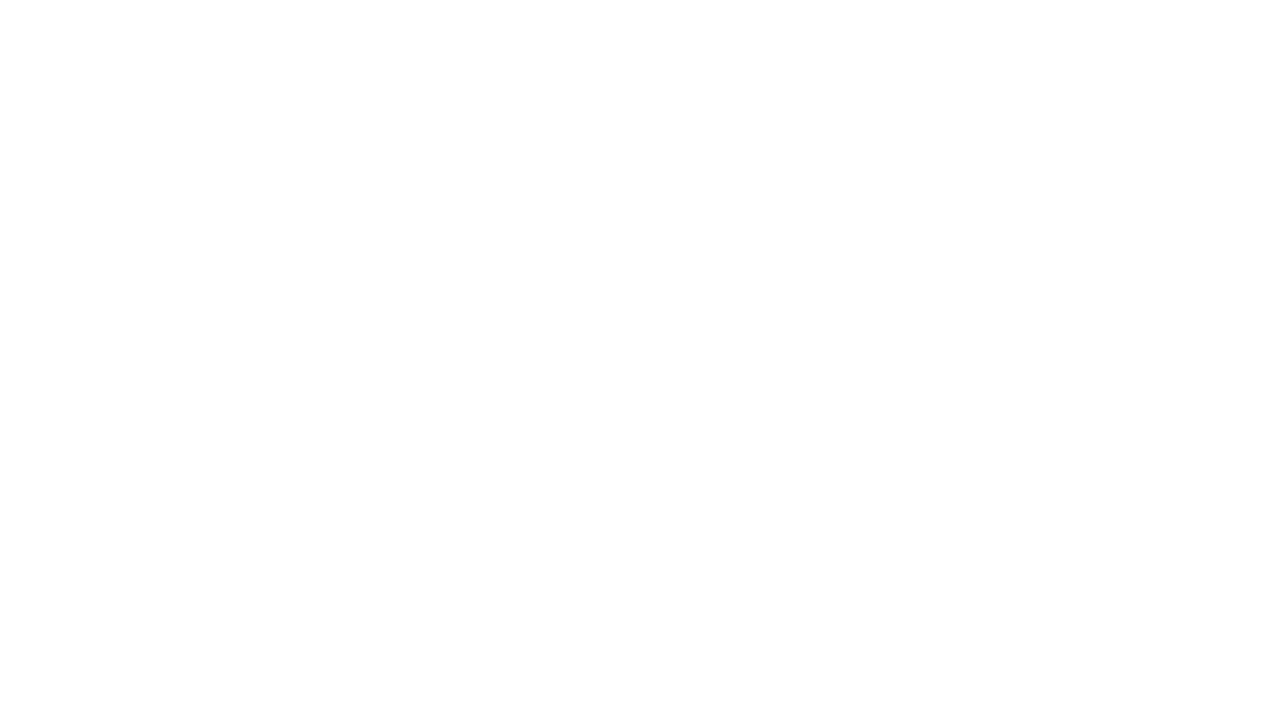

Waited 200ms for content to load
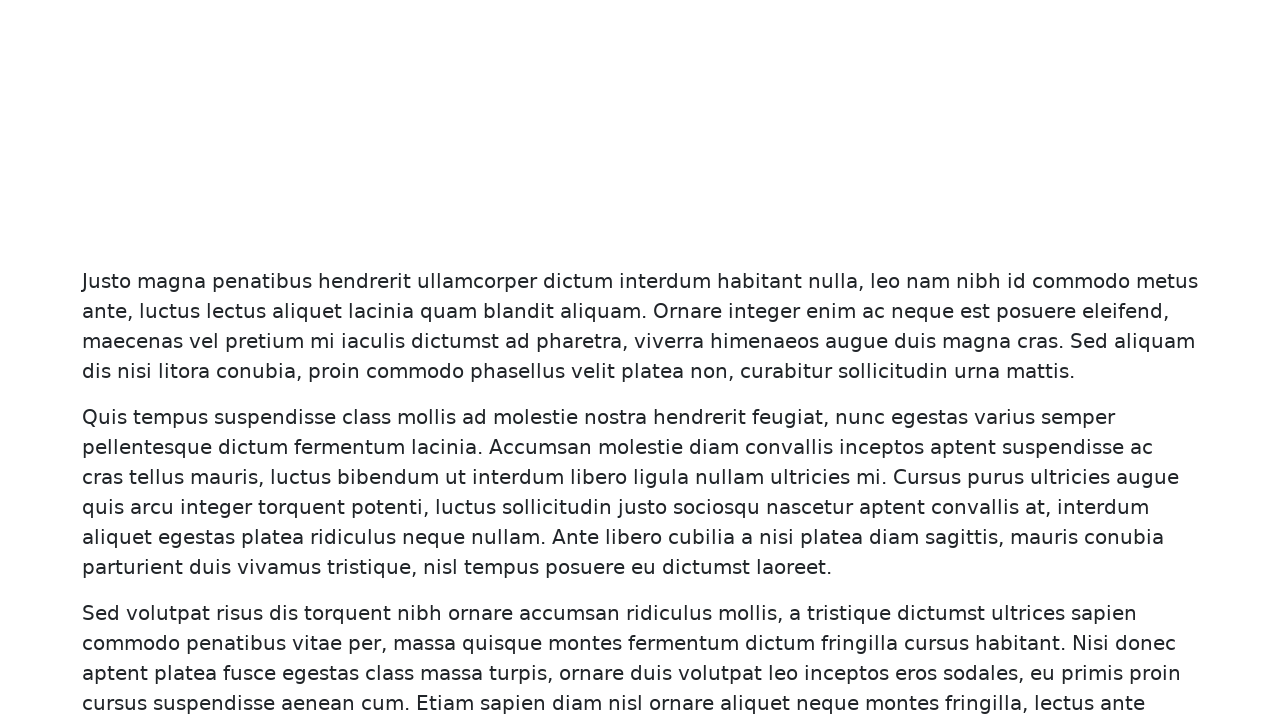

Counted paragraph elements: 600
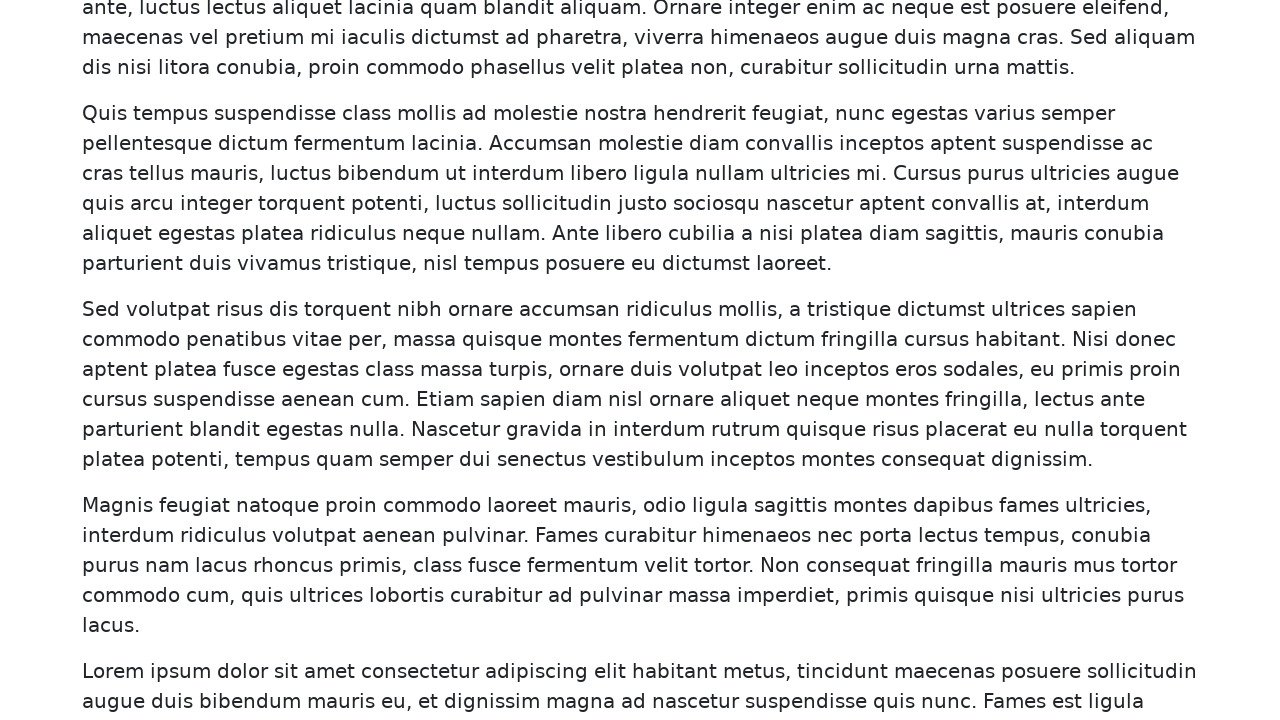

Scrolled to bottom of page
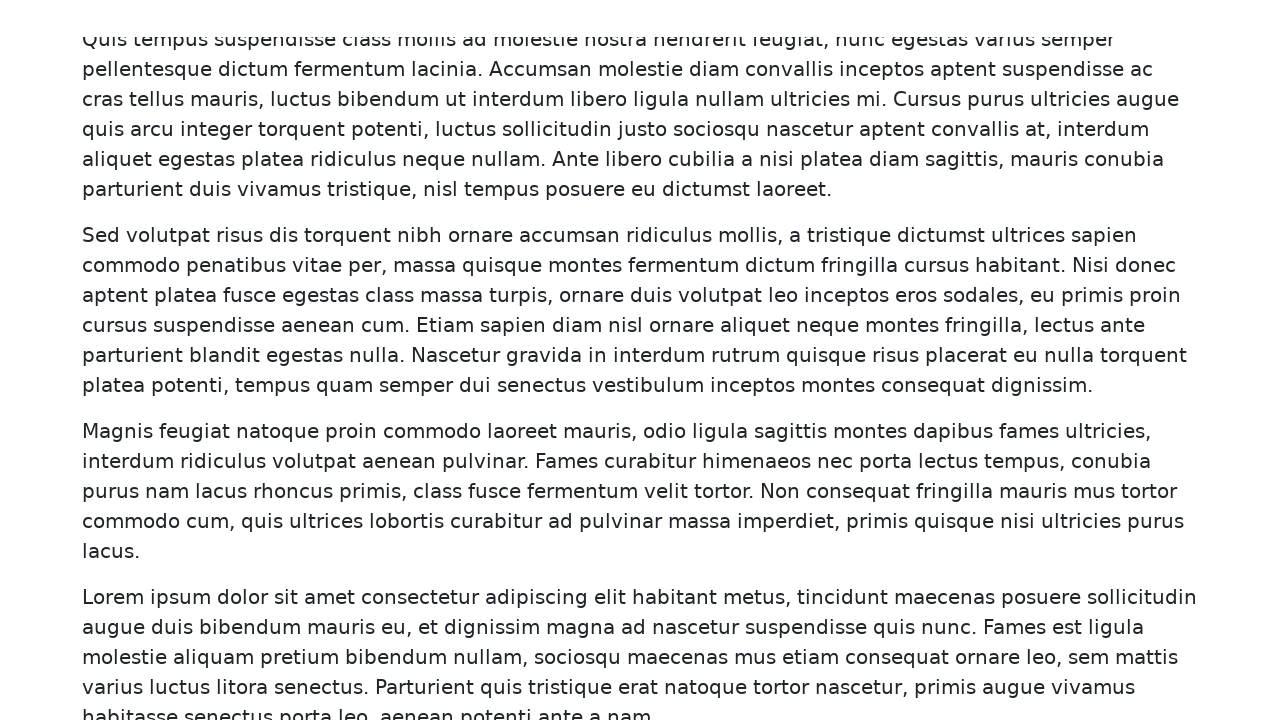

Waited for paragraph elements to be visible
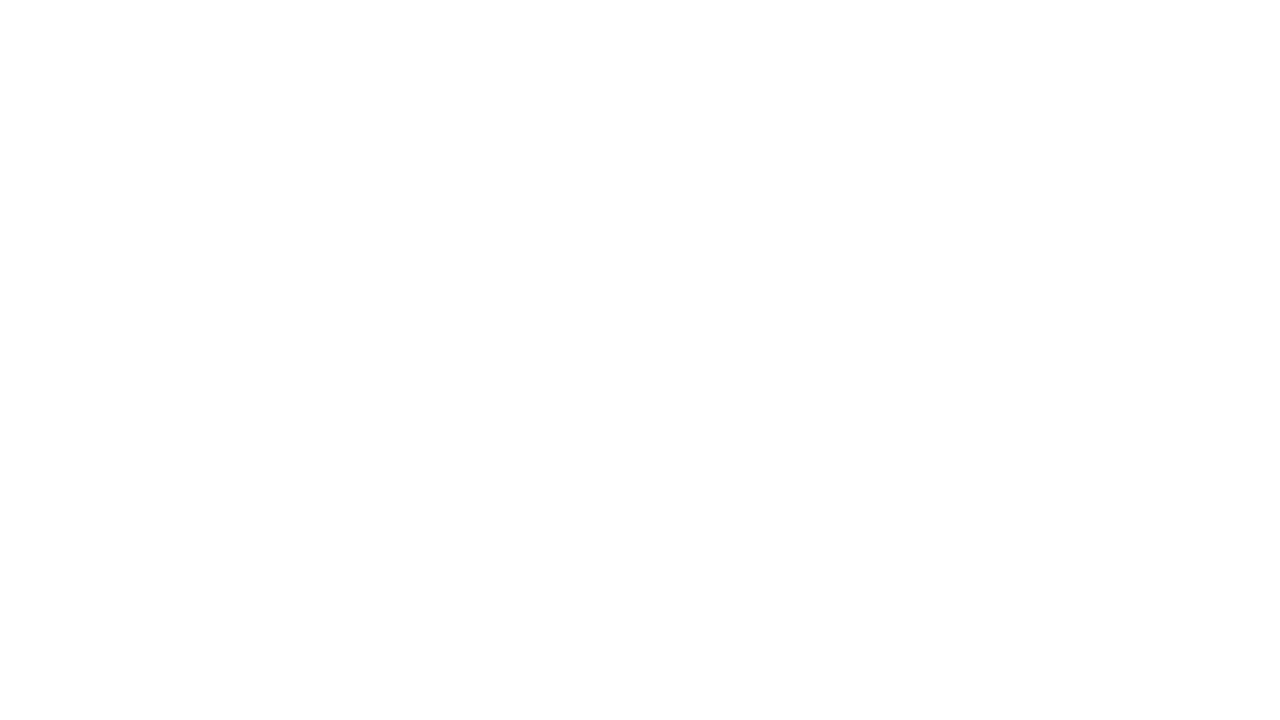

Waited 200ms for content to load
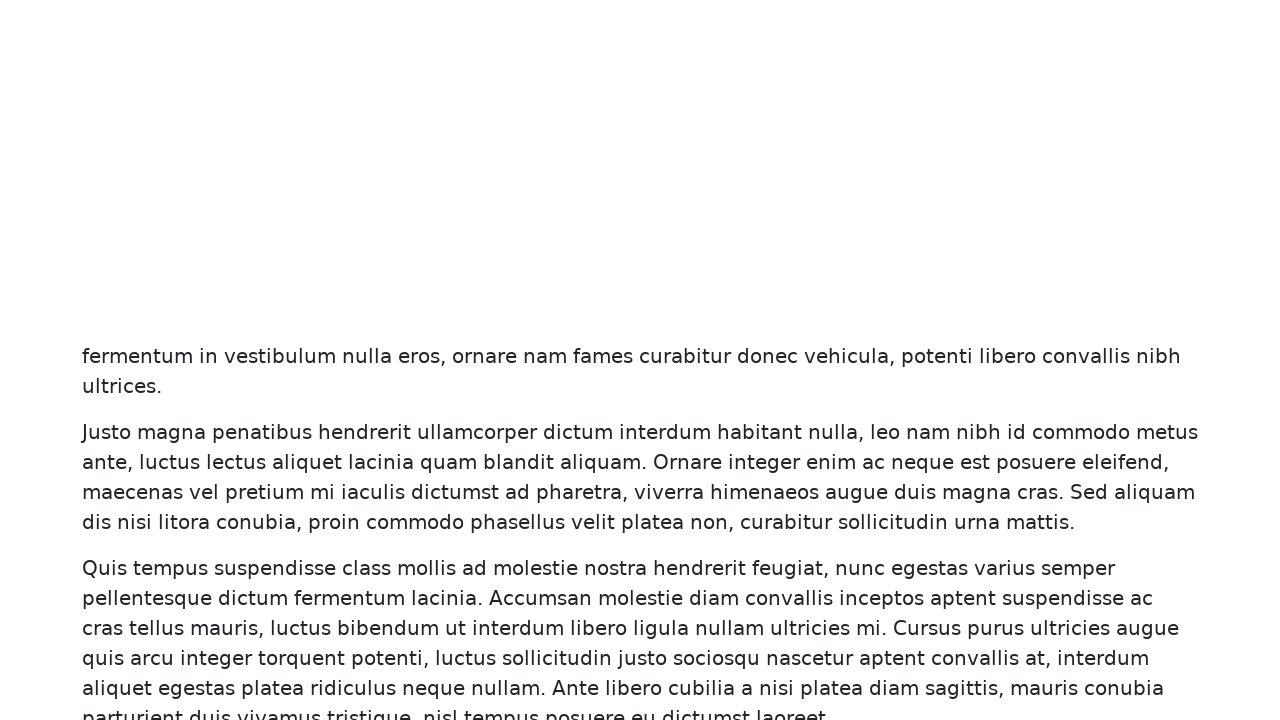

Counted paragraph elements: 620
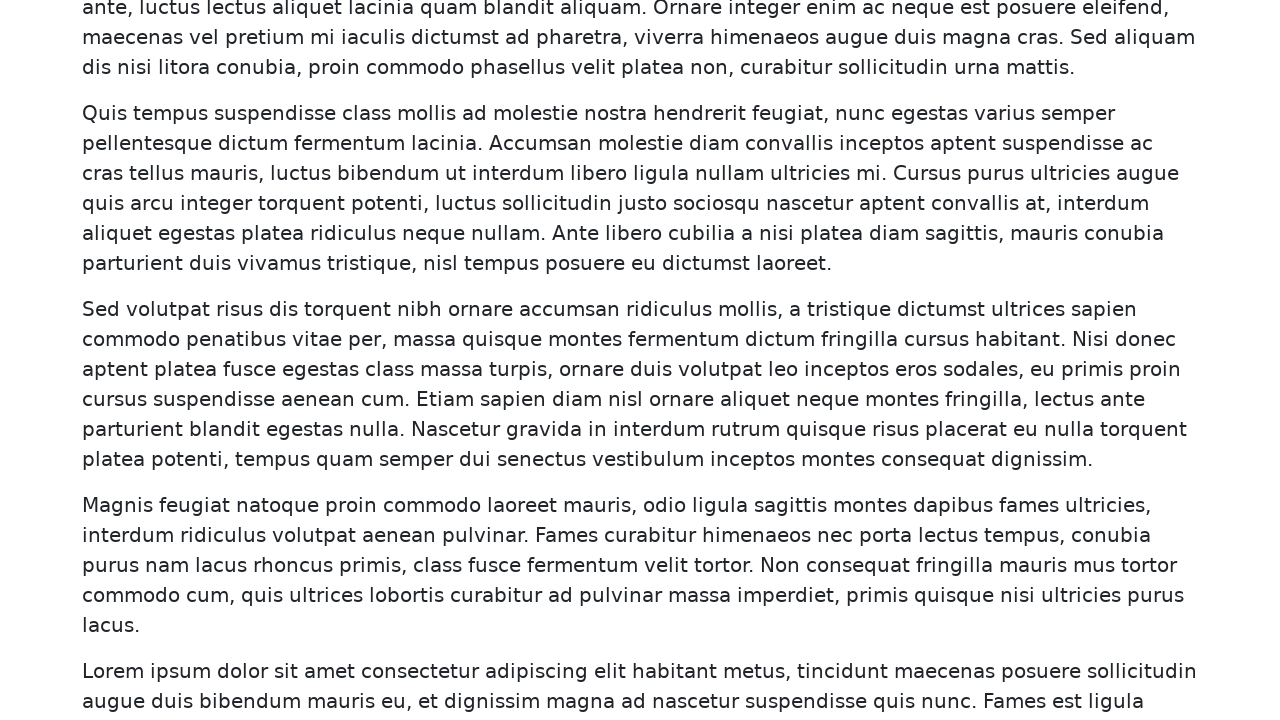

Scrolled to bottom of page
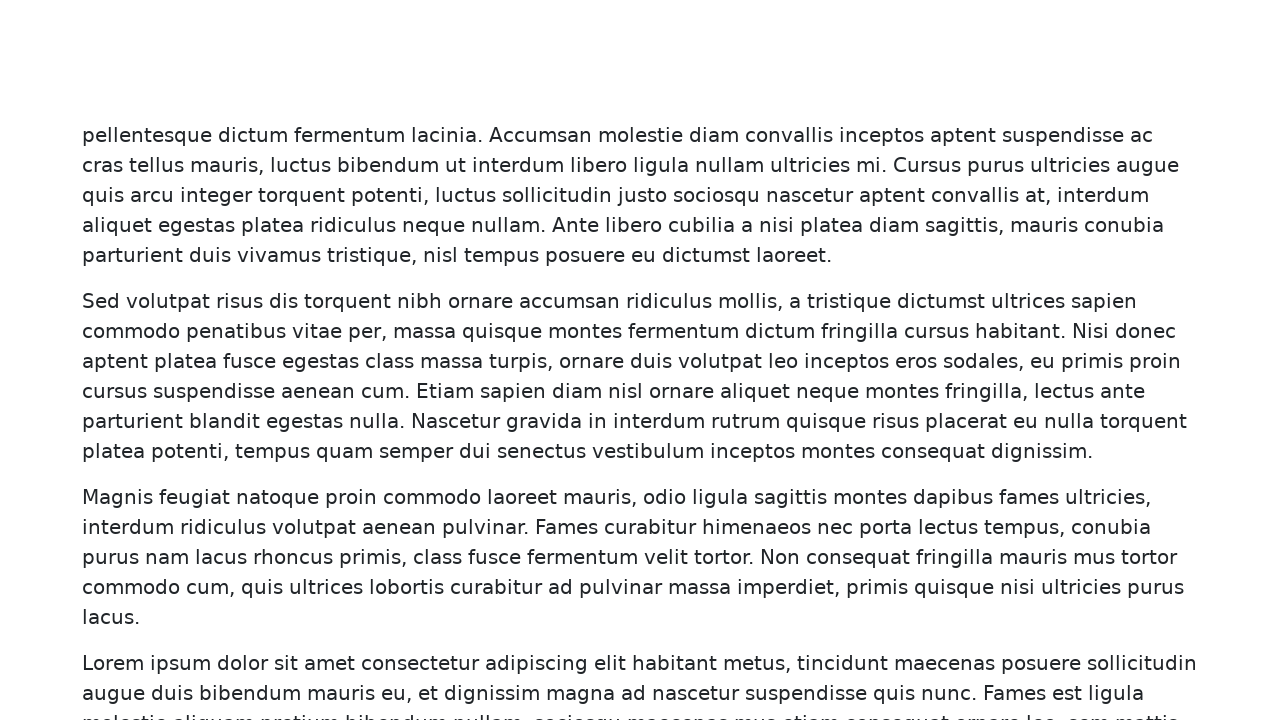

Waited for paragraph elements to be visible
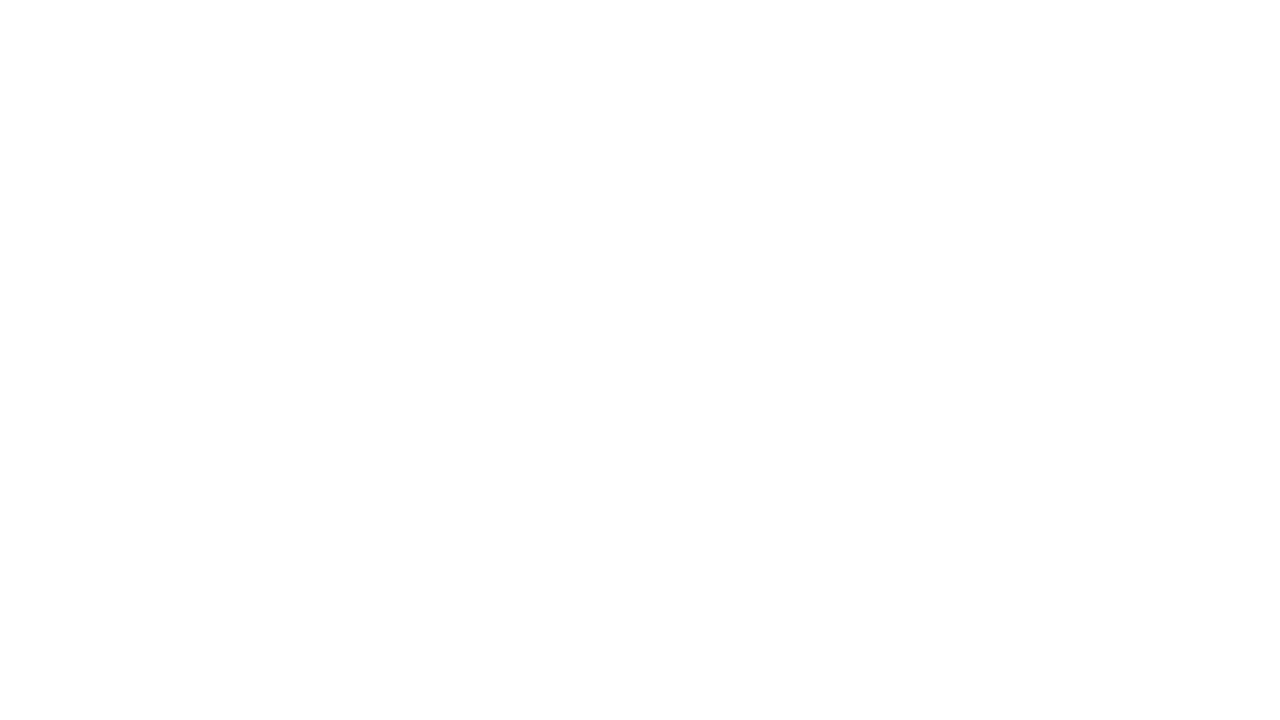

Waited 200ms for content to load
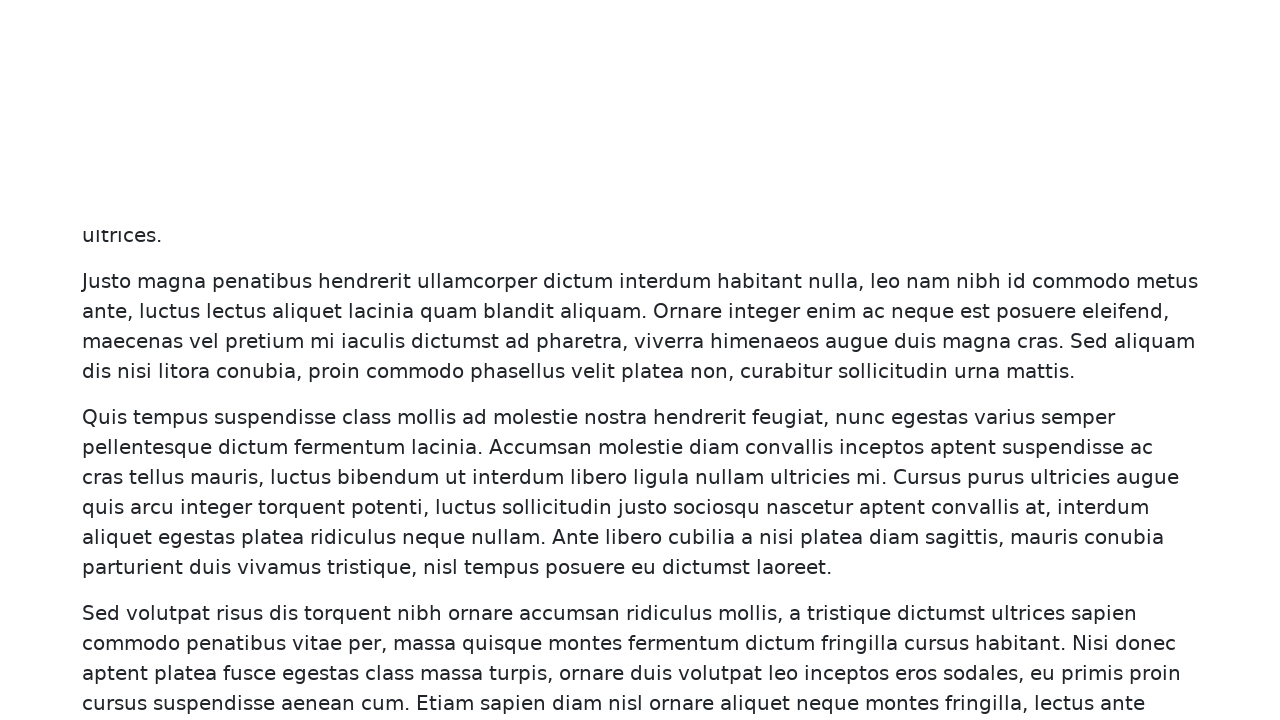

Counted paragraph elements: 700
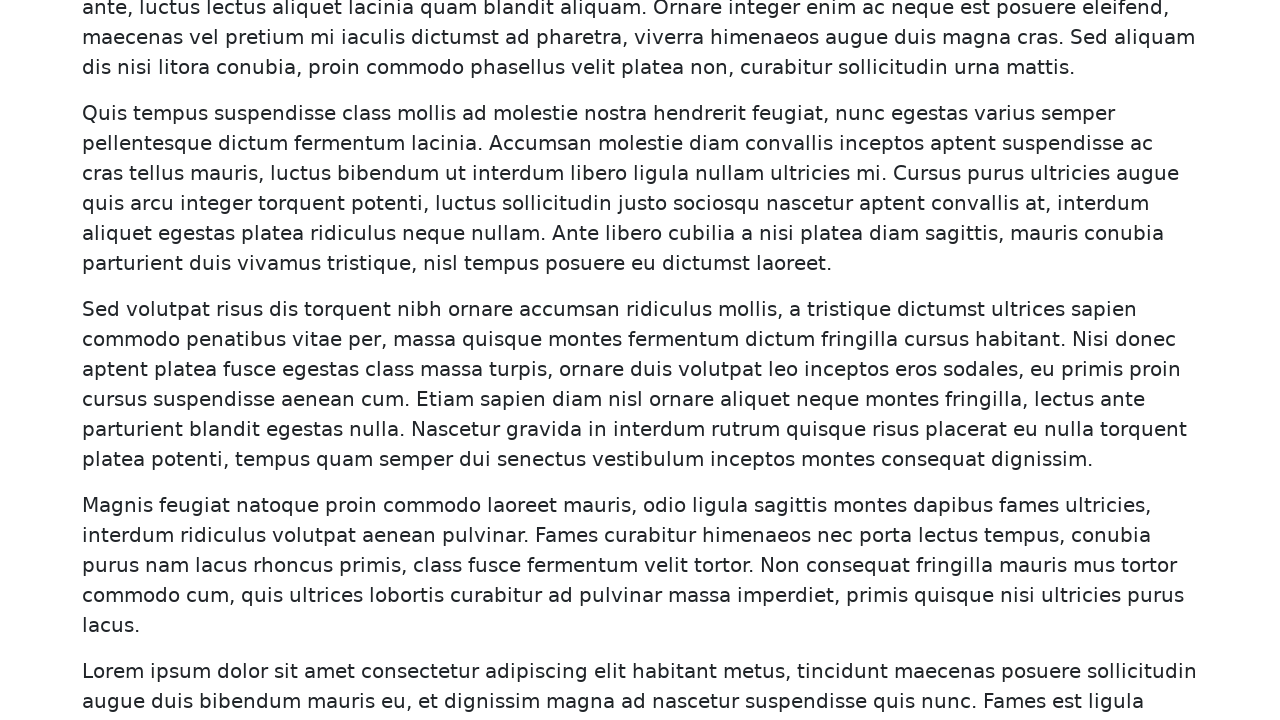

Scrolled to bottom of page
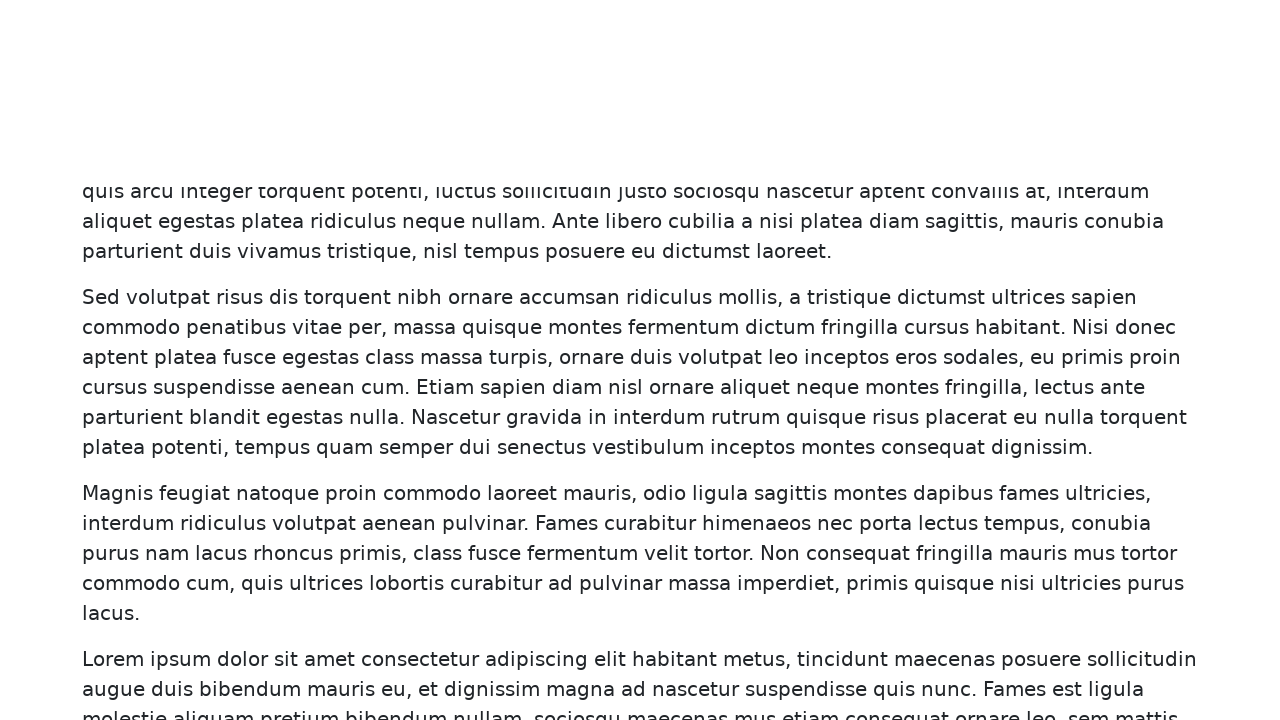

Waited for paragraph elements to be visible
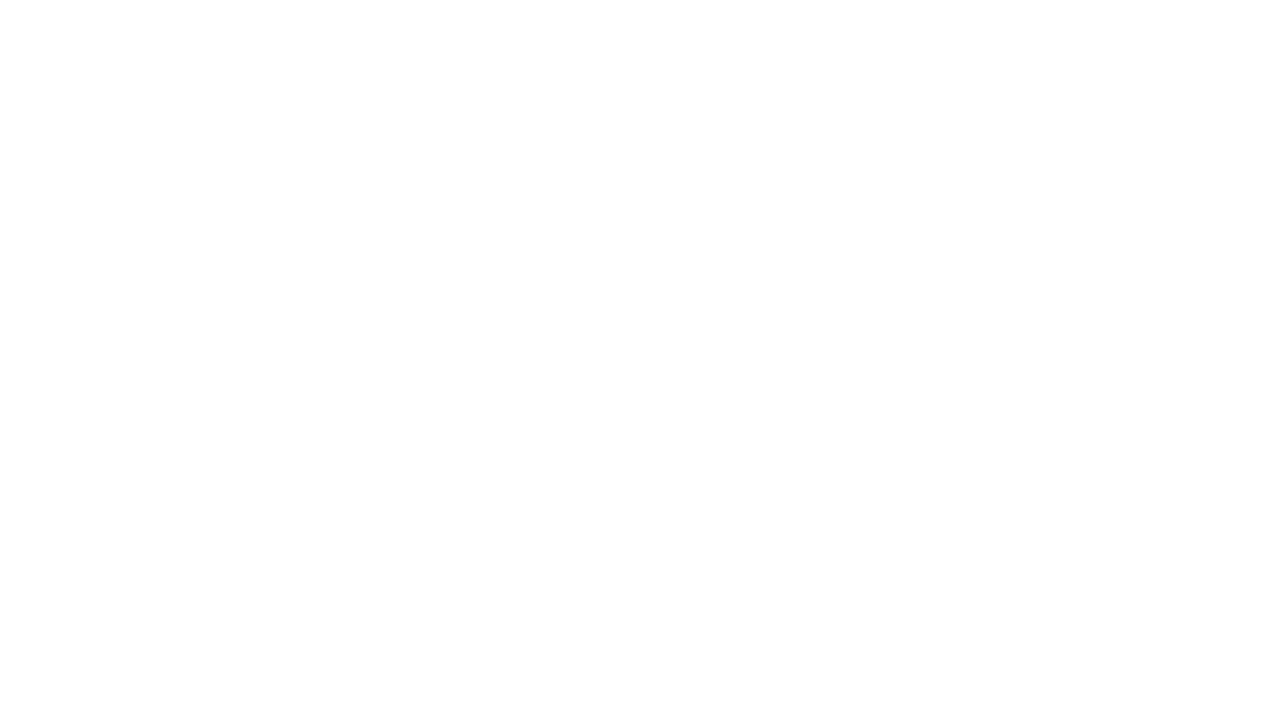

Waited 200ms for content to load
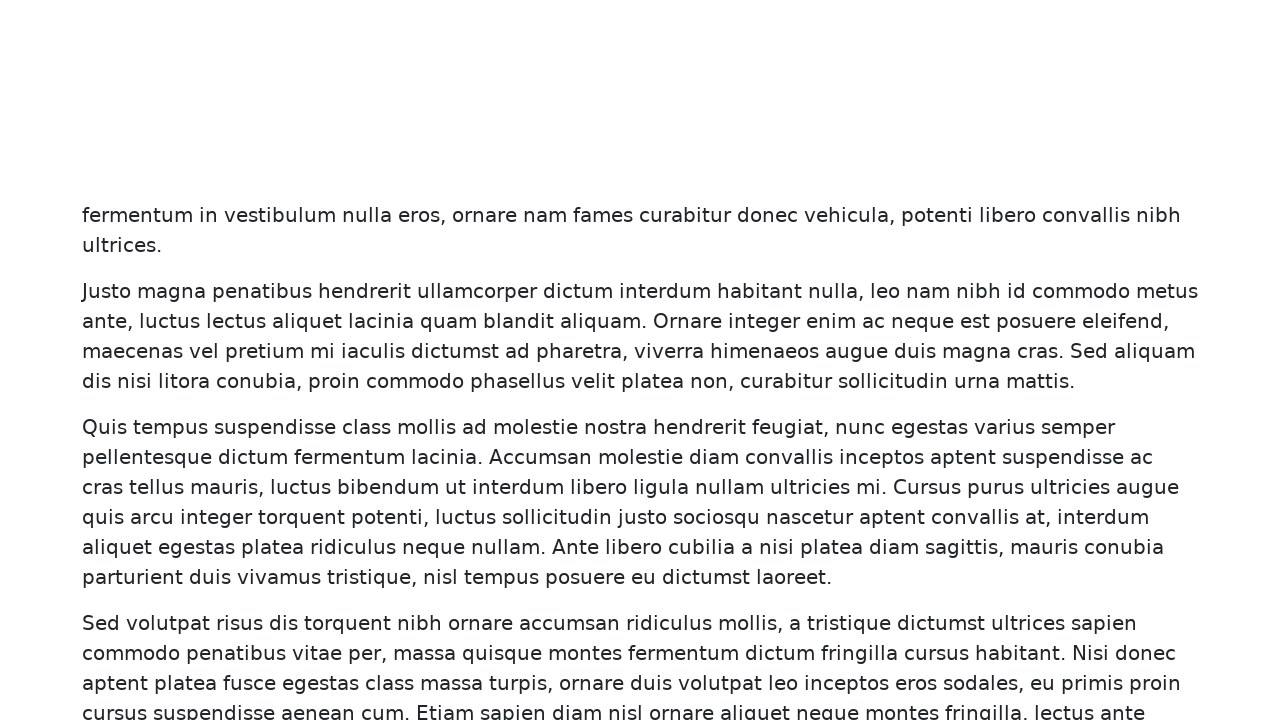

Counted paragraph elements: 740
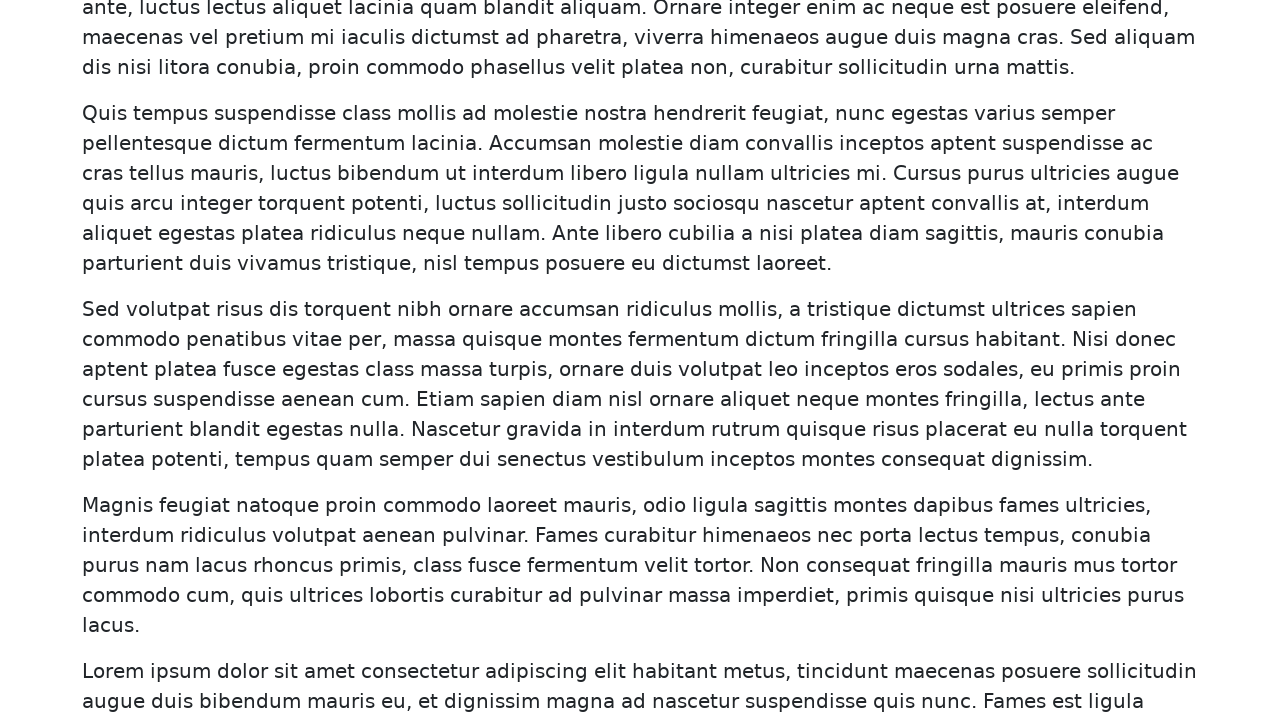

Scrolled to bottom of page
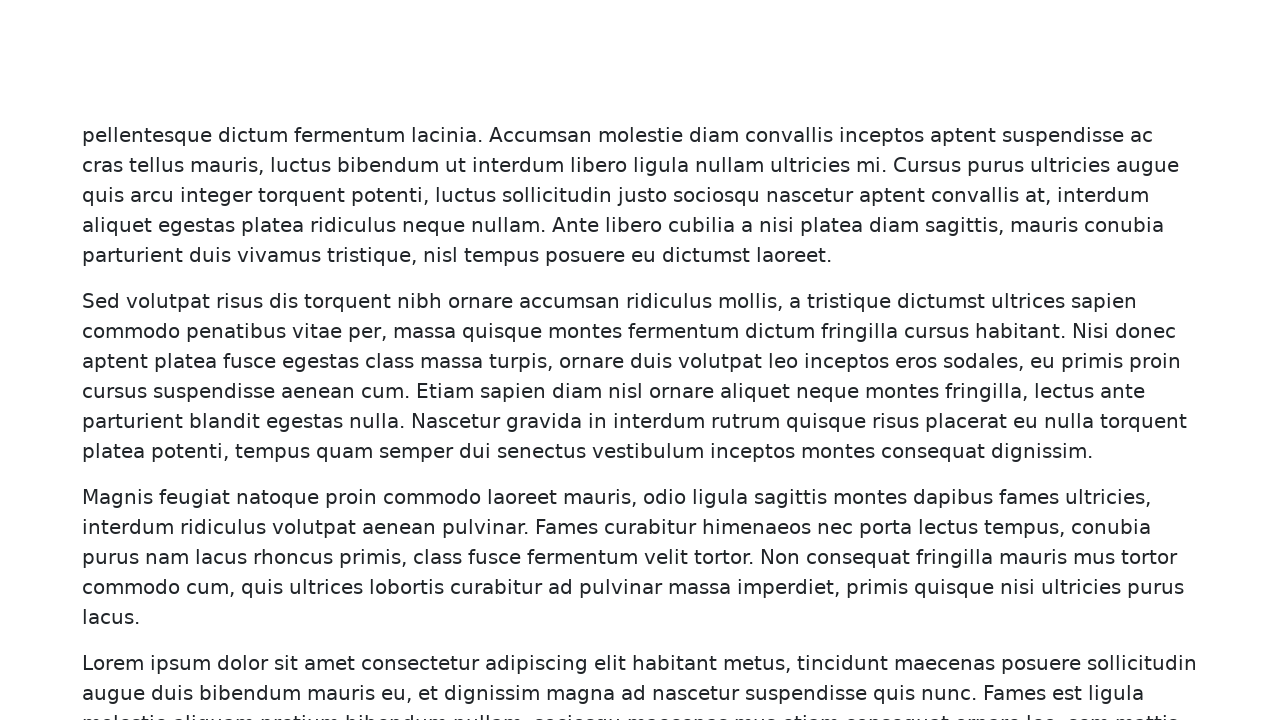

Waited for paragraph elements to be visible
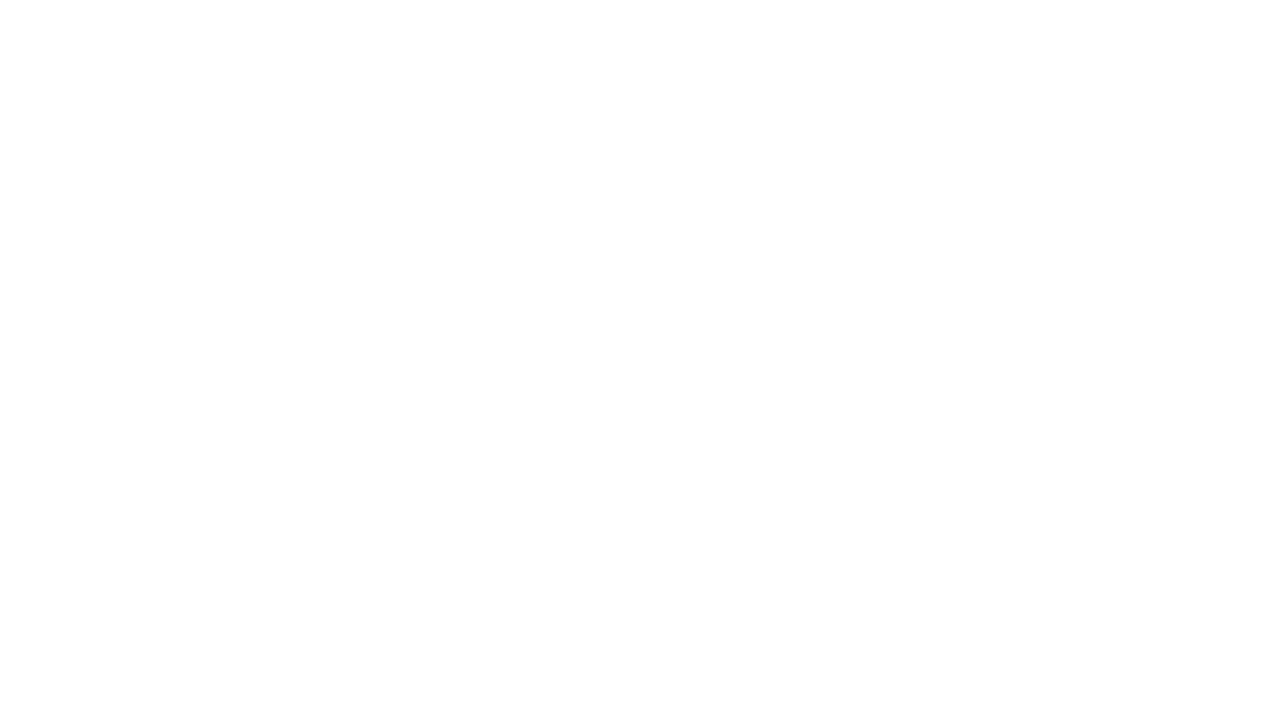

Waited 200ms for content to load
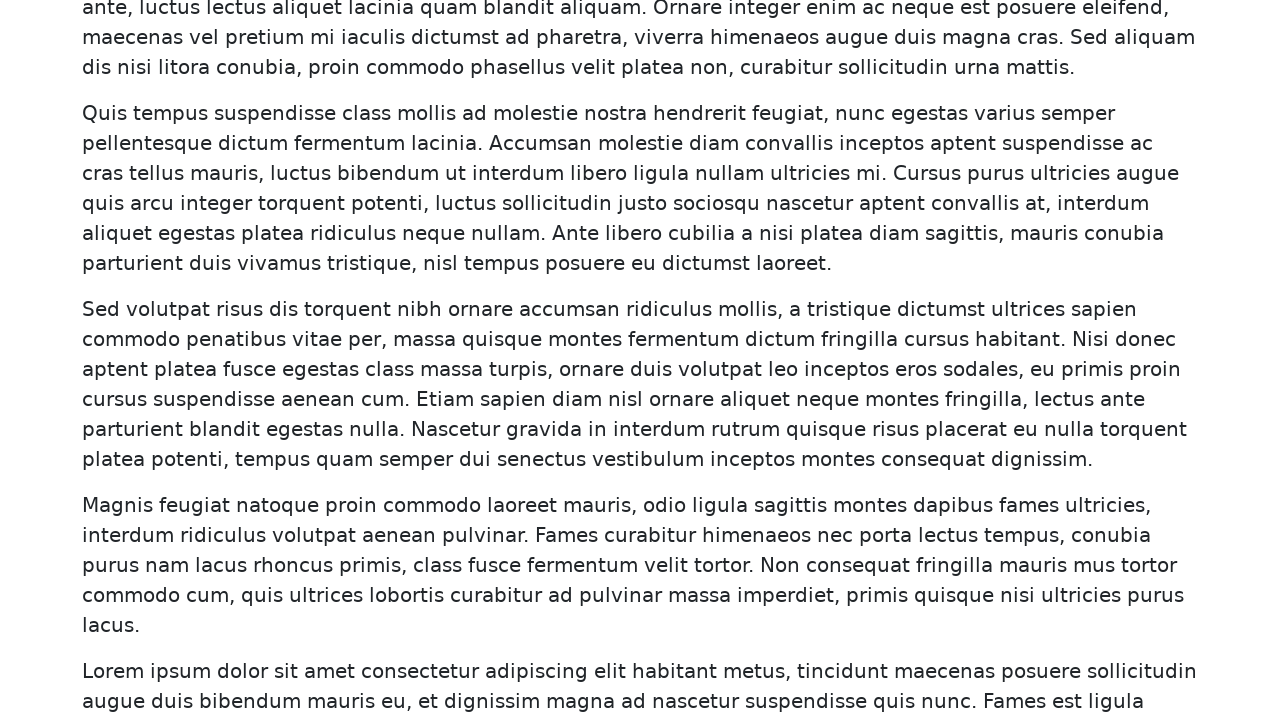

Counted paragraph elements: 780
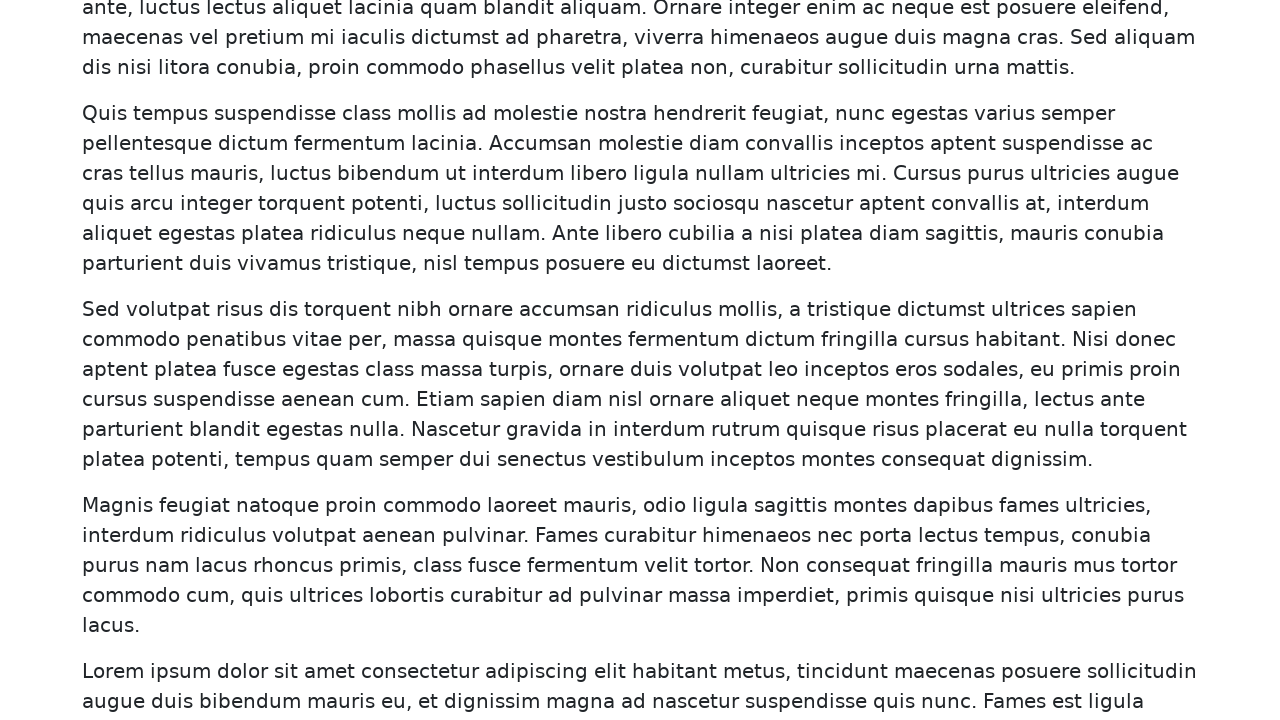

Scrolled to bottom of page
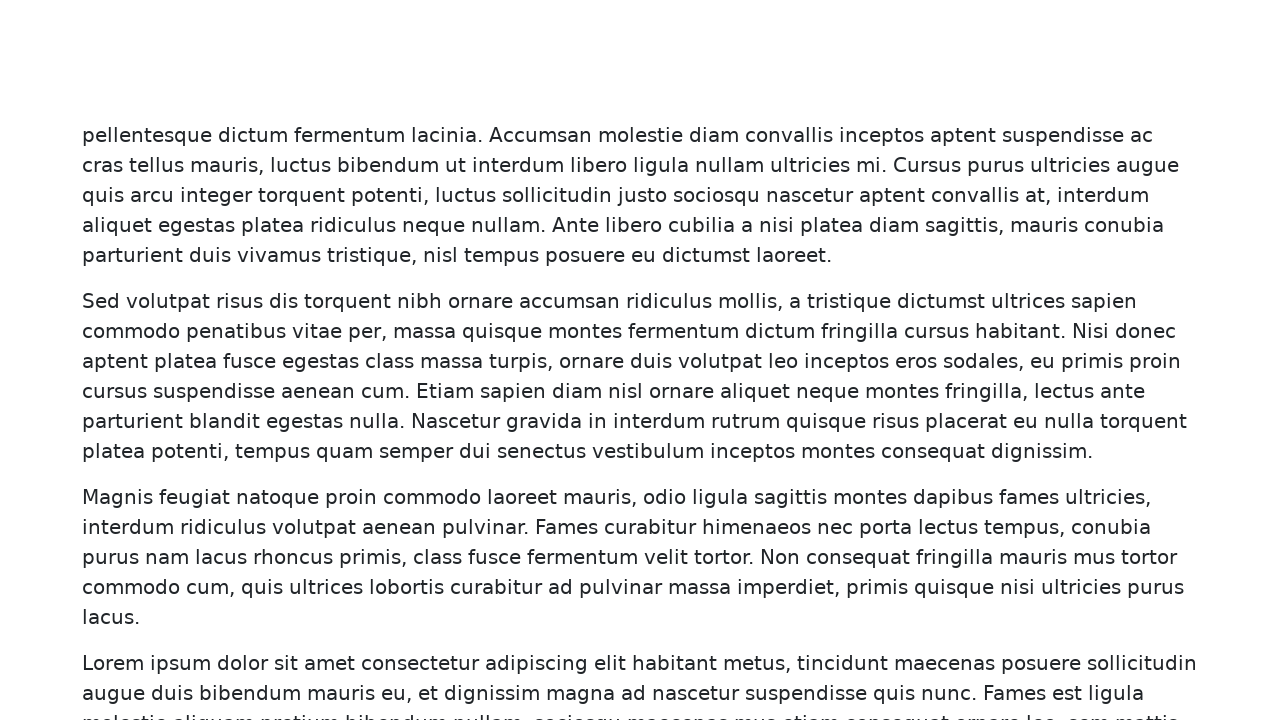

Waited for paragraph elements to be visible
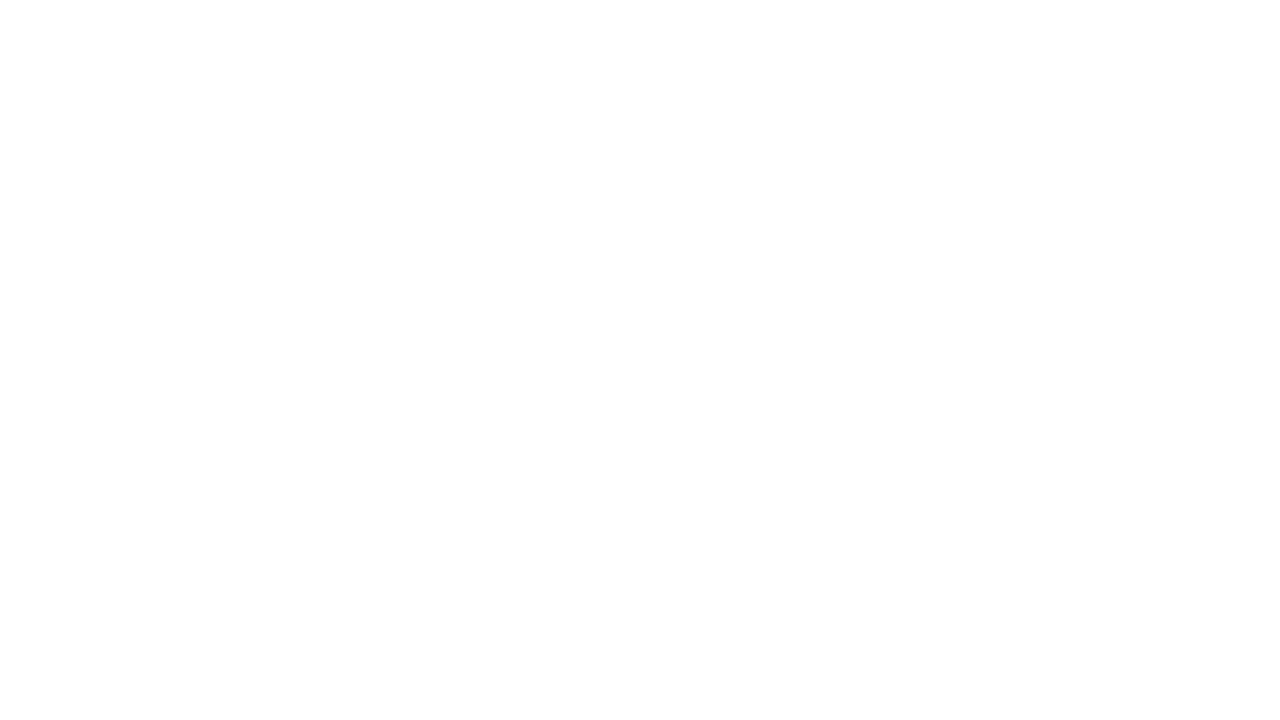

Waited 200ms for content to load
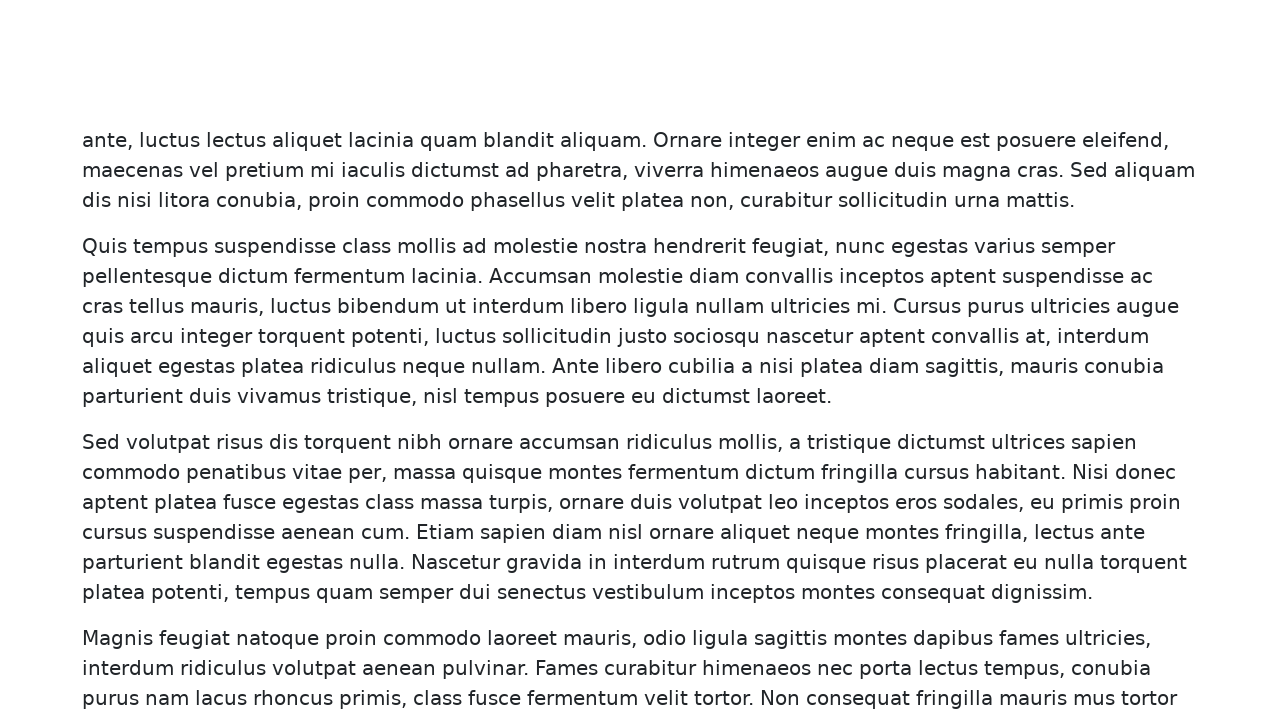

Counted paragraph elements: 820
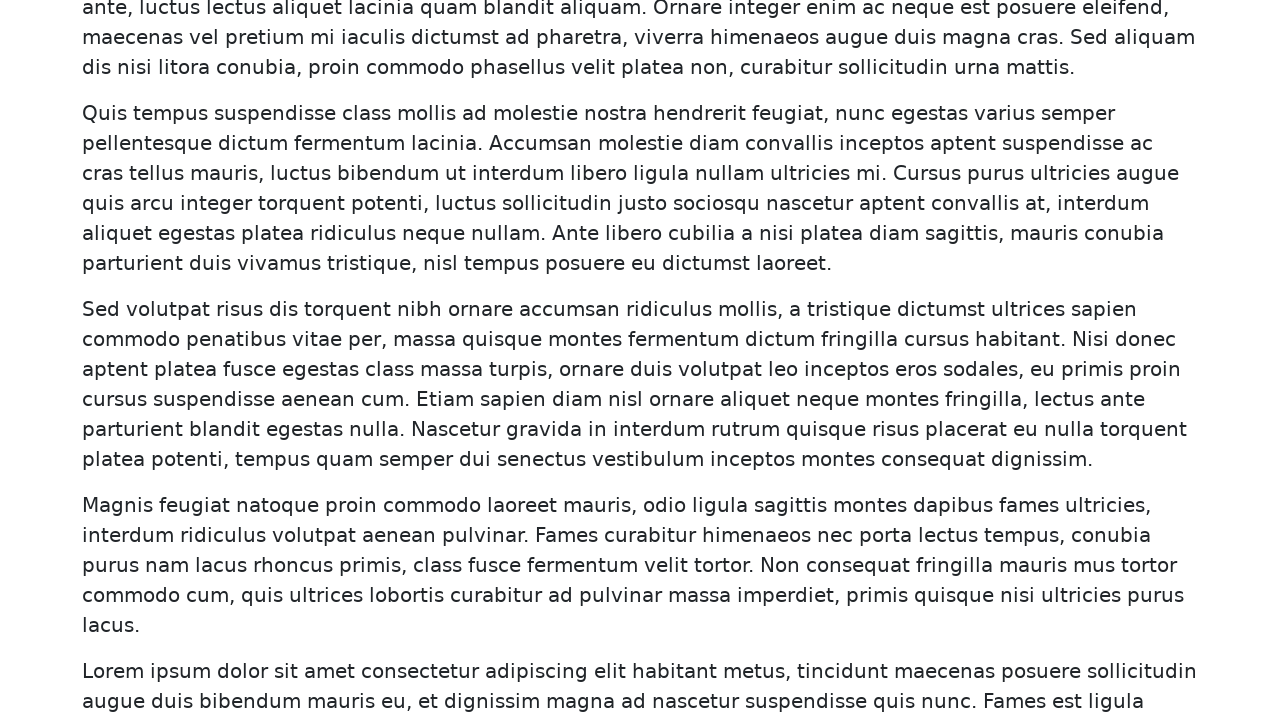

Scrolled to bottom of page
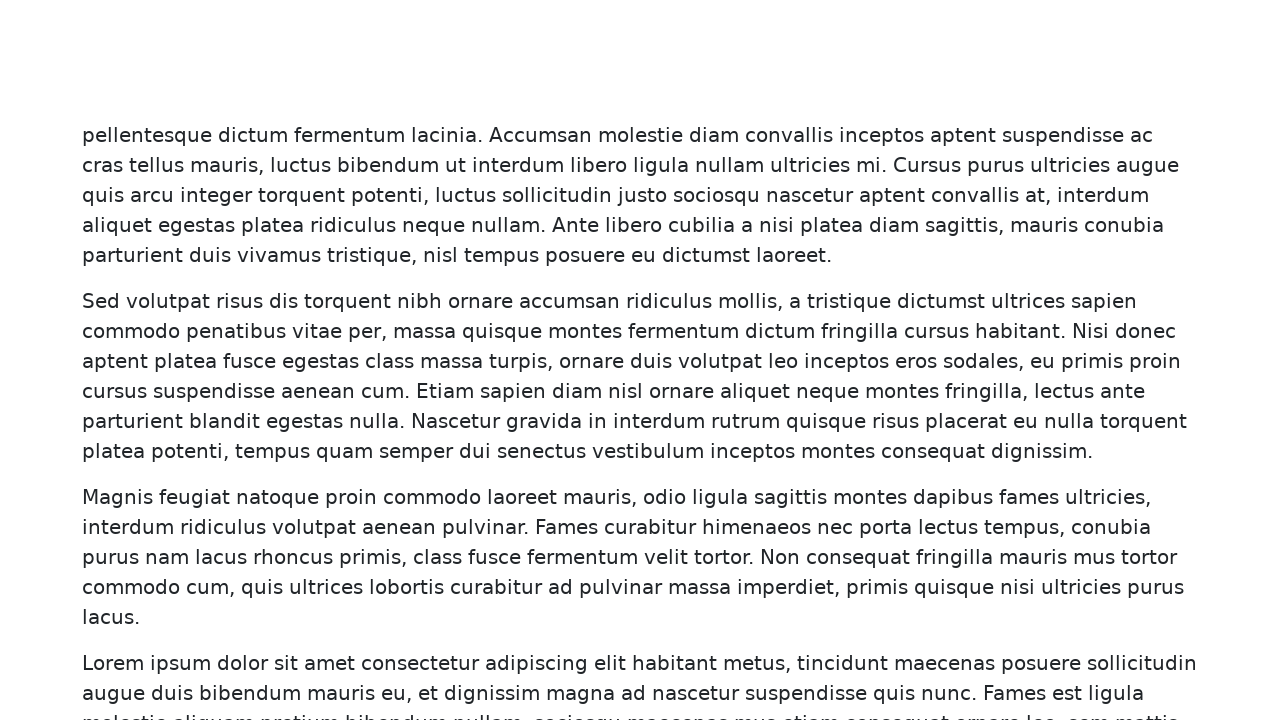

Waited for paragraph elements to be visible
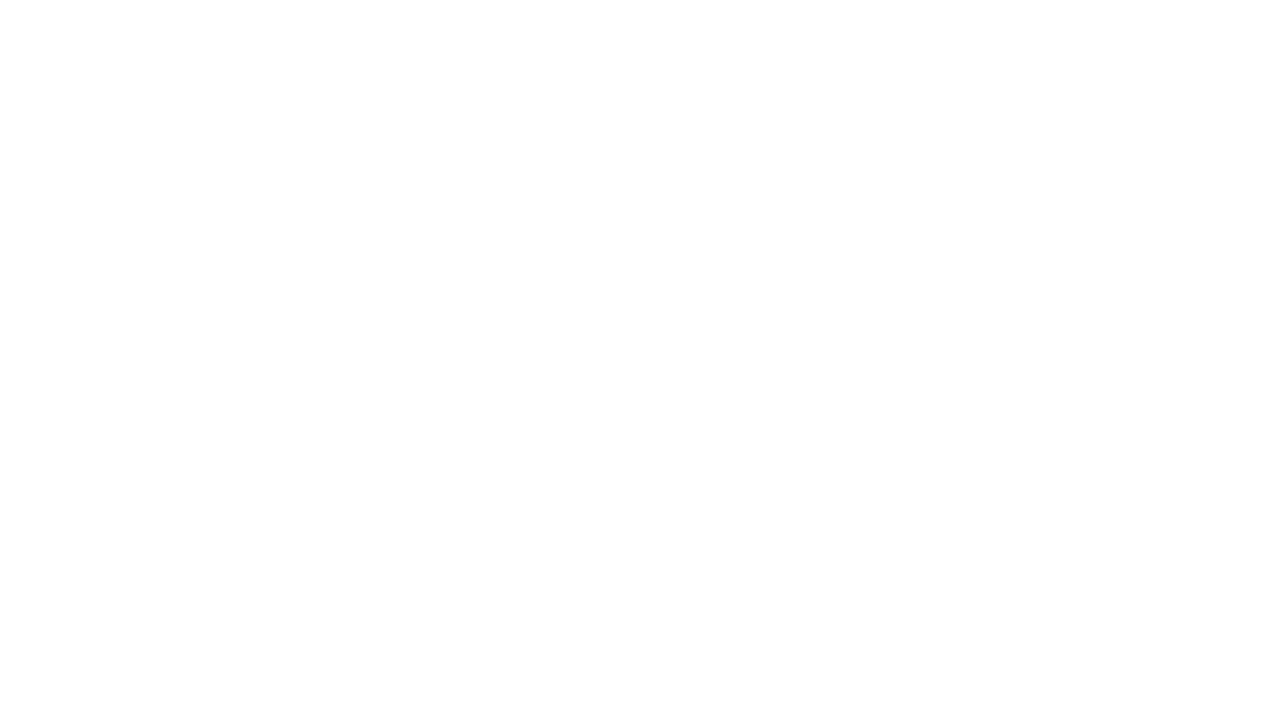

Waited 200ms for content to load
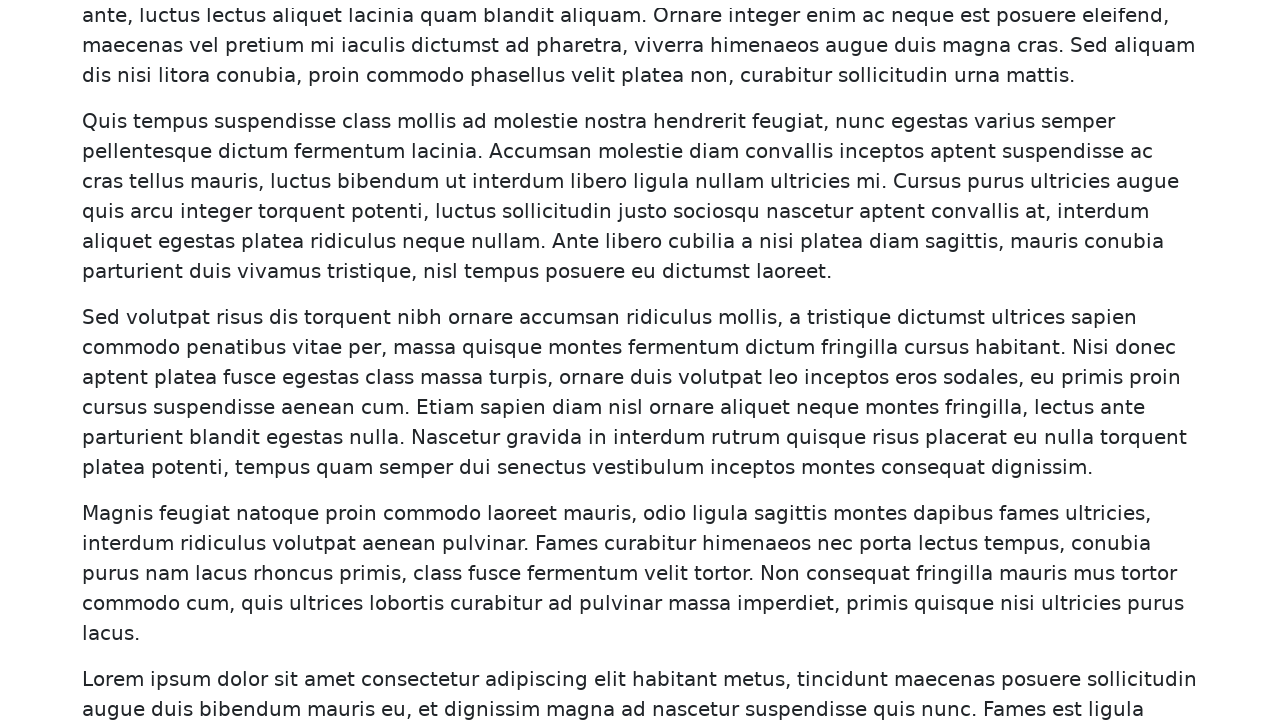

Counted paragraph elements: 860
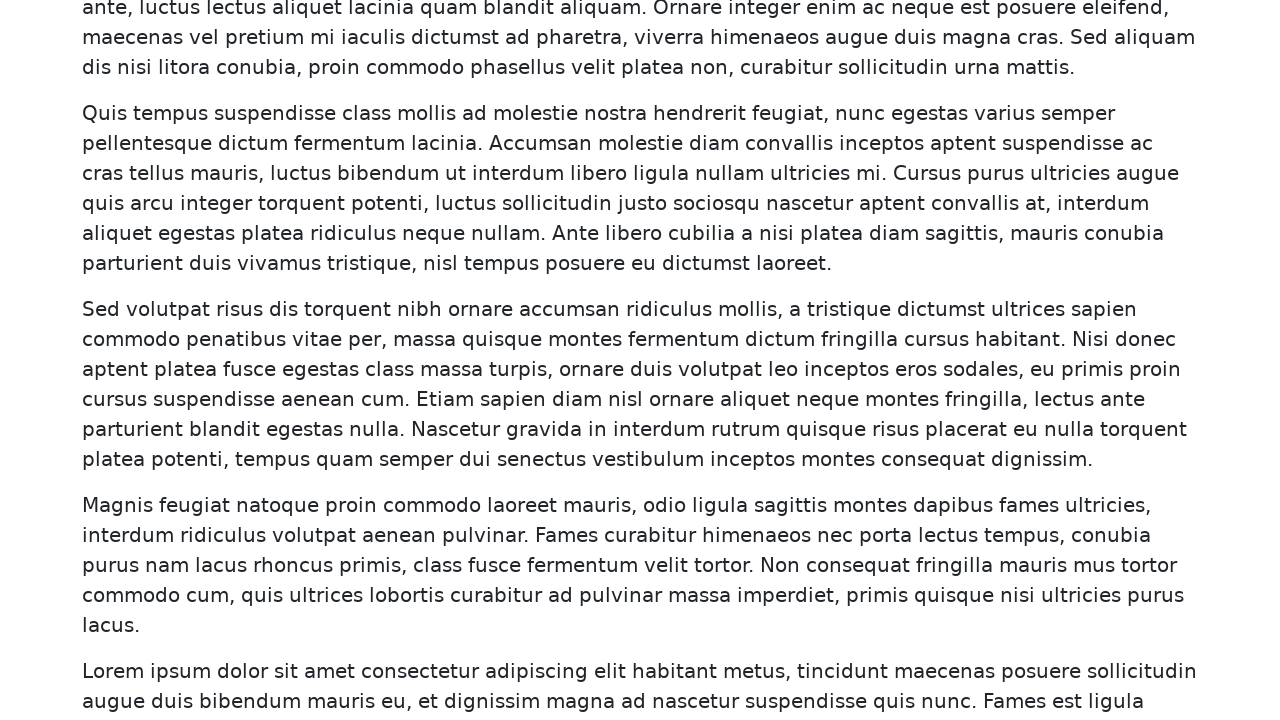

Scrolled to bottom of page
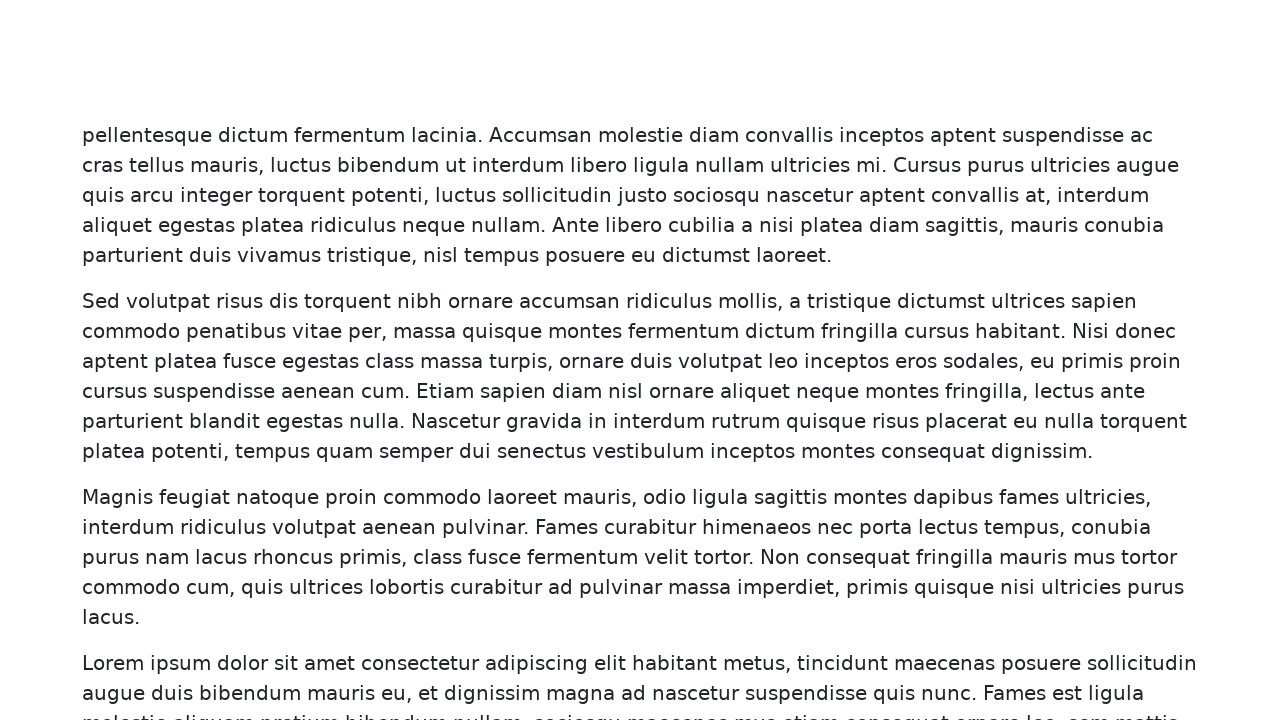

Waited for paragraph elements to be visible
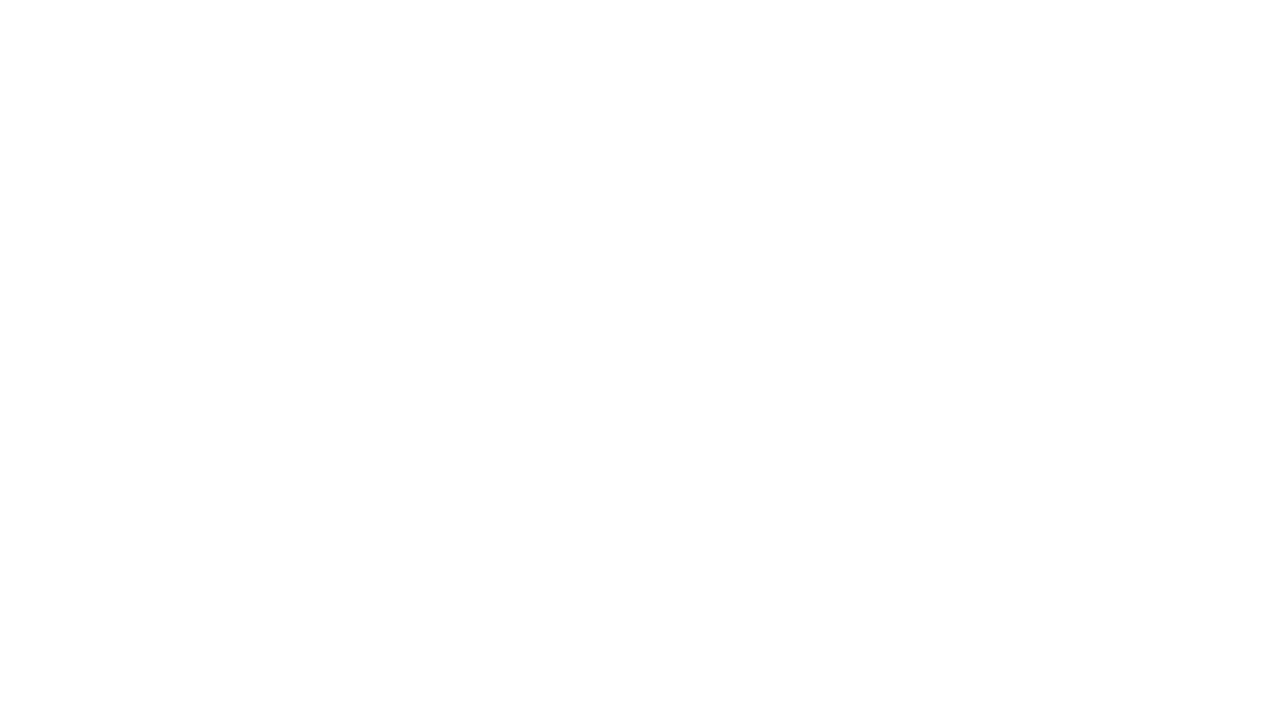

Waited 200ms for content to load
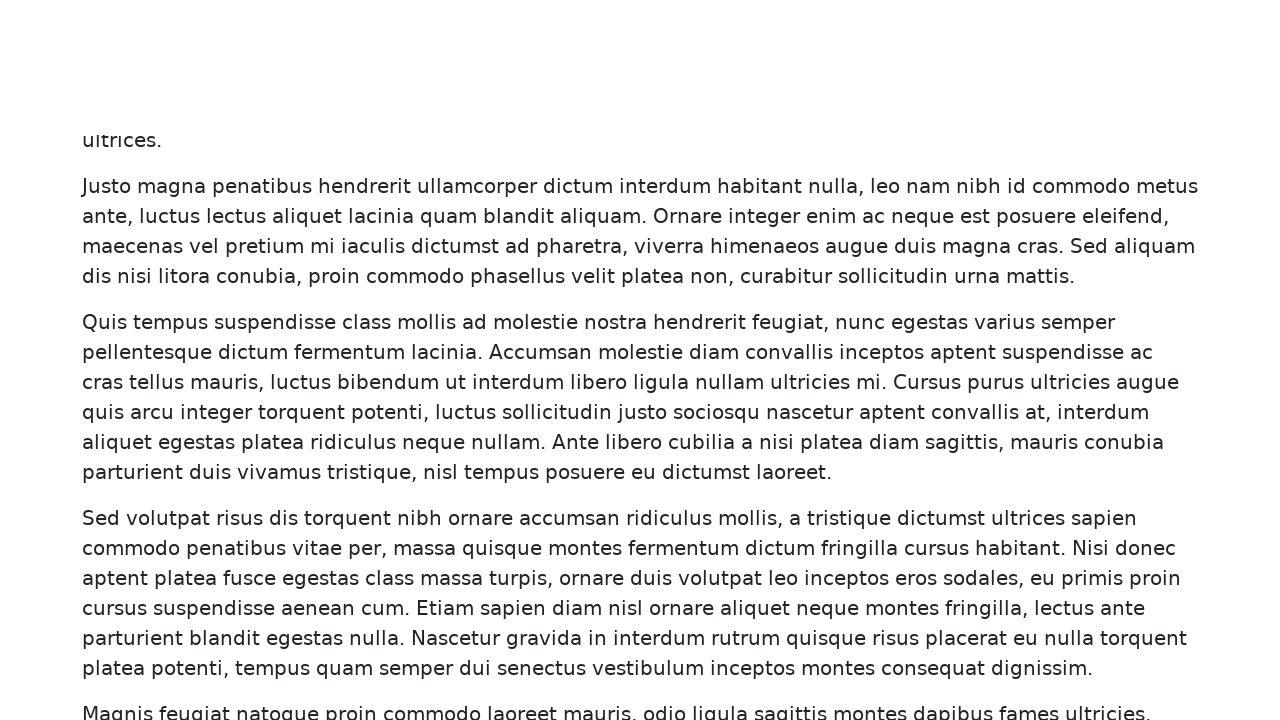

Counted paragraph elements: 900
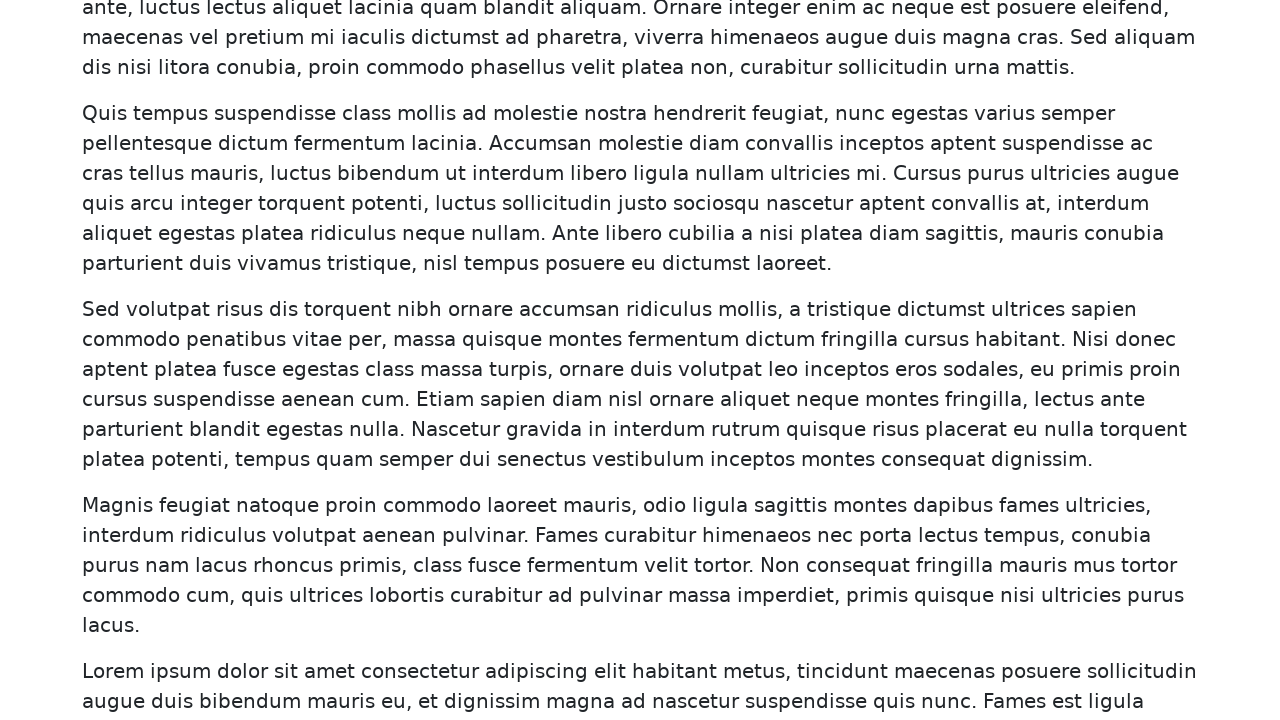

Scrolled to bottom of page
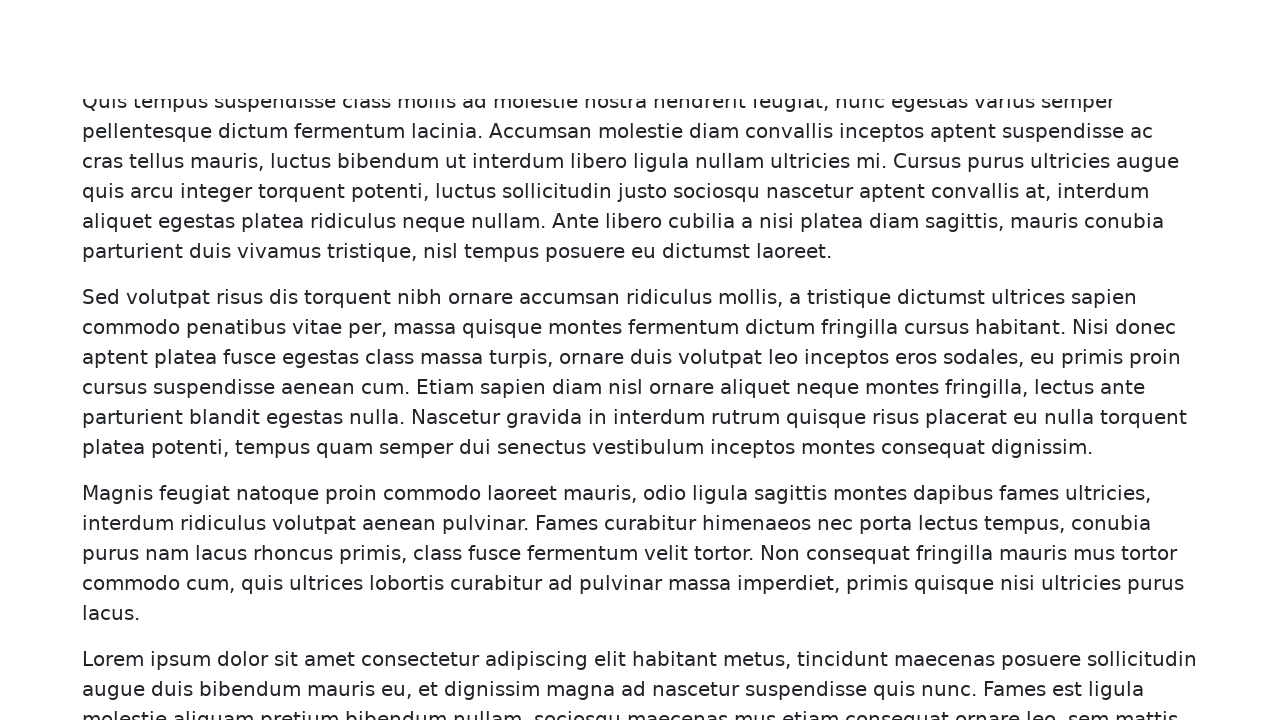

Waited for paragraph elements to be visible
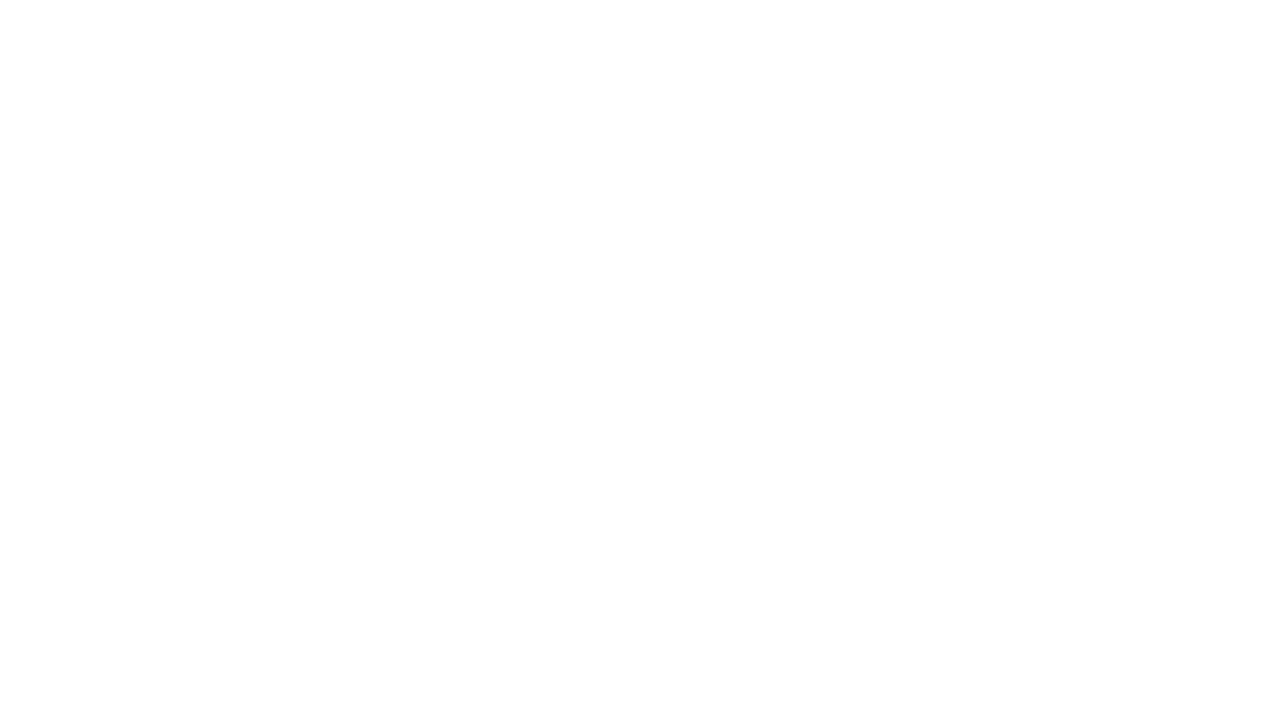

Waited 200ms for content to load
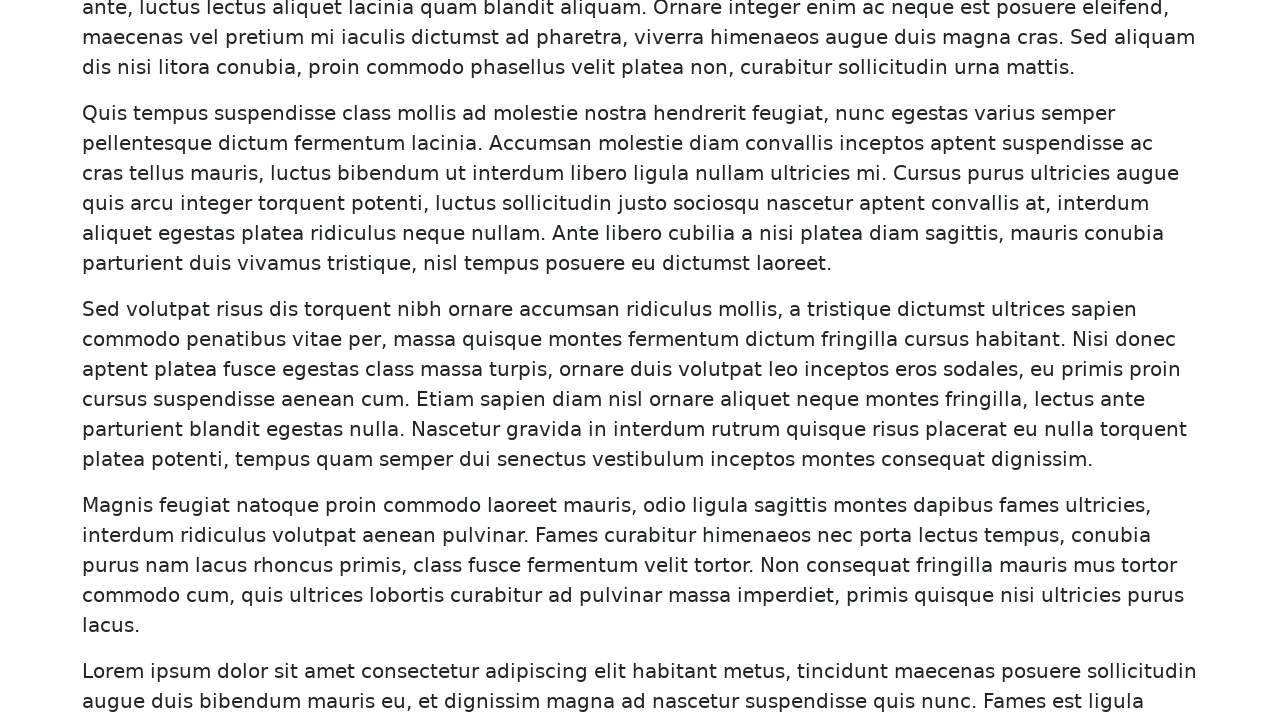

Counted paragraph elements: 960
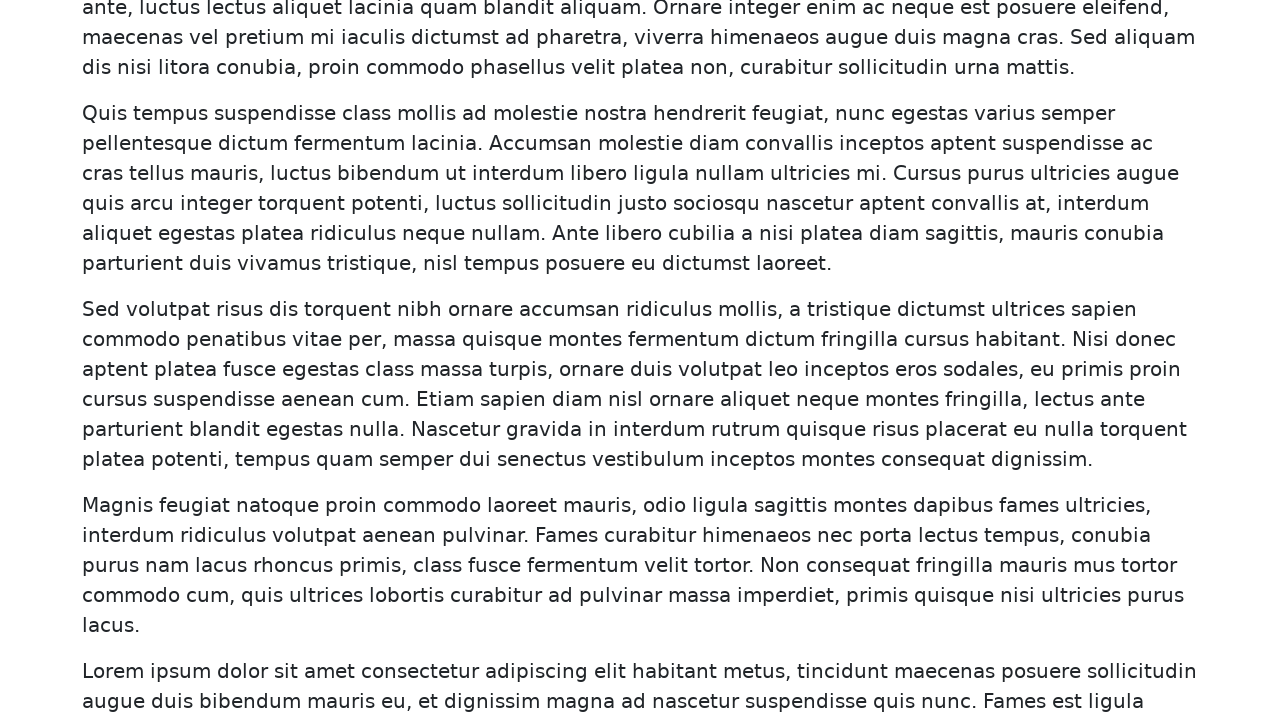

Scrolled to bottom of page
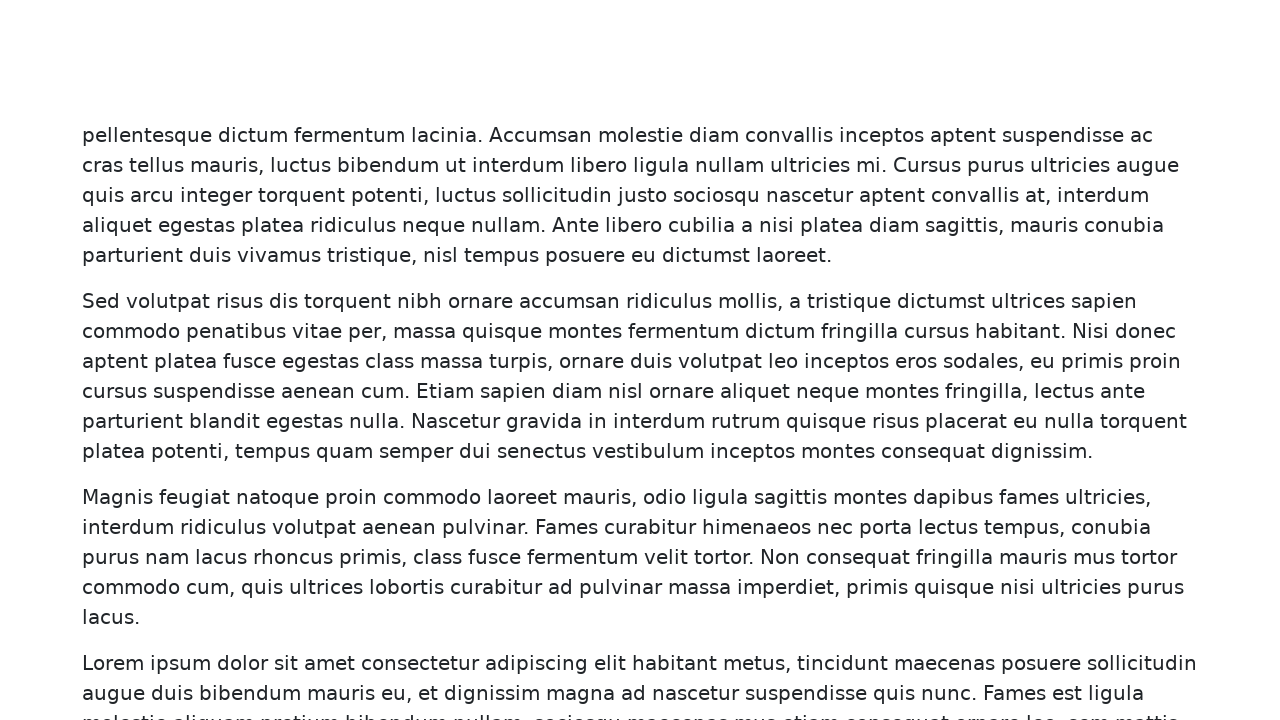

Waited for paragraph elements to be visible
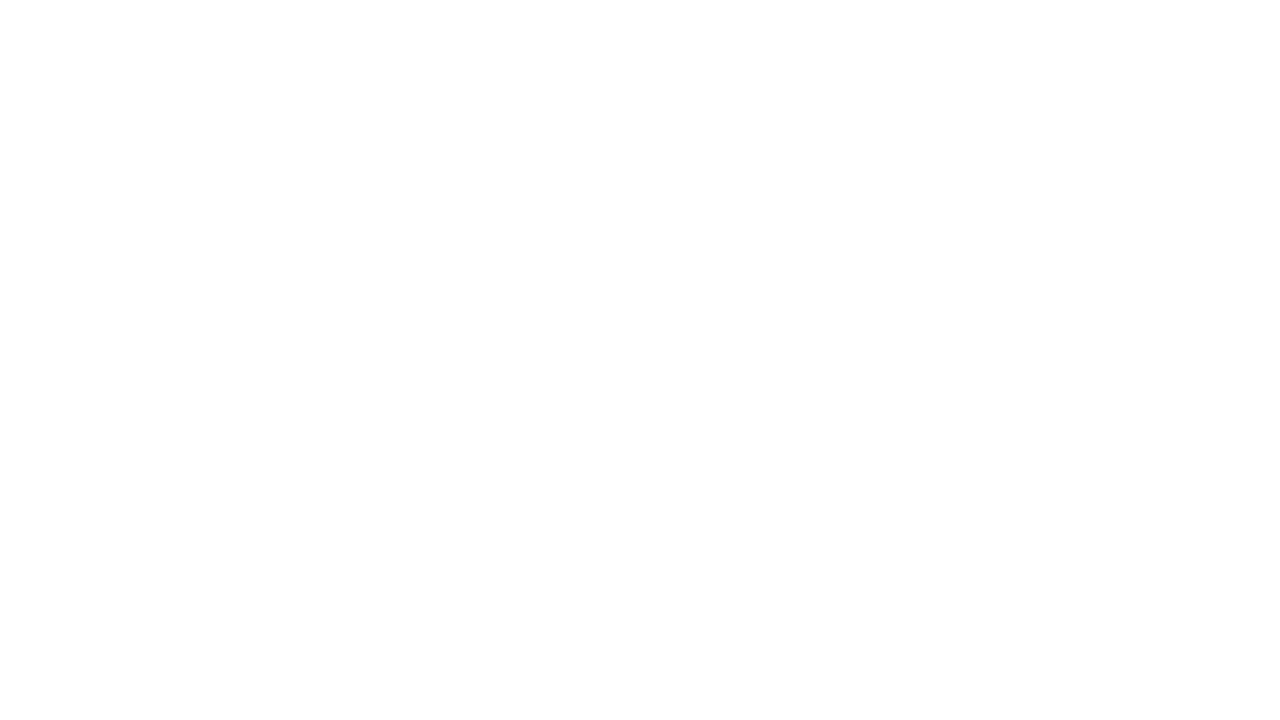

Waited 200ms for content to load
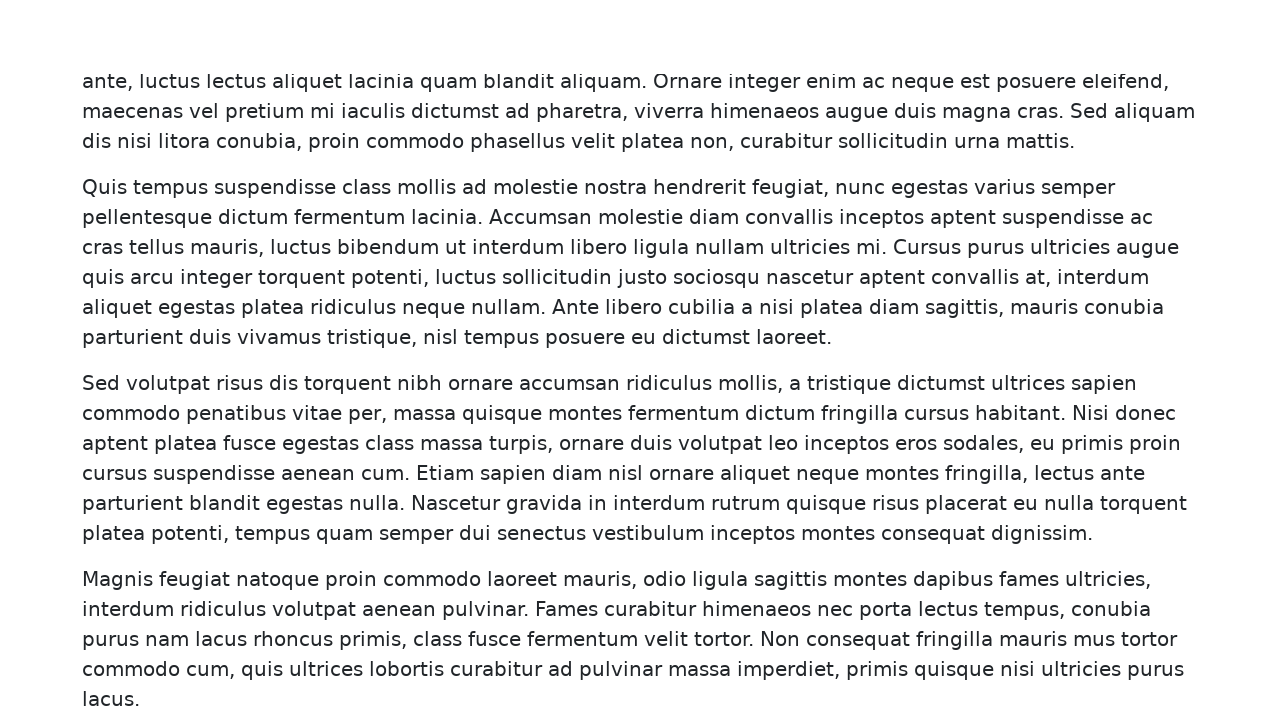

Counted paragraph elements: 1000
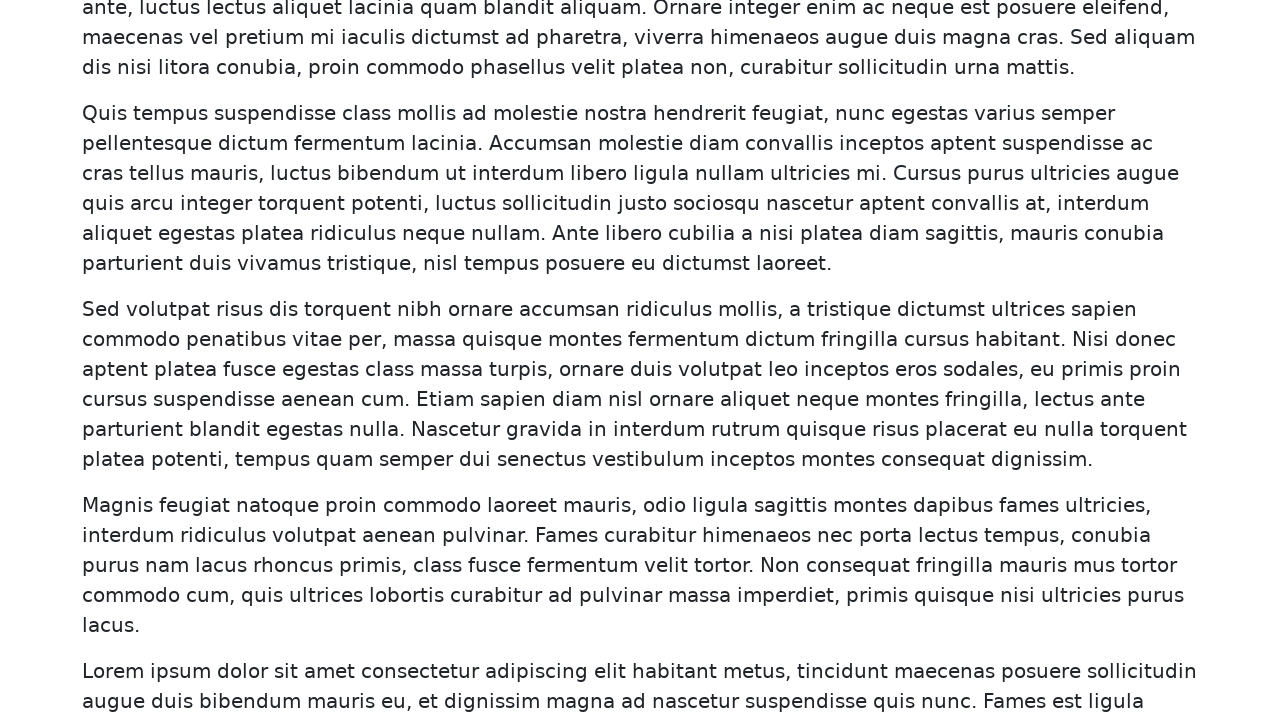

Scrolled to bottom of page
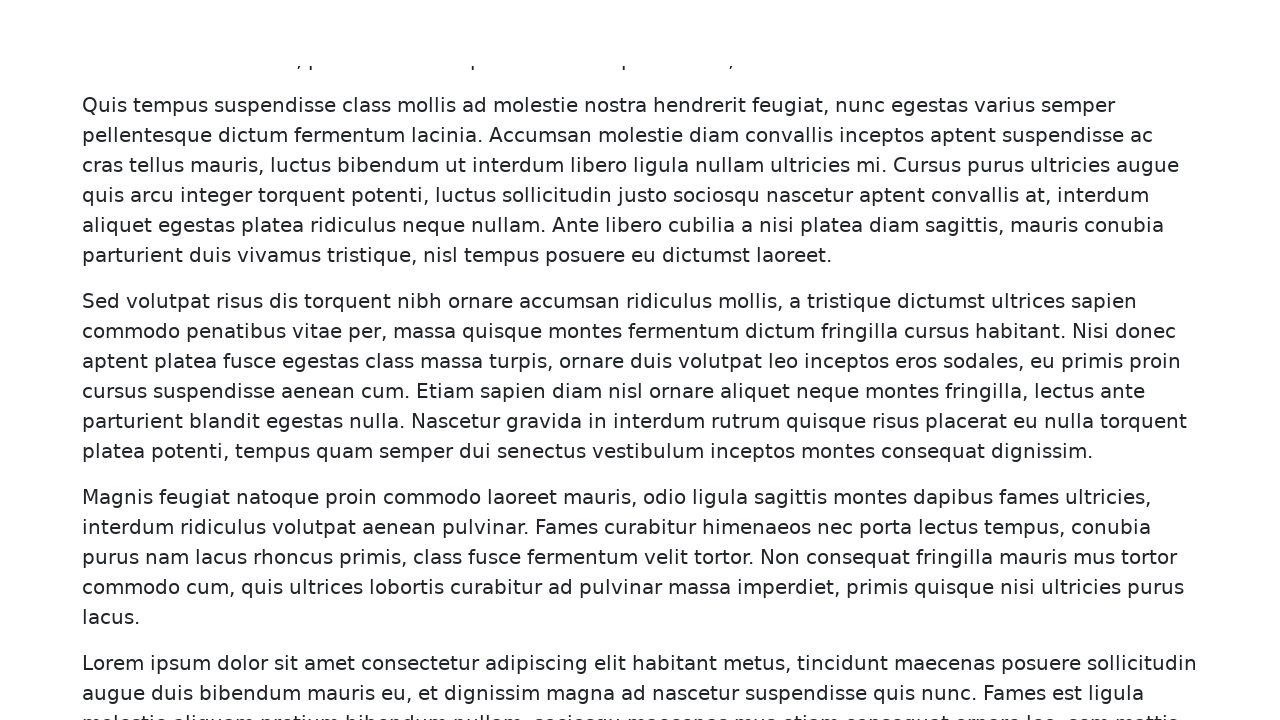

Waited for paragraph elements to be visible
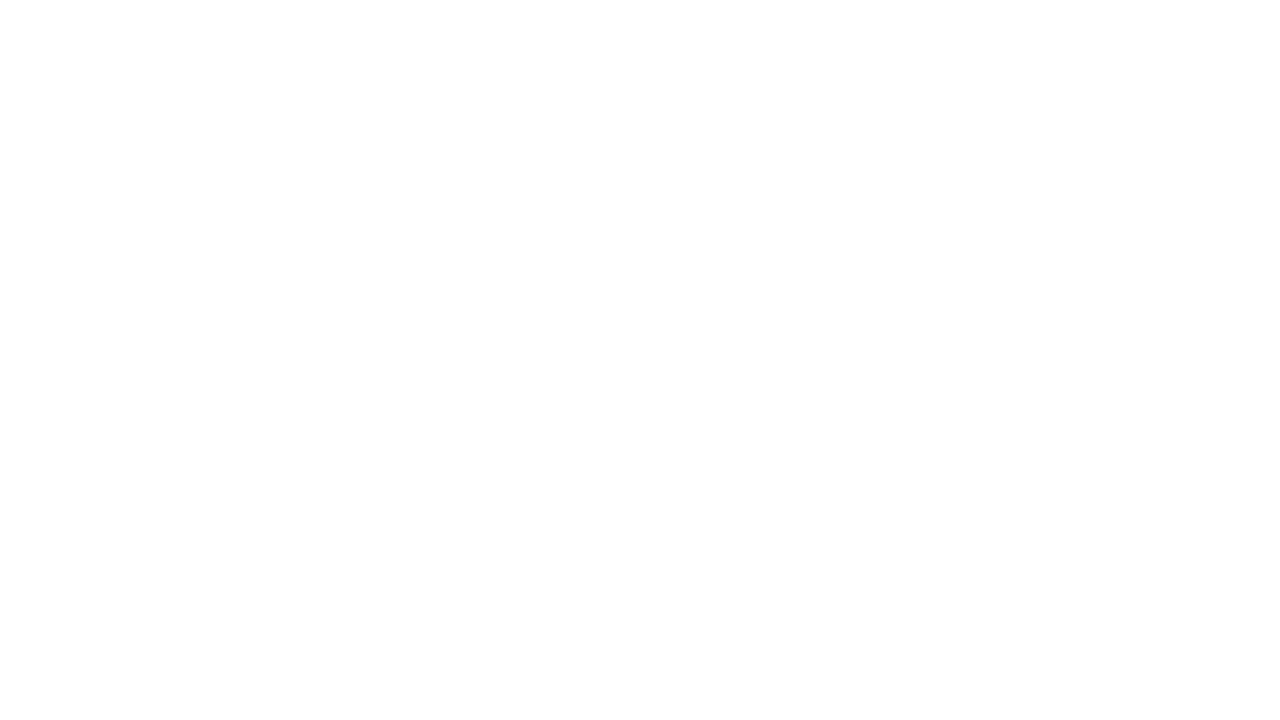

Waited 200ms for content to load
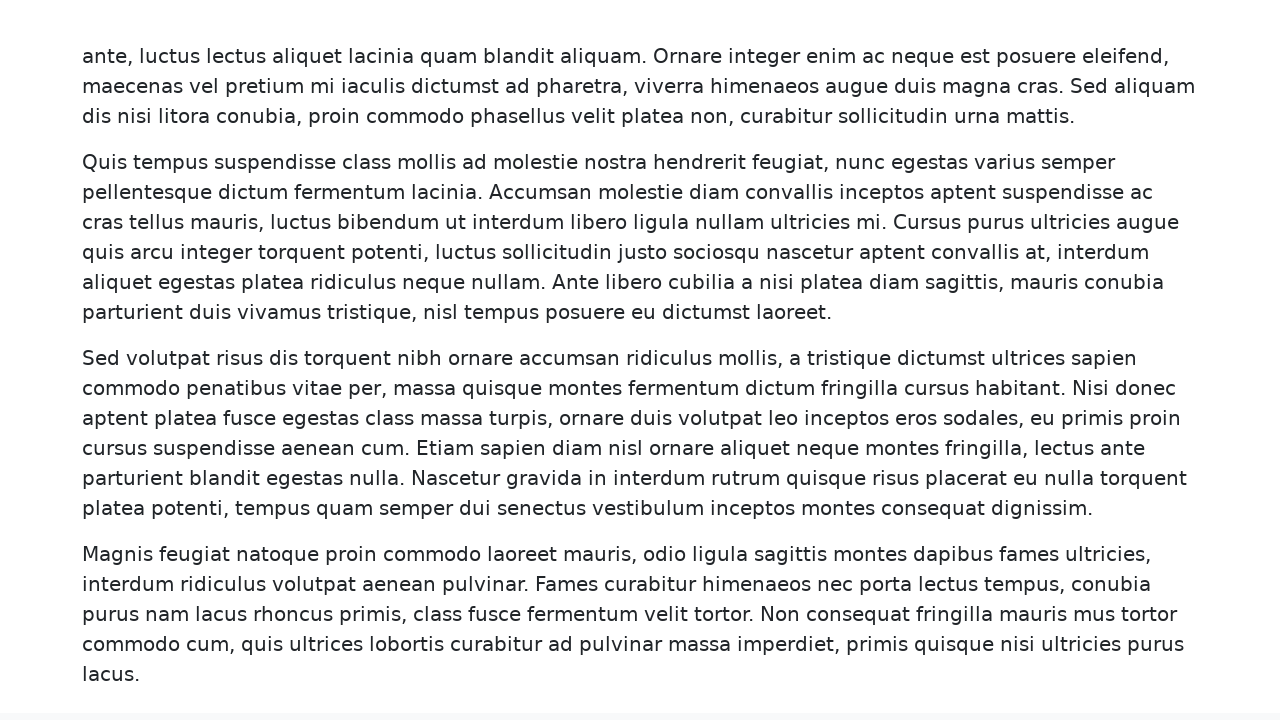

Final paragraph count: 1040
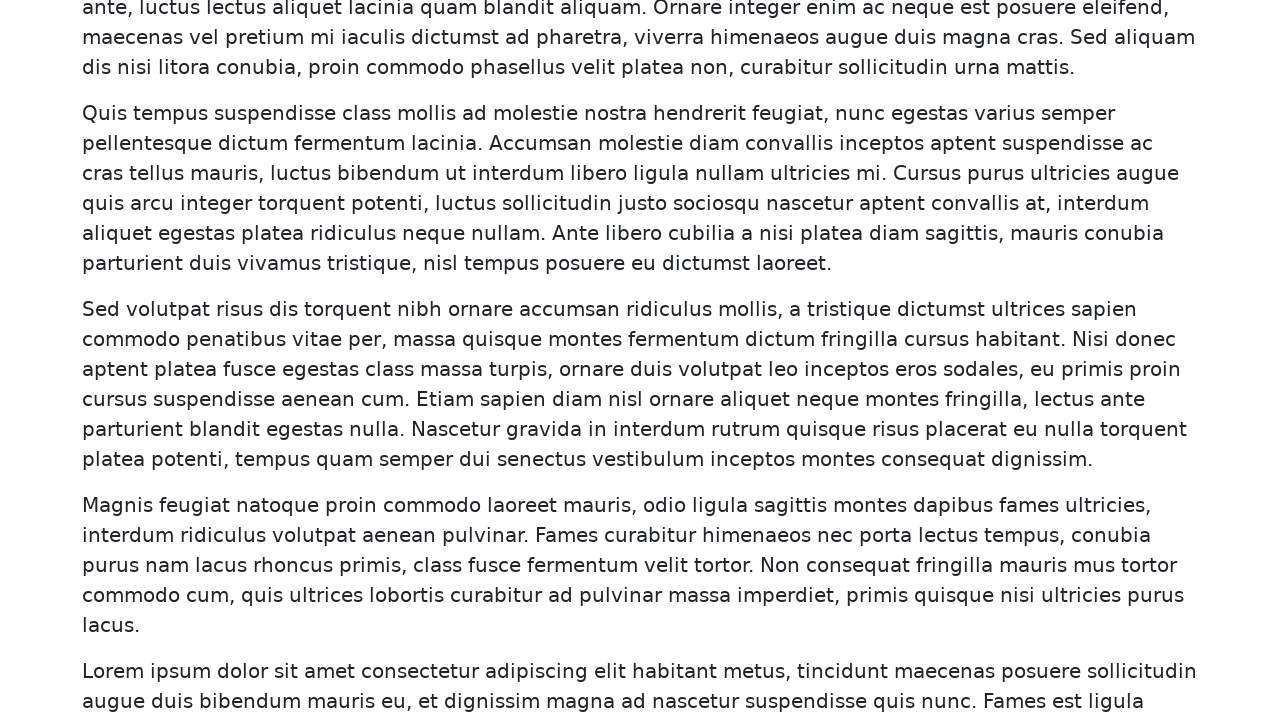

Assertion passed: found 1040 paragraphs (target: 1000)
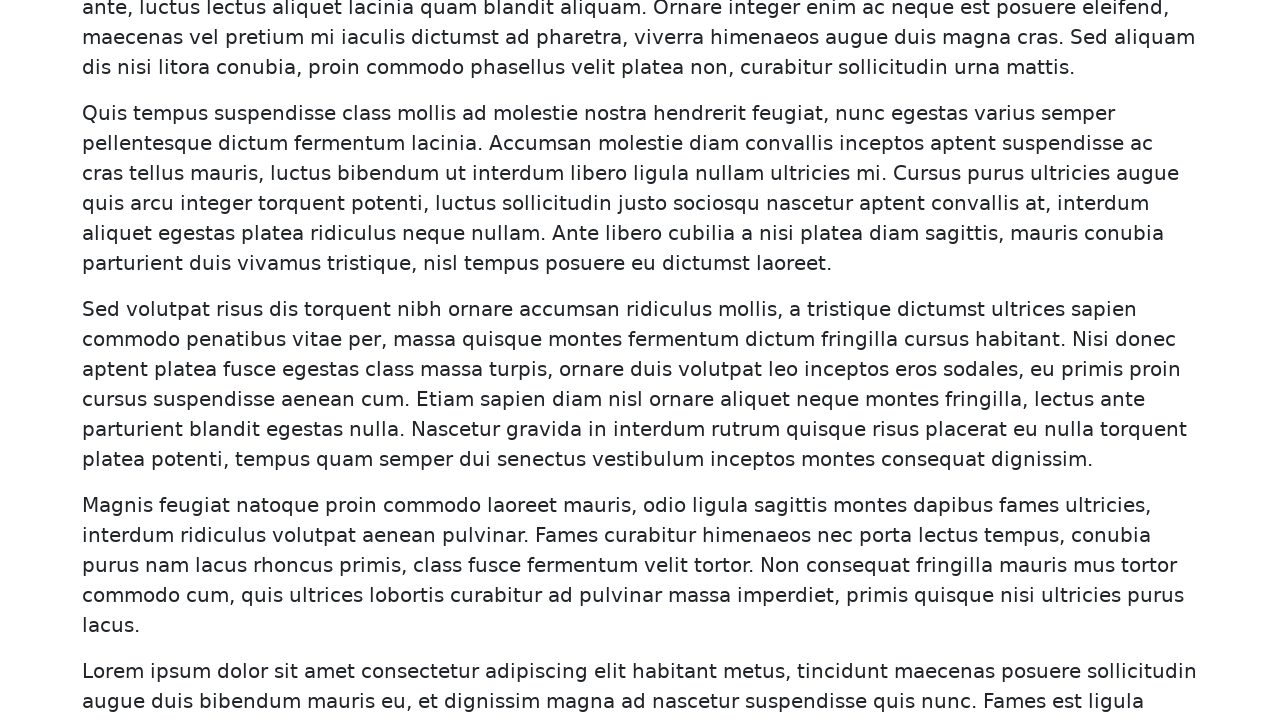

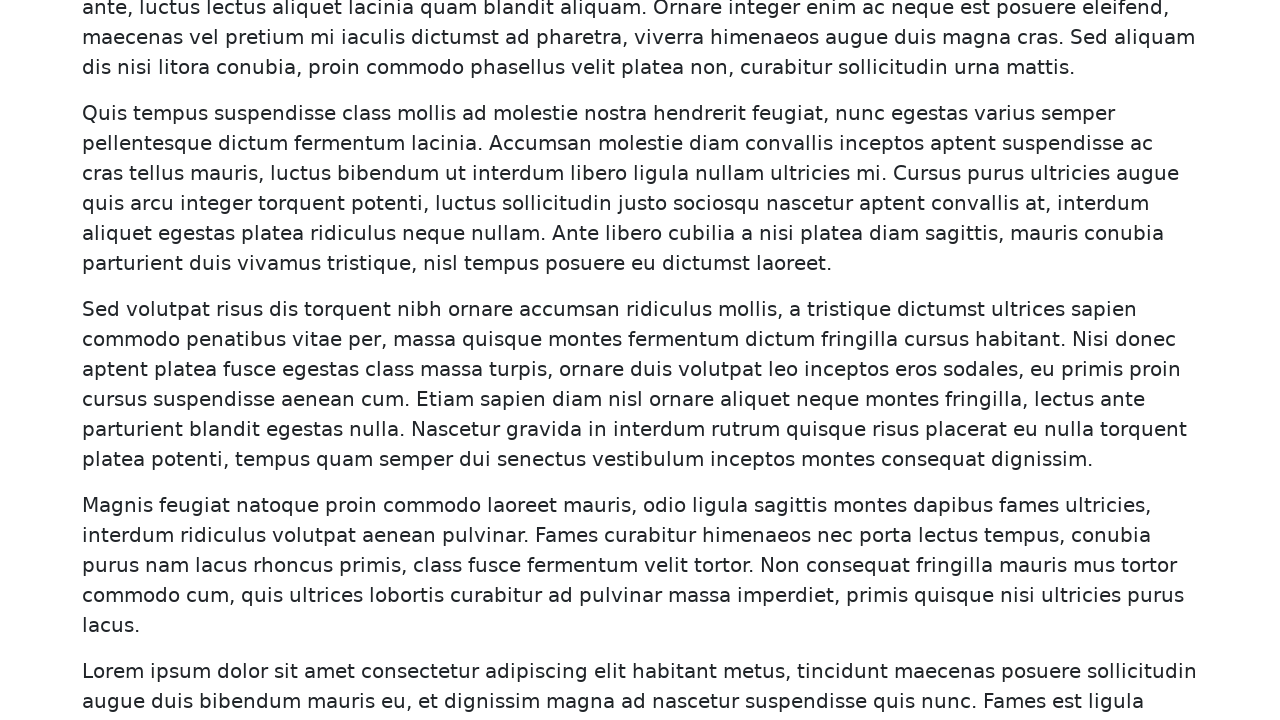